Automates playing the 2048 web game by sending arrow key presses (up, right, down, left) to move tiles, checking for game over state, and optionally retrying the game.

Starting URL: https://gabrielecirulli.github.io/2048/

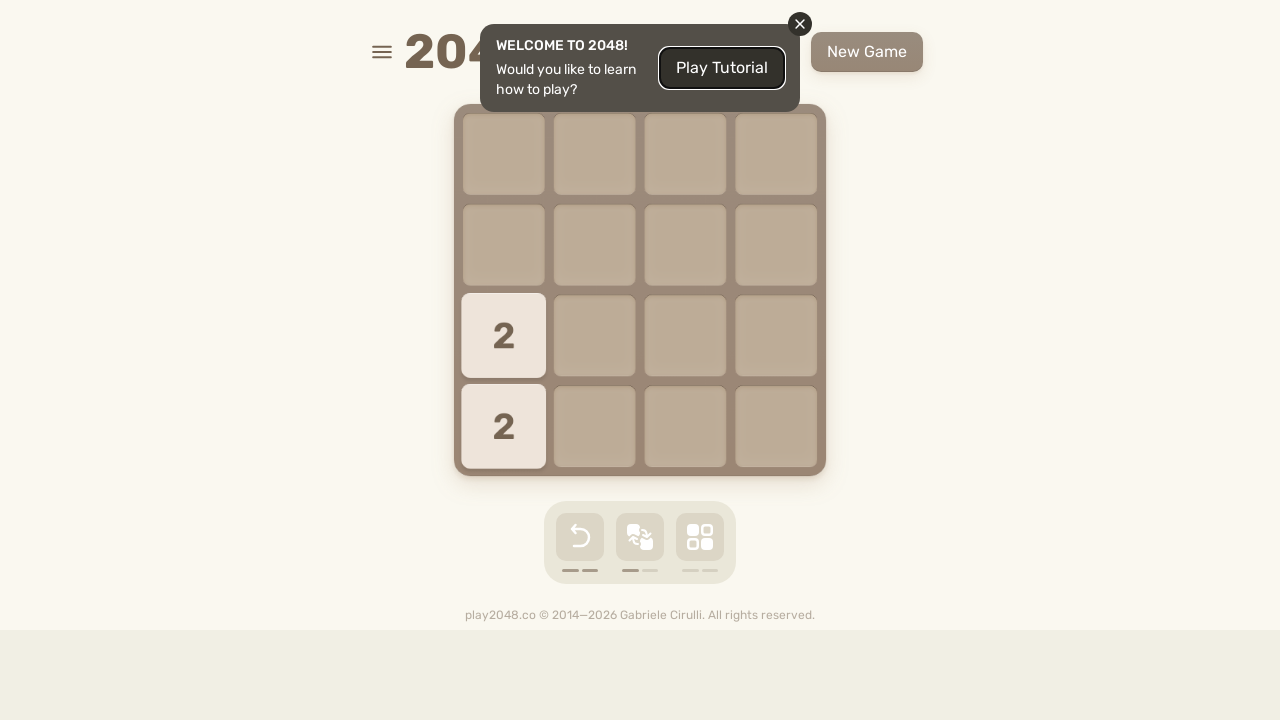

Waited for game body to load
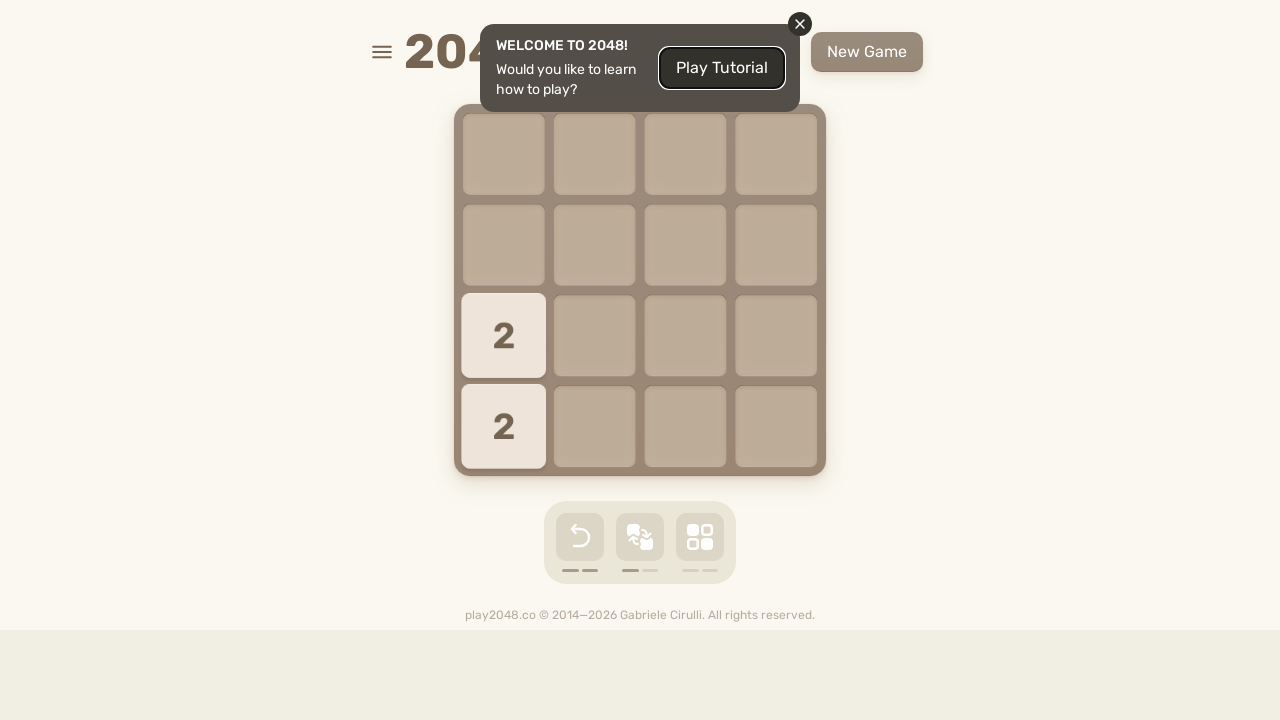

Checked for game over state (iteration 1/10)
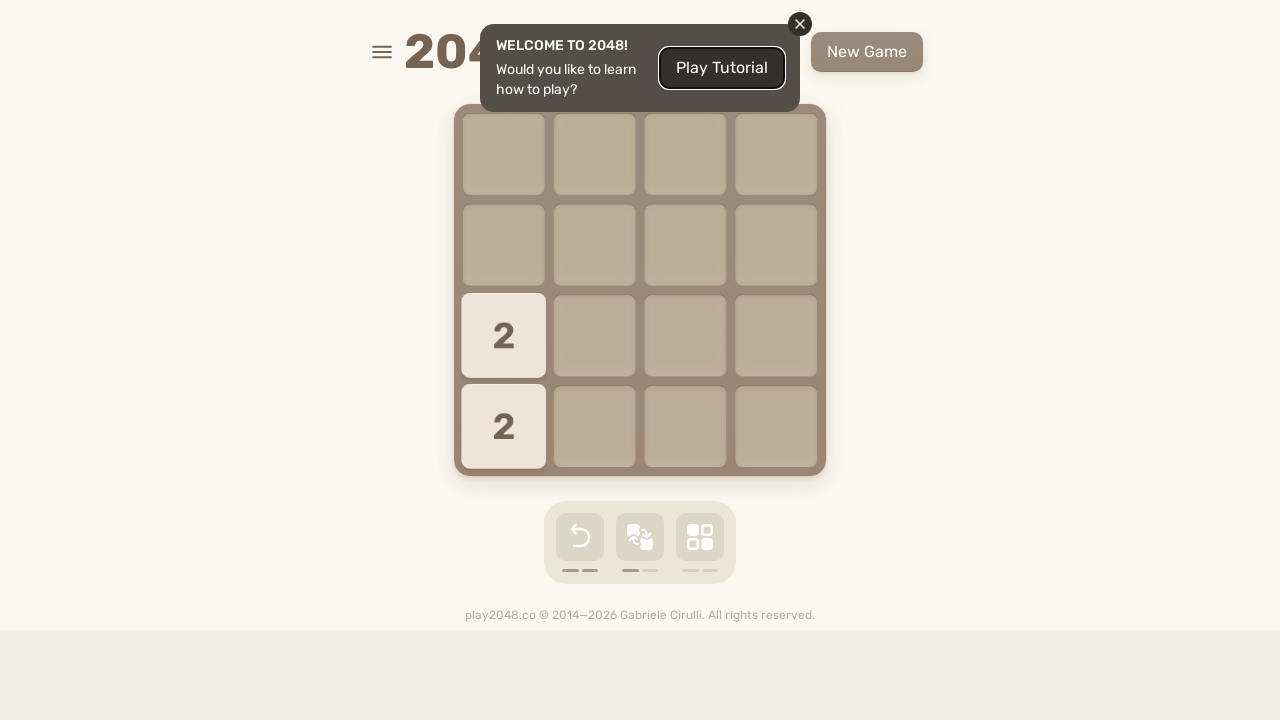

Pressed ArrowUp key to move tiles up
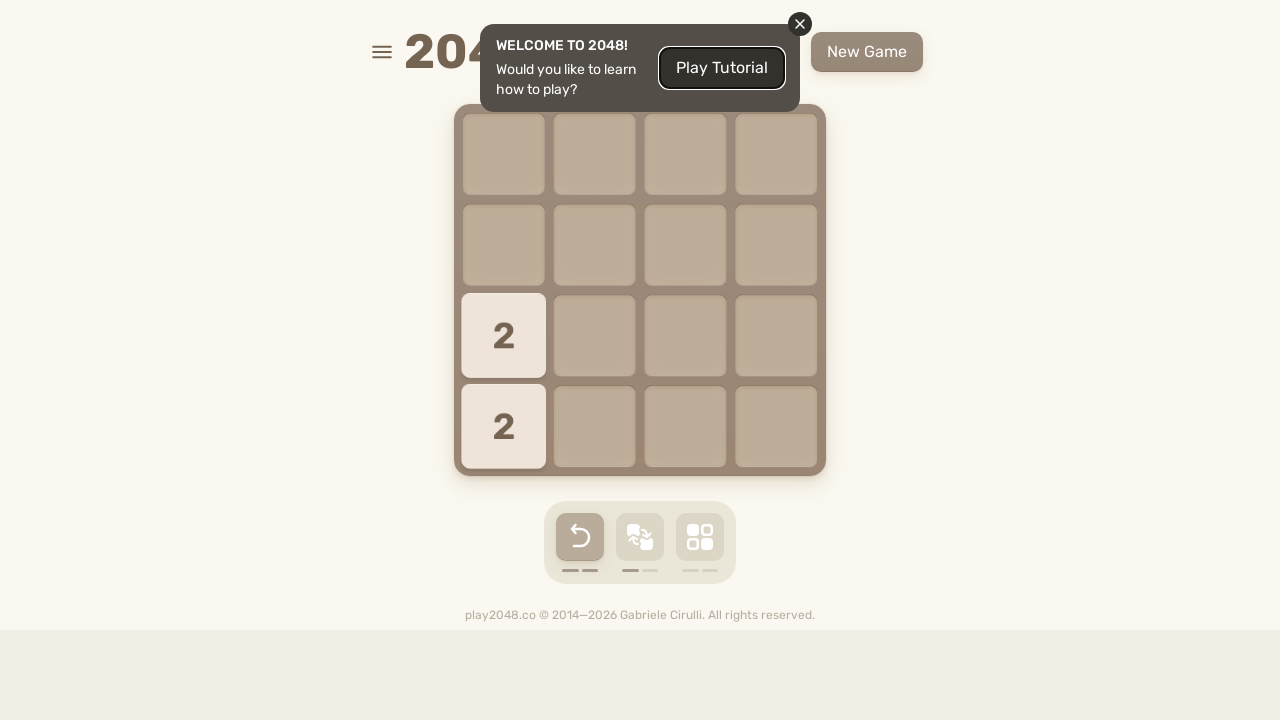

Waited 300ms for game animation
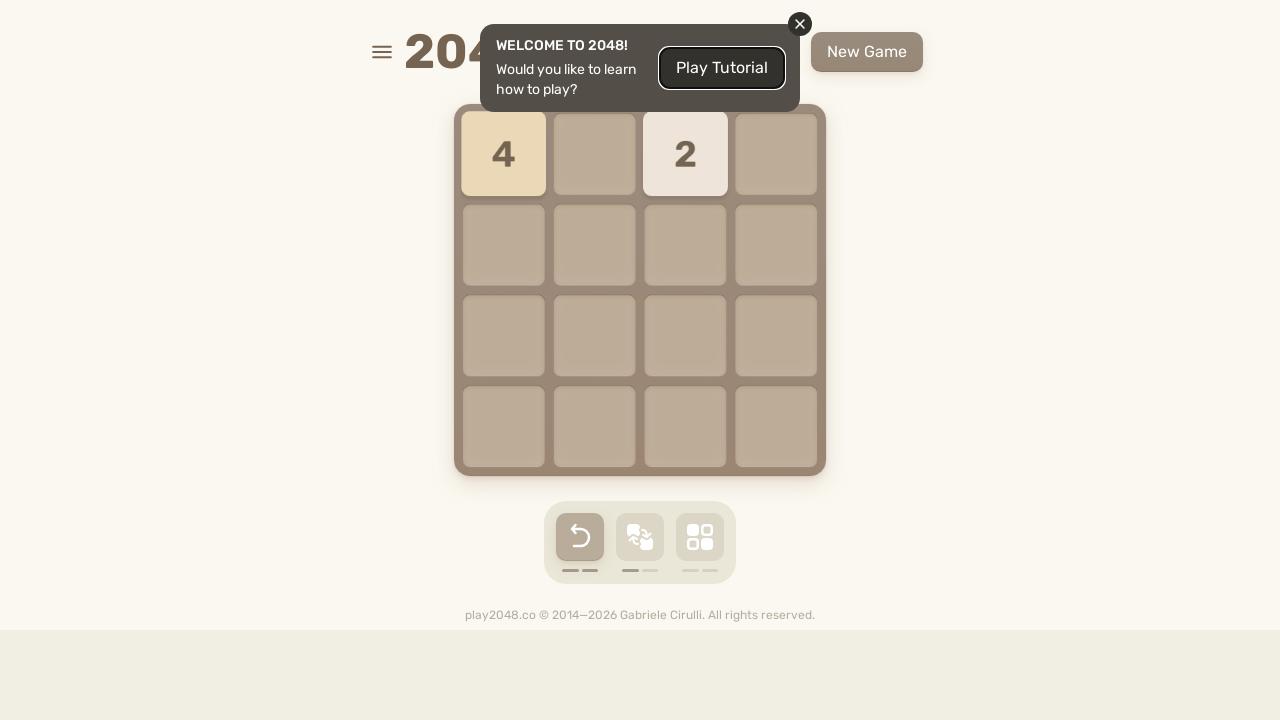

Pressed ArrowRight key to move tiles right
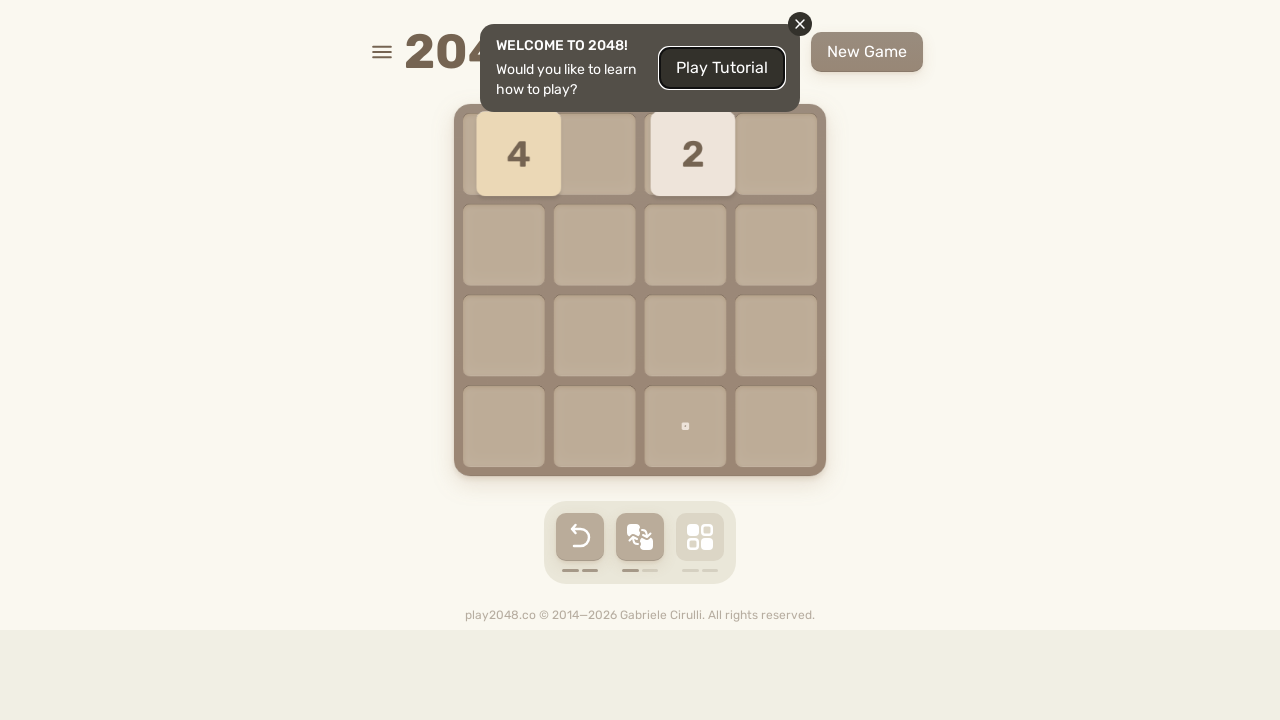

Waited 300ms for game animation
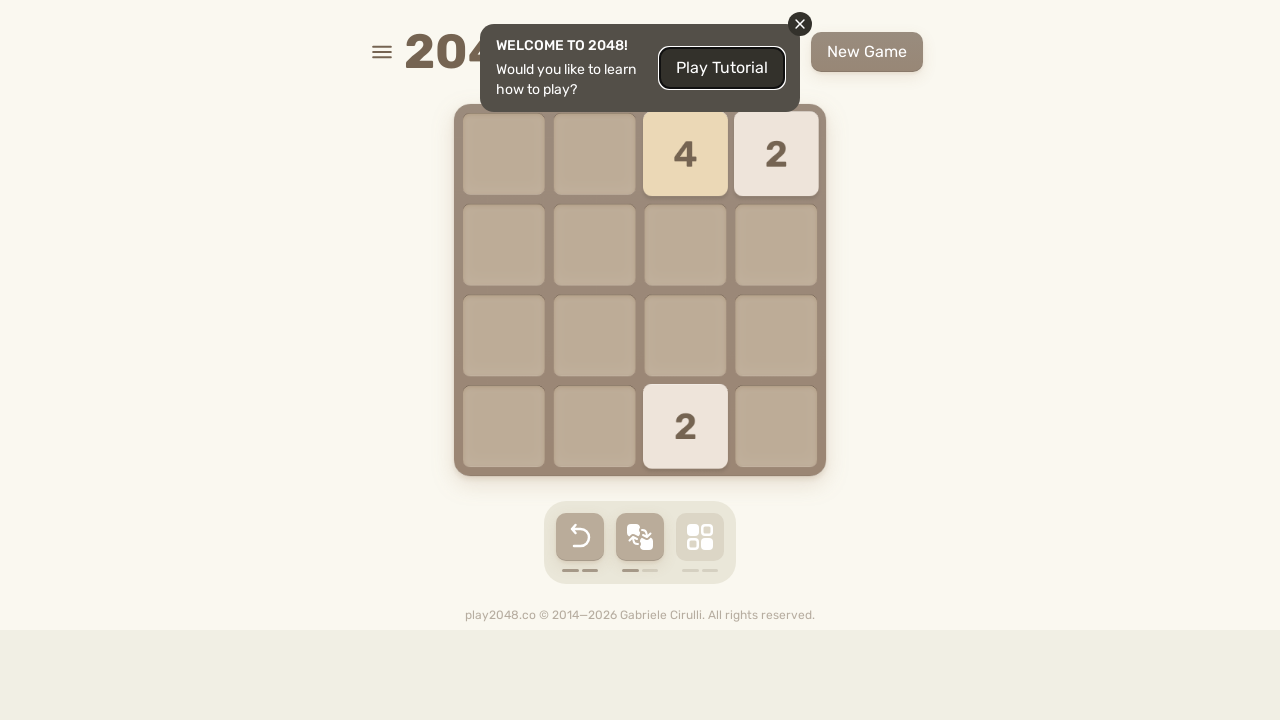

Pressed ArrowDown key to move tiles down
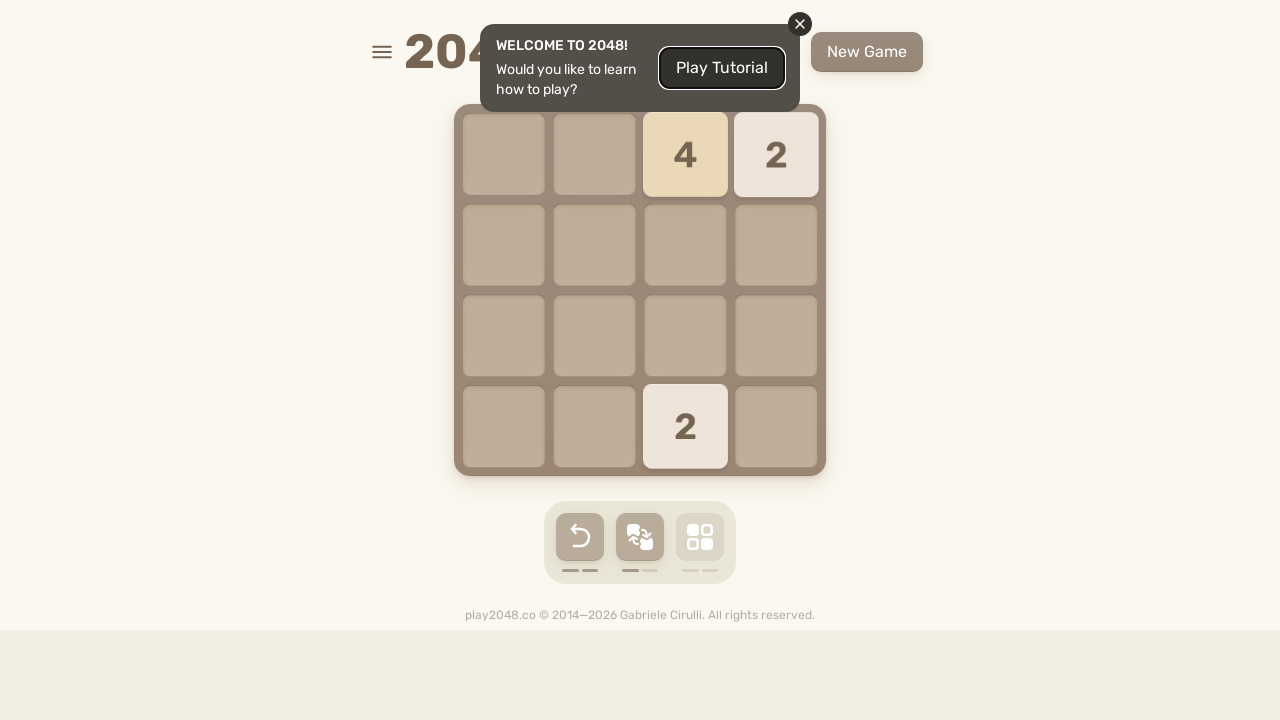

Waited 300ms for game animation
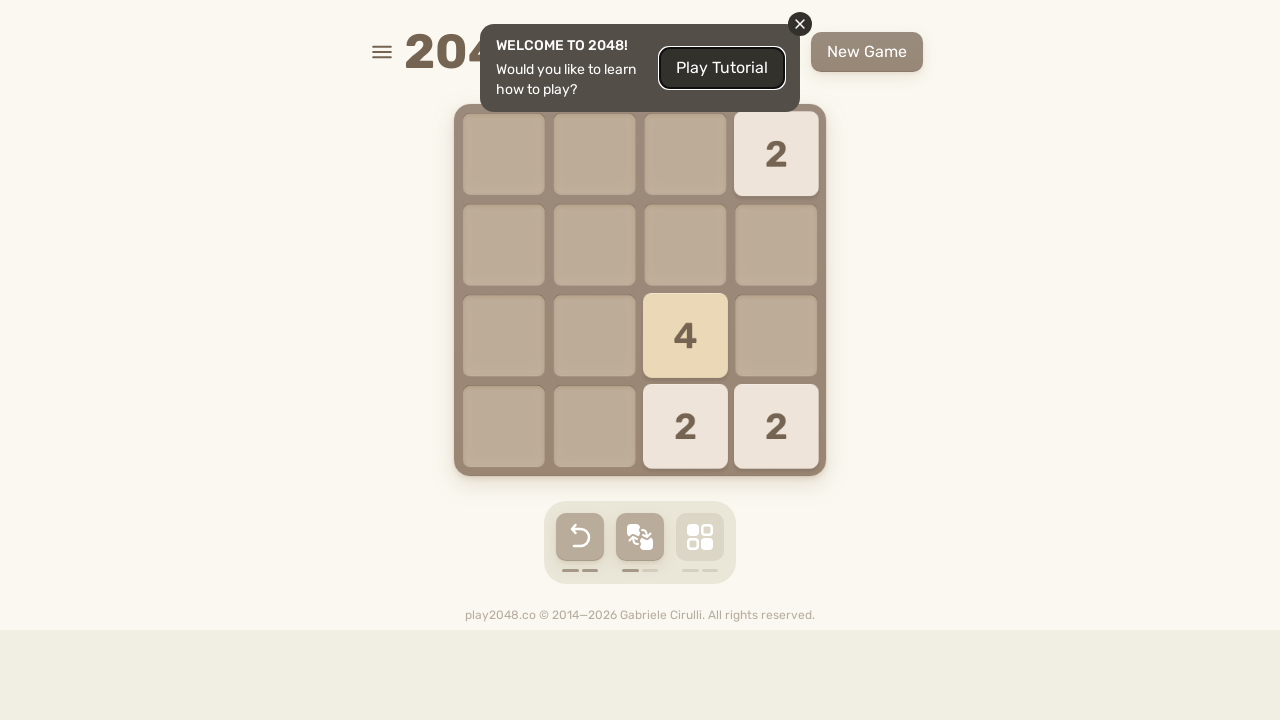

Pressed ArrowLeft key to move tiles left
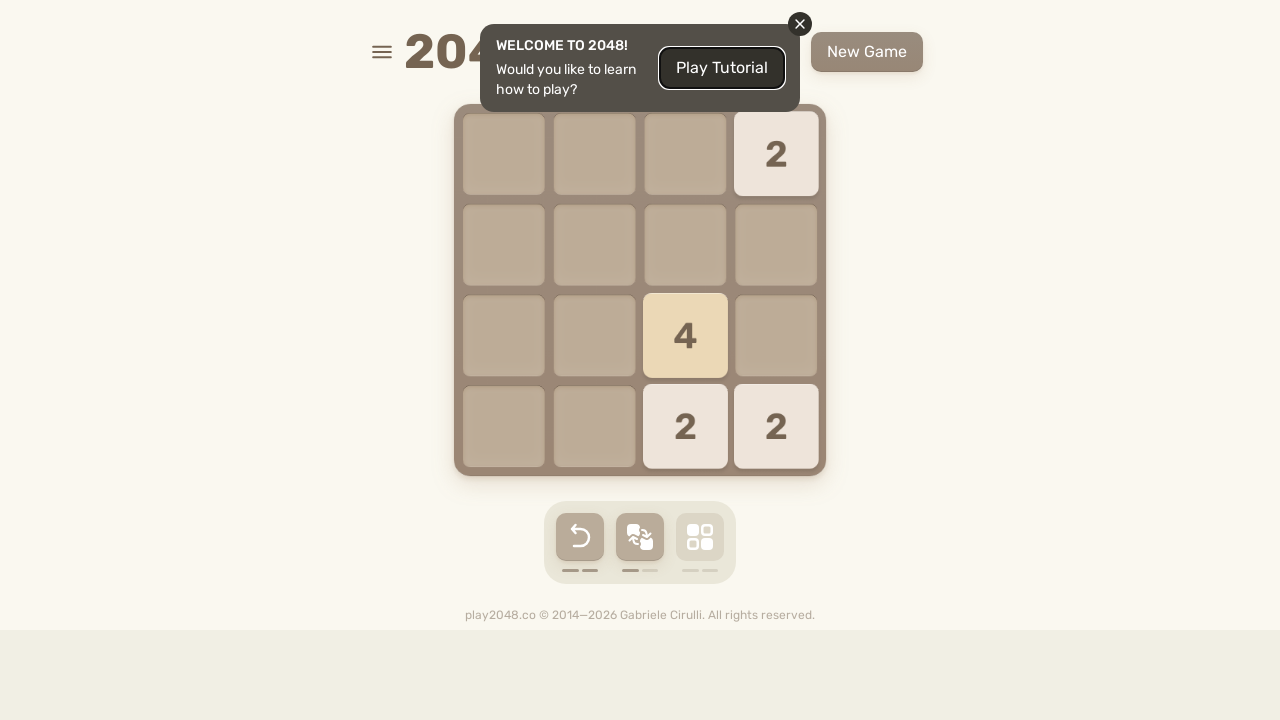

Waited 300ms for game animation
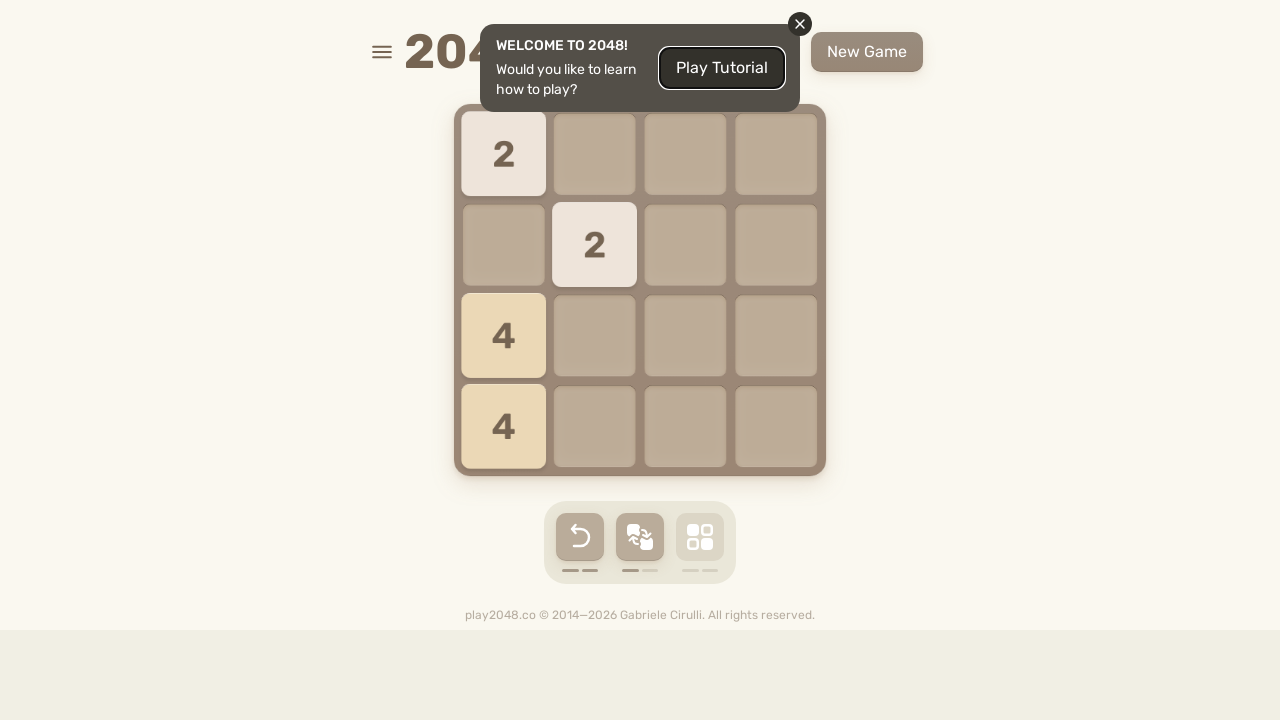

Checked for game over state (iteration 2/10)
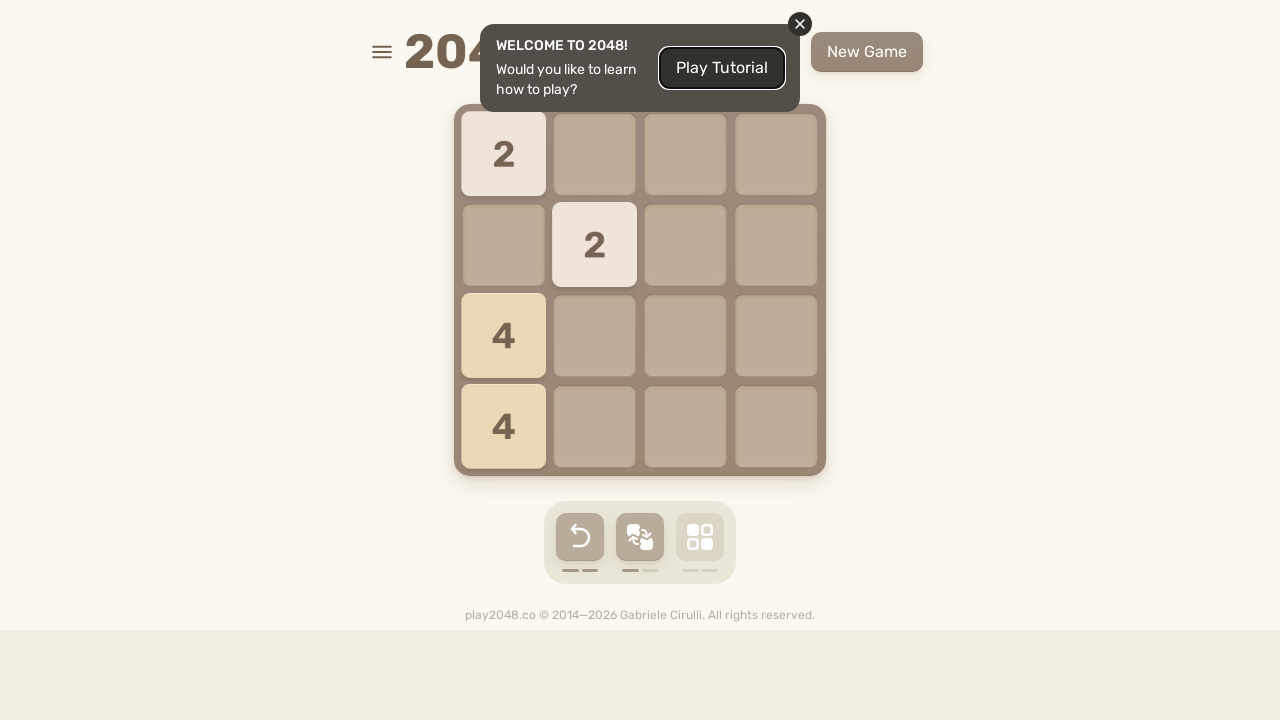

Pressed ArrowUp key to move tiles up
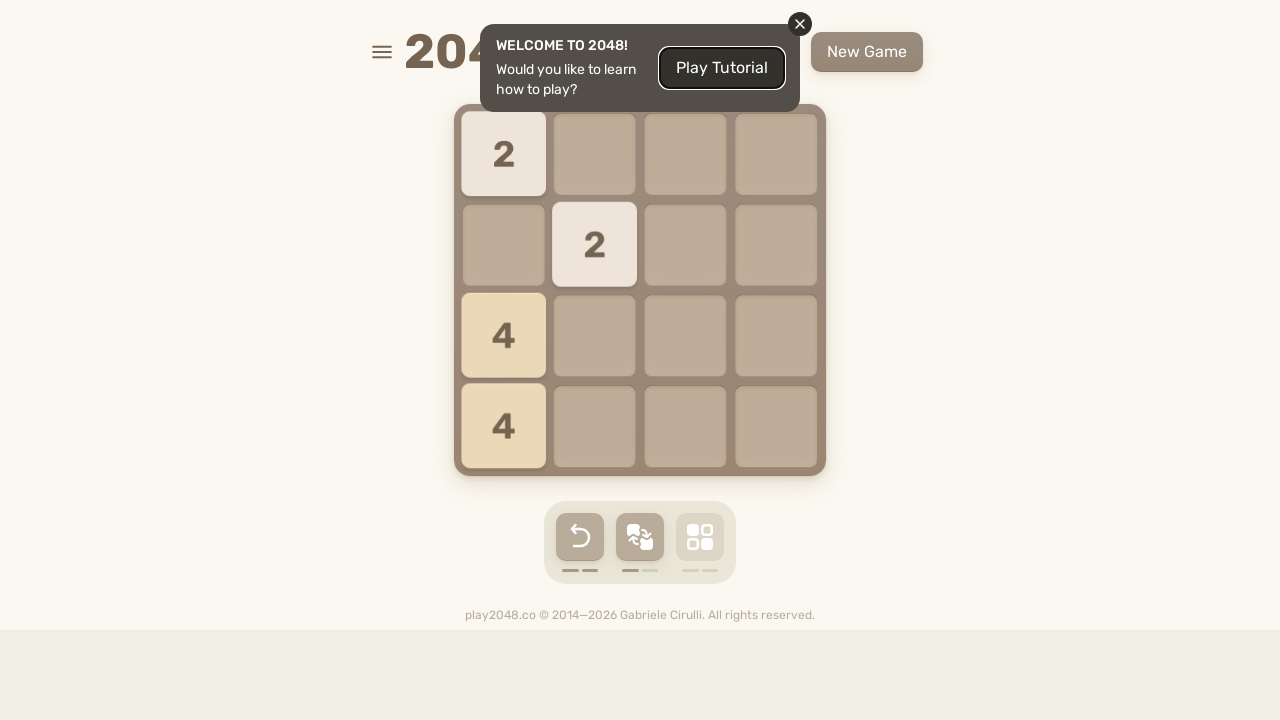

Waited 300ms for game animation
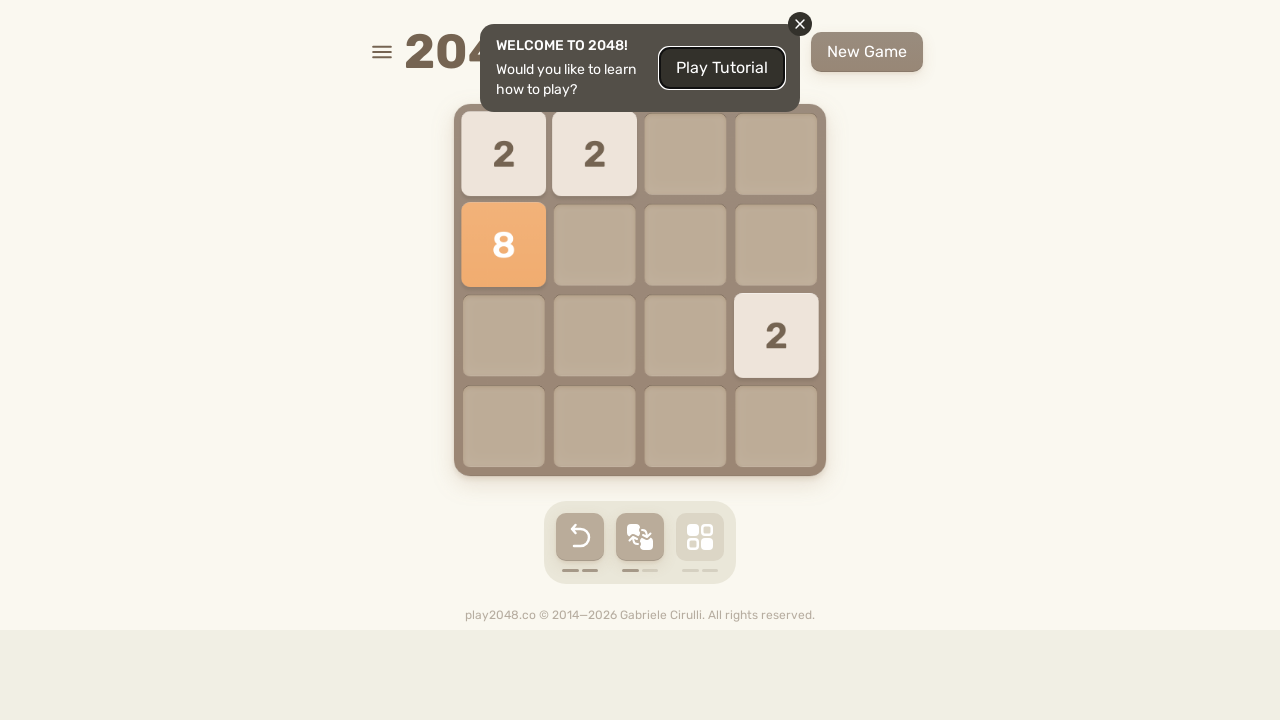

Pressed ArrowRight key to move tiles right
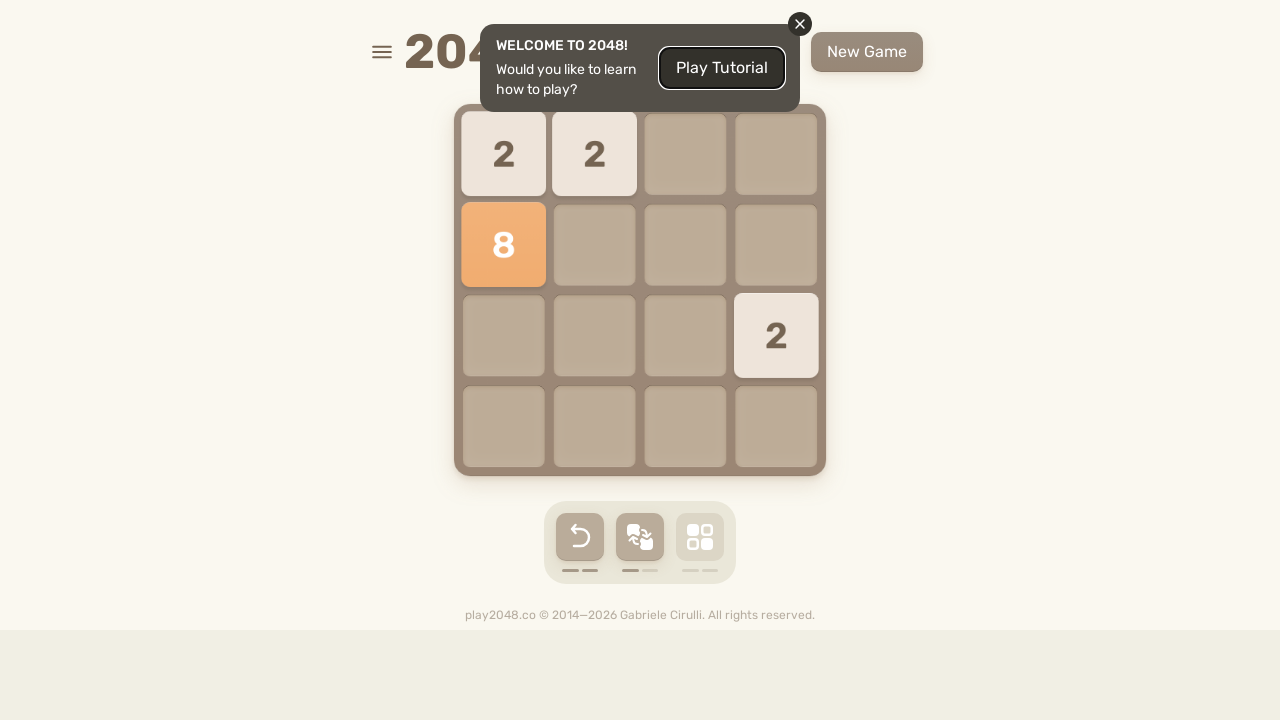

Waited 300ms for game animation
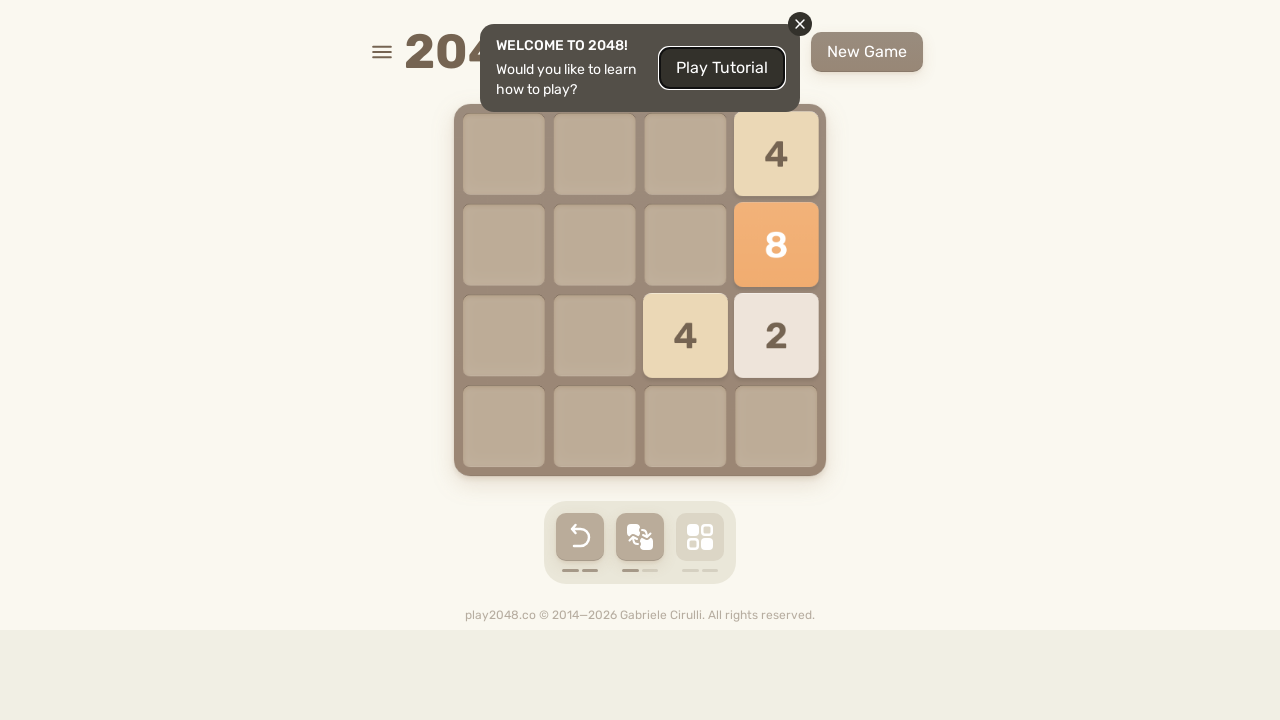

Pressed ArrowDown key to move tiles down
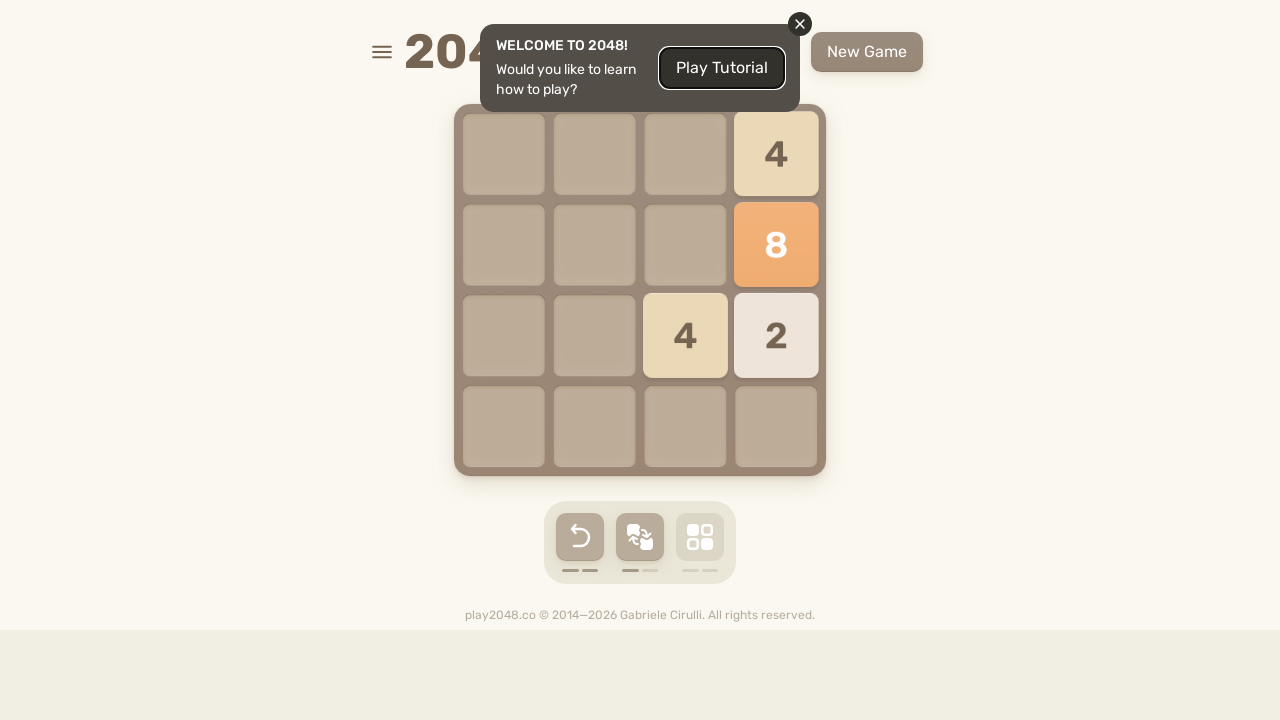

Waited 300ms for game animation
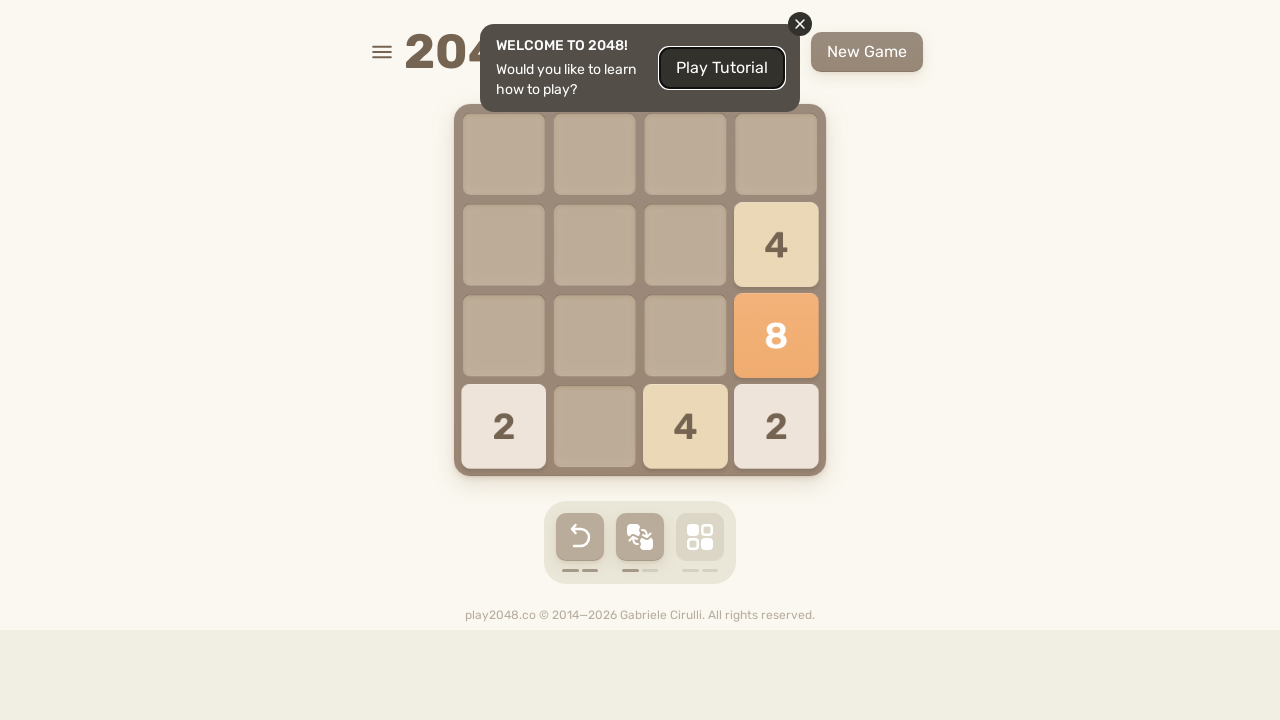

Pressed ArrowLeft key to move tiles left
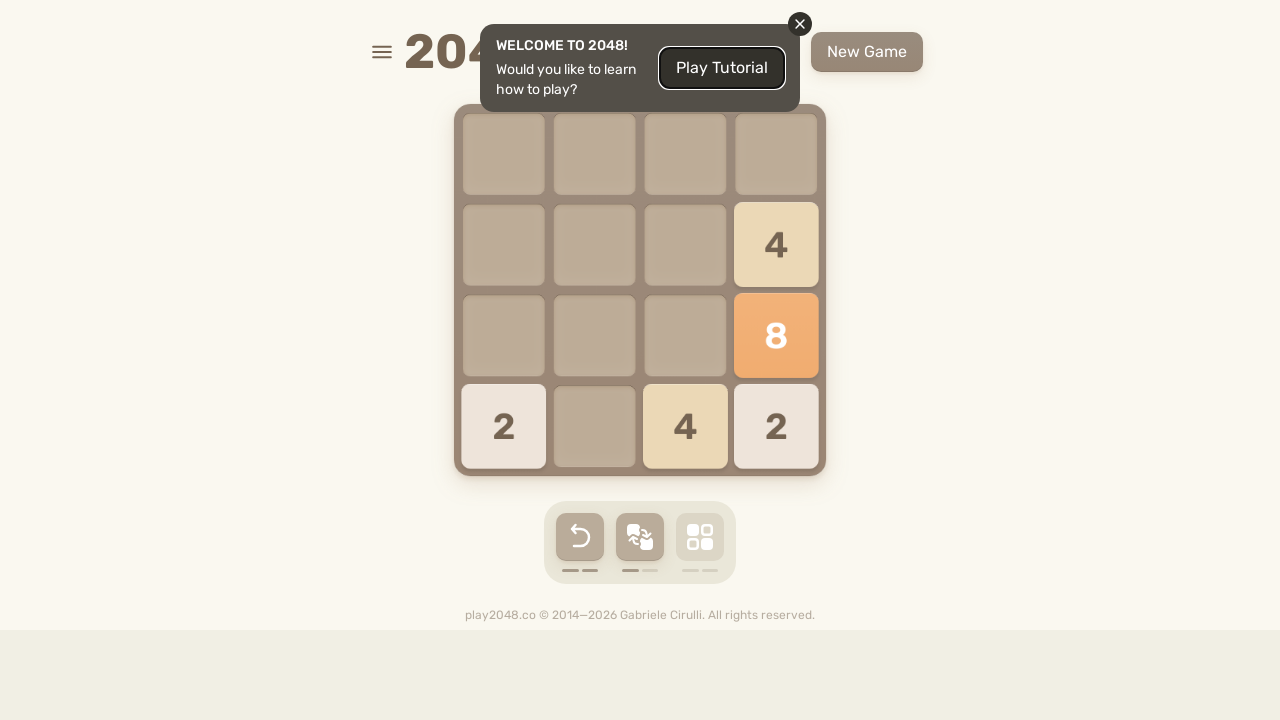

Waited 300ms for game animation
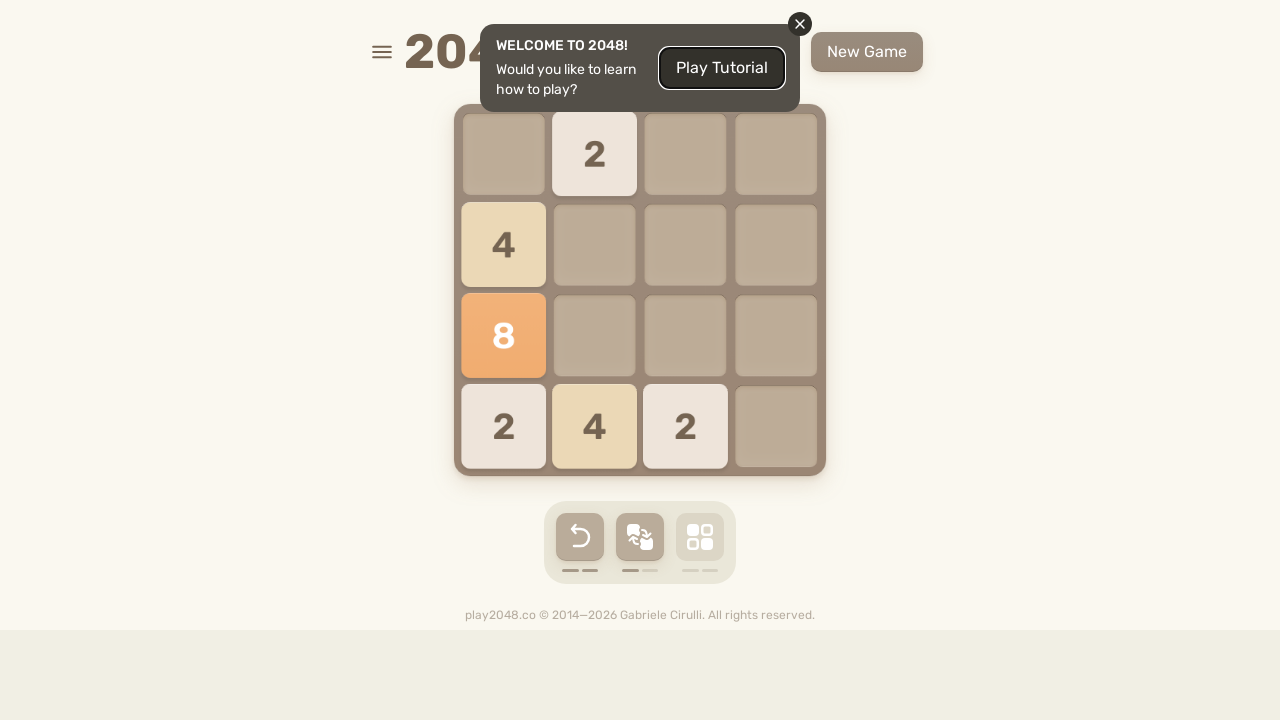

Checked for game over state (iteration 3/10)
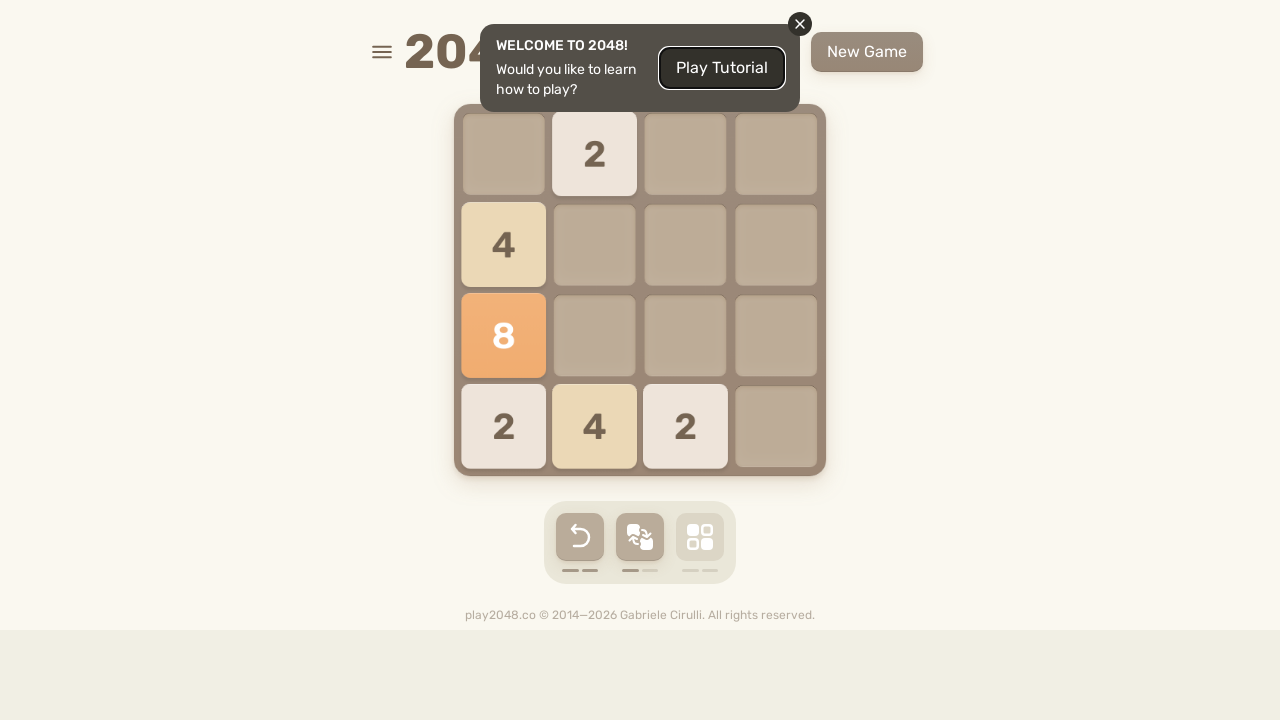

Pressed ArrowUp key to move tiles up
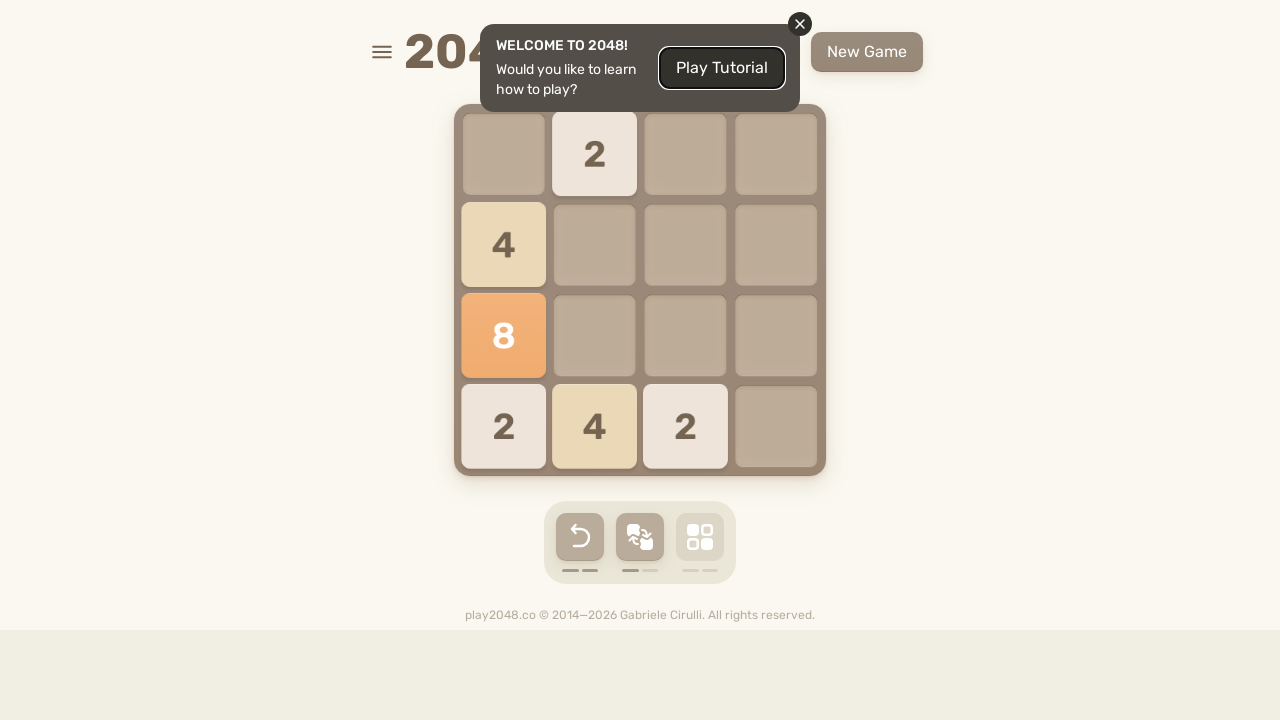

Waited 300ms for game animation
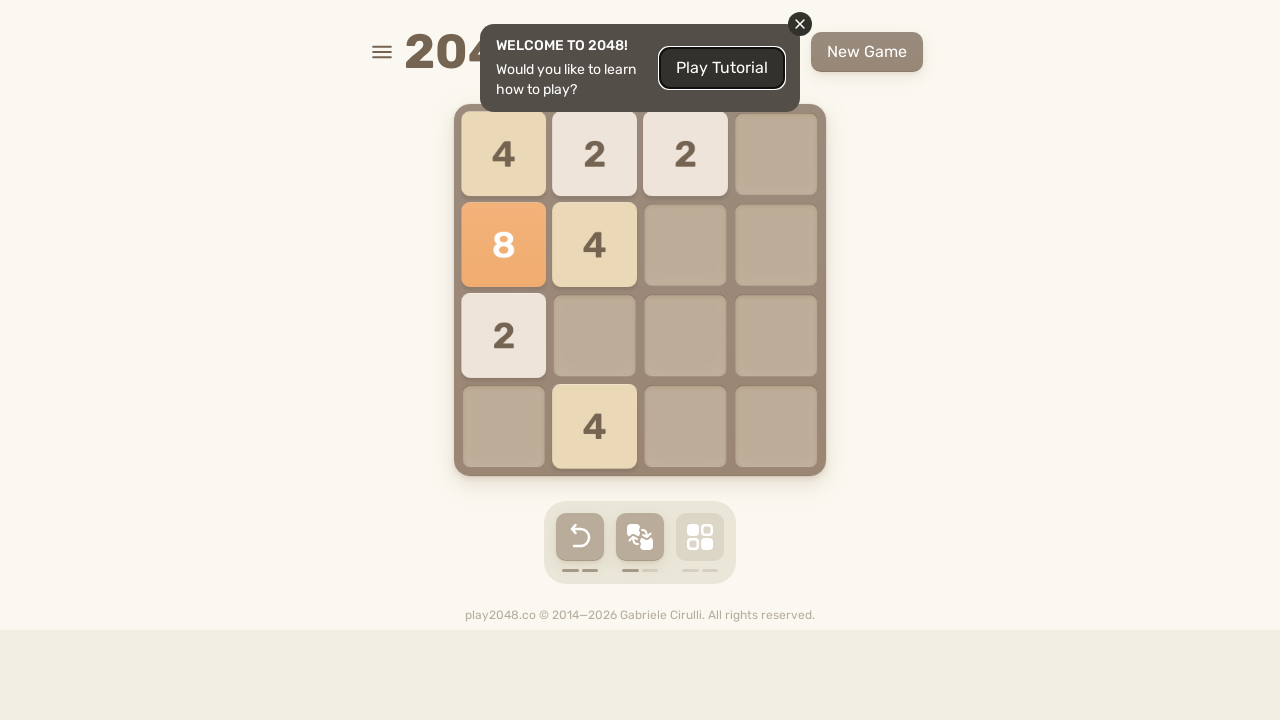

Pressed ArrowRight key to move tiles right
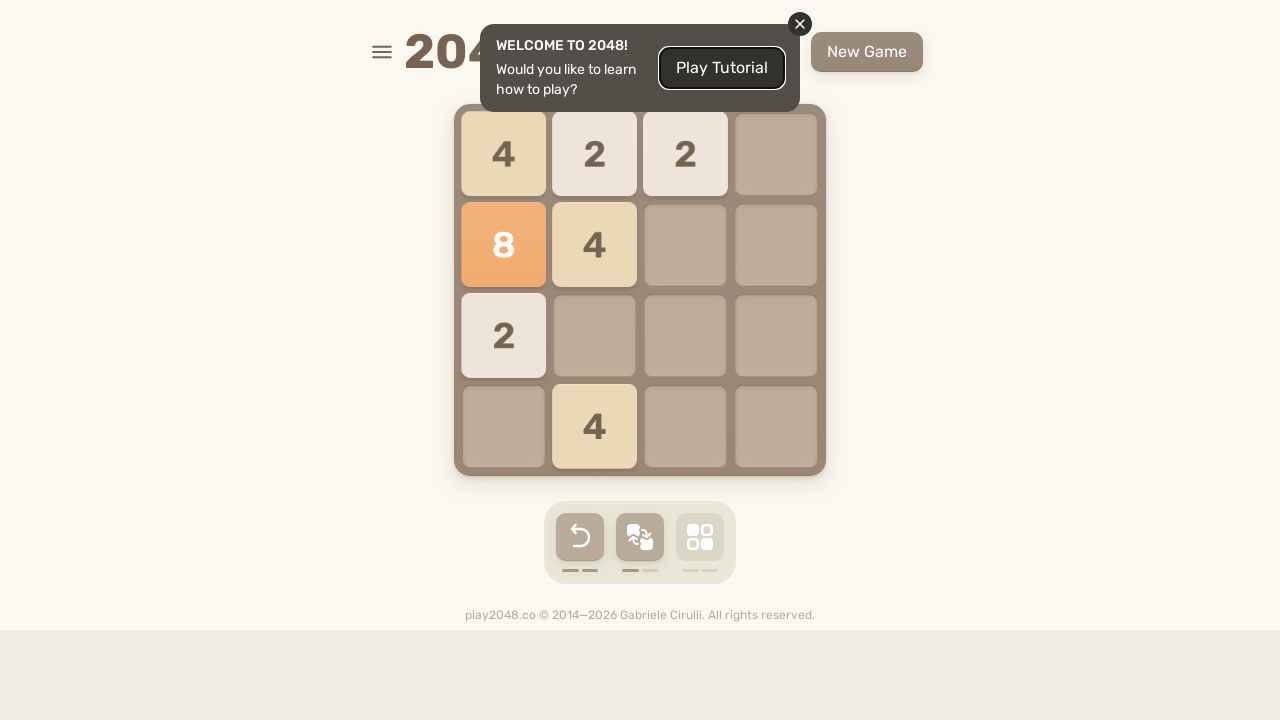

Waited 300ms for game animation
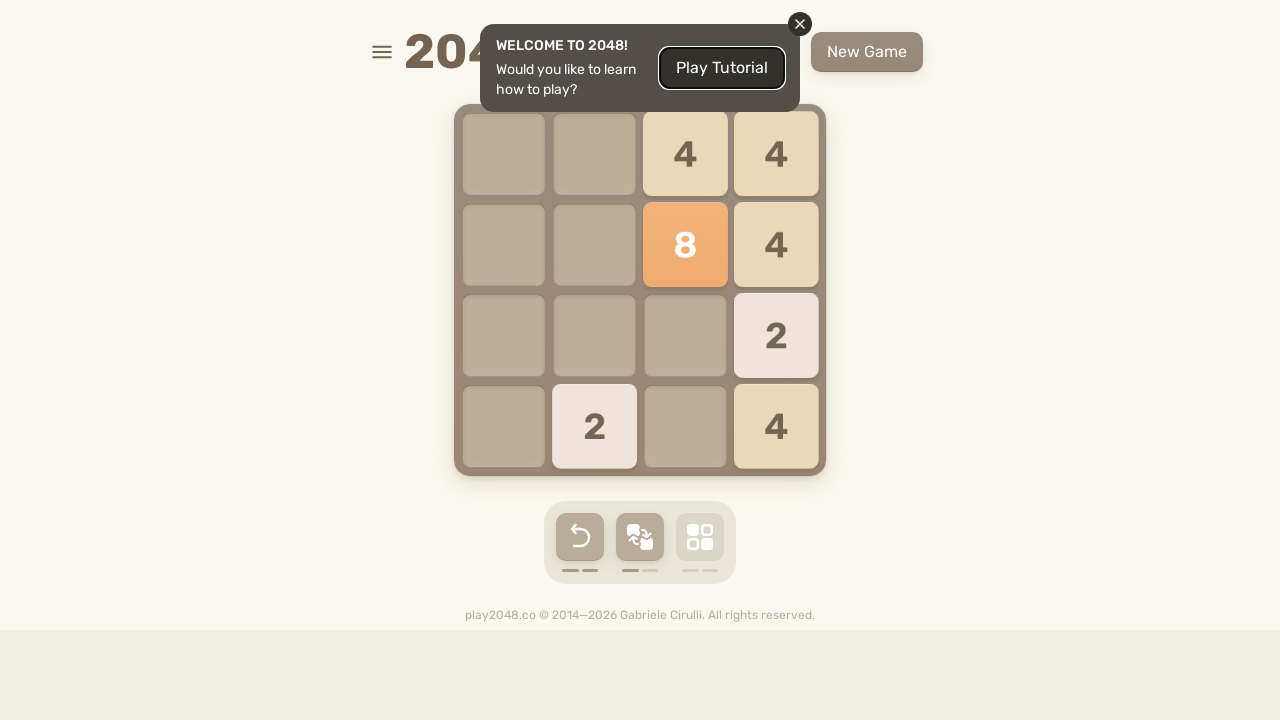

Pressed ArrowDown key to move tiles down
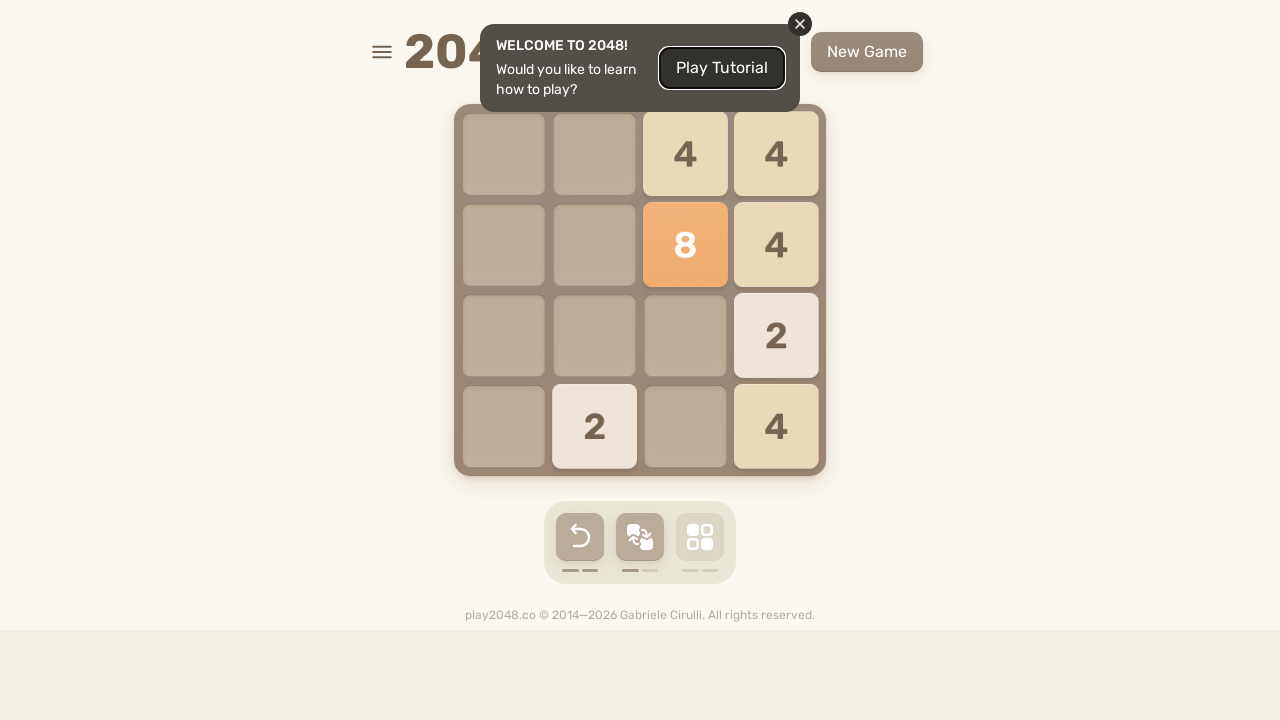

Waited 300ms for game animation
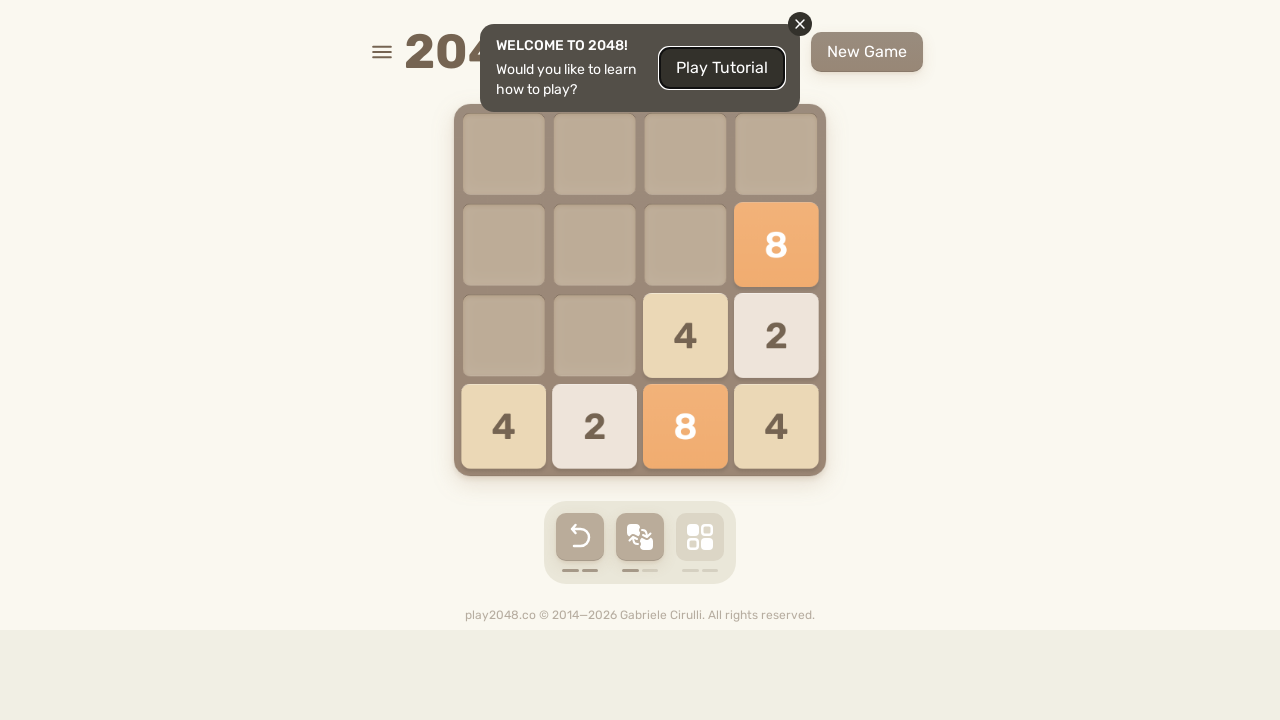

Pressed ArrowLeft key to move tiles left
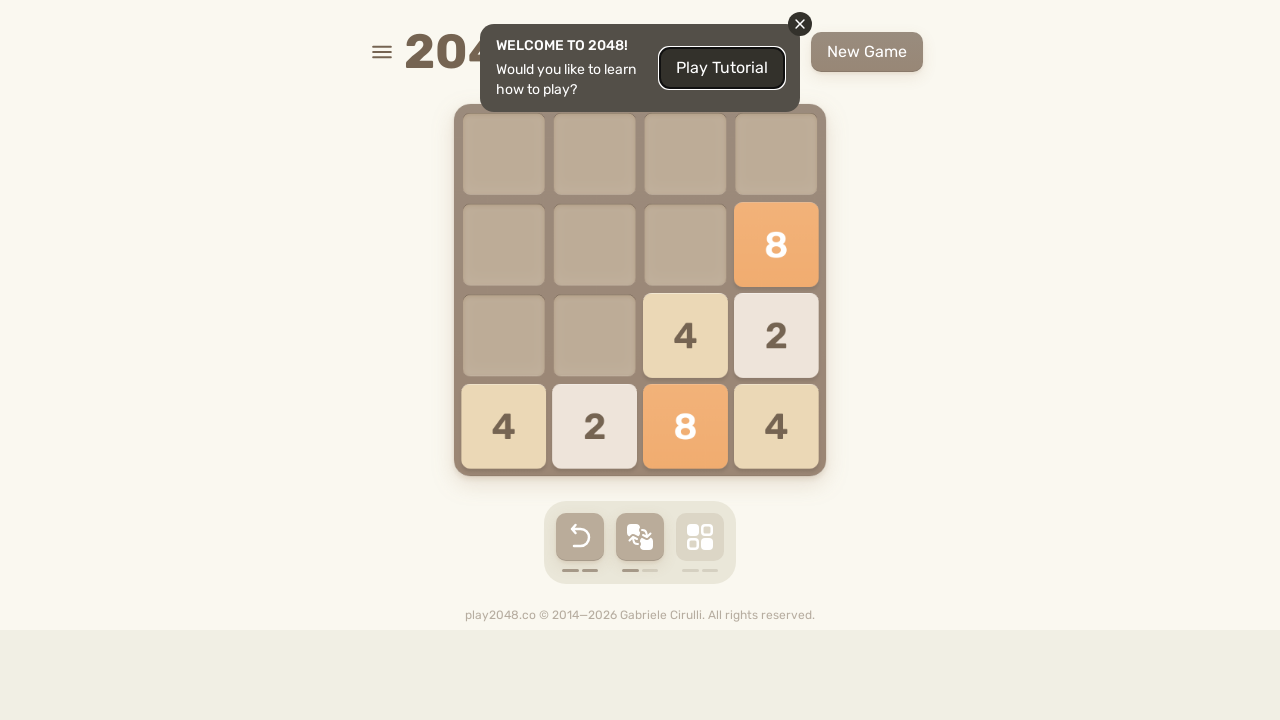

Waited 300ms for game animation
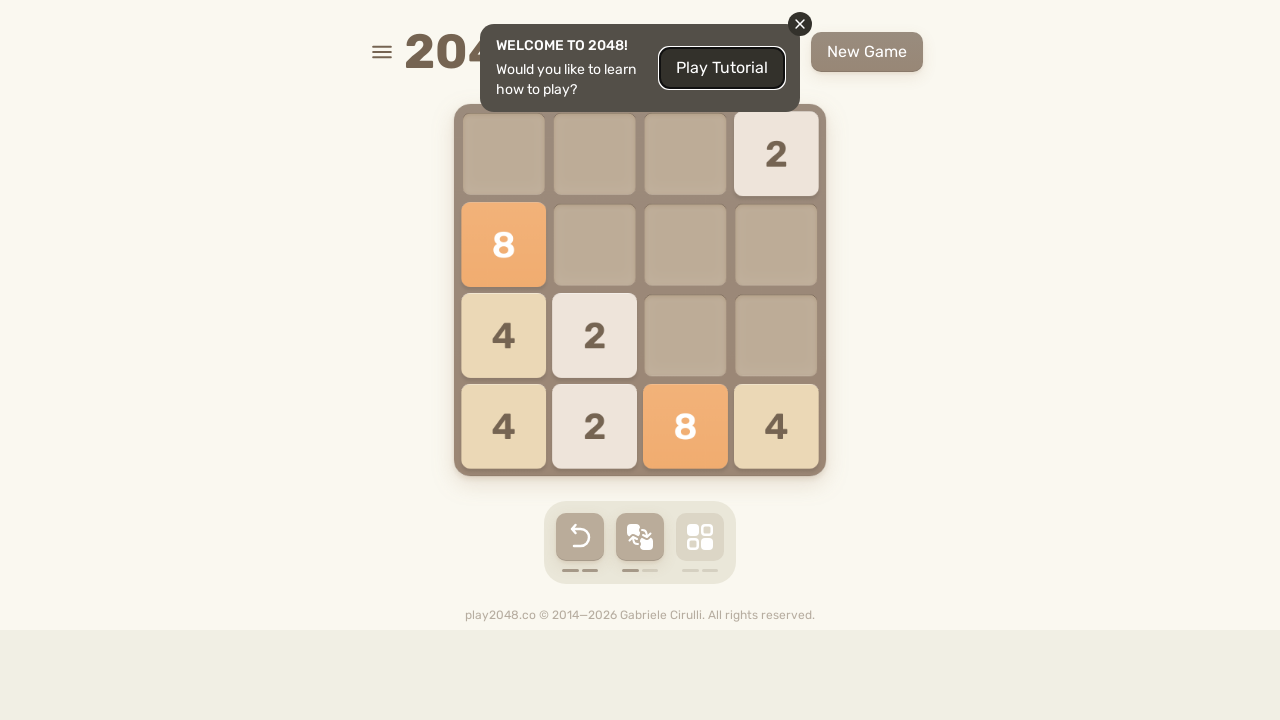

Checked for game over state (iteration 4/10)
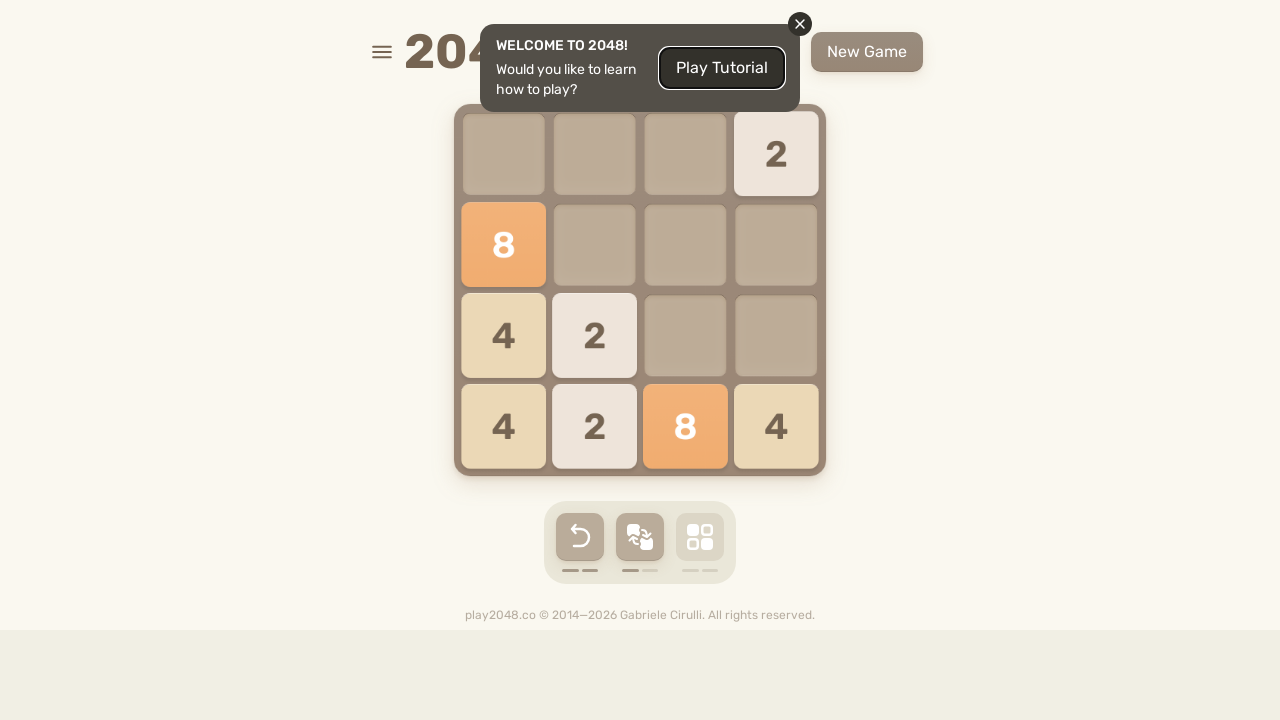

Pressed ArrowUp key to move tiles up
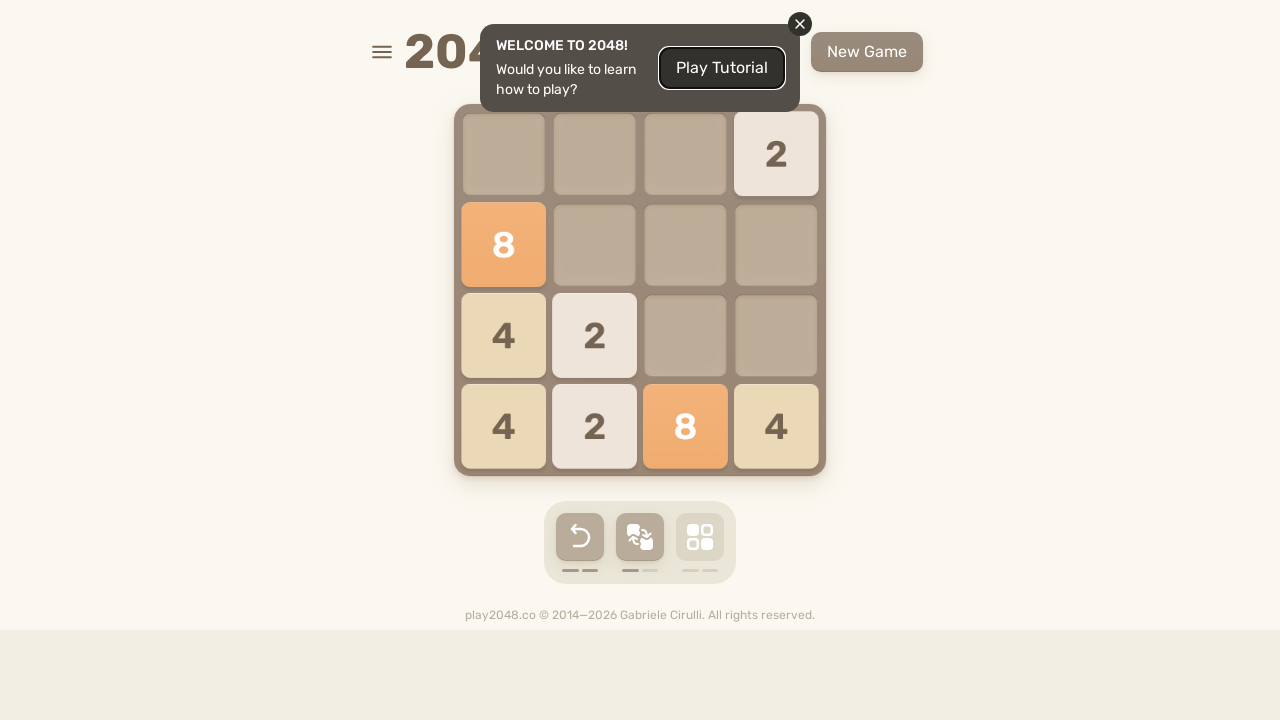

Waited 300ms for game animation
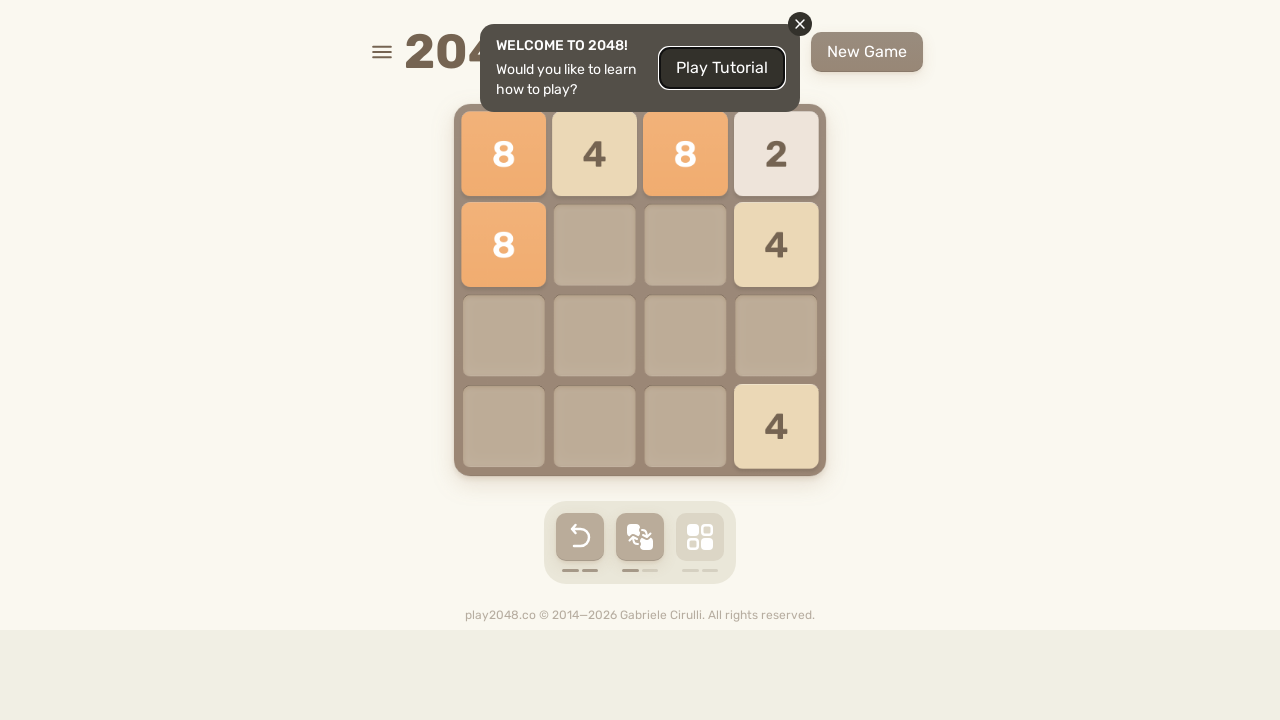

Pressed ArrowRight key to move tiles right
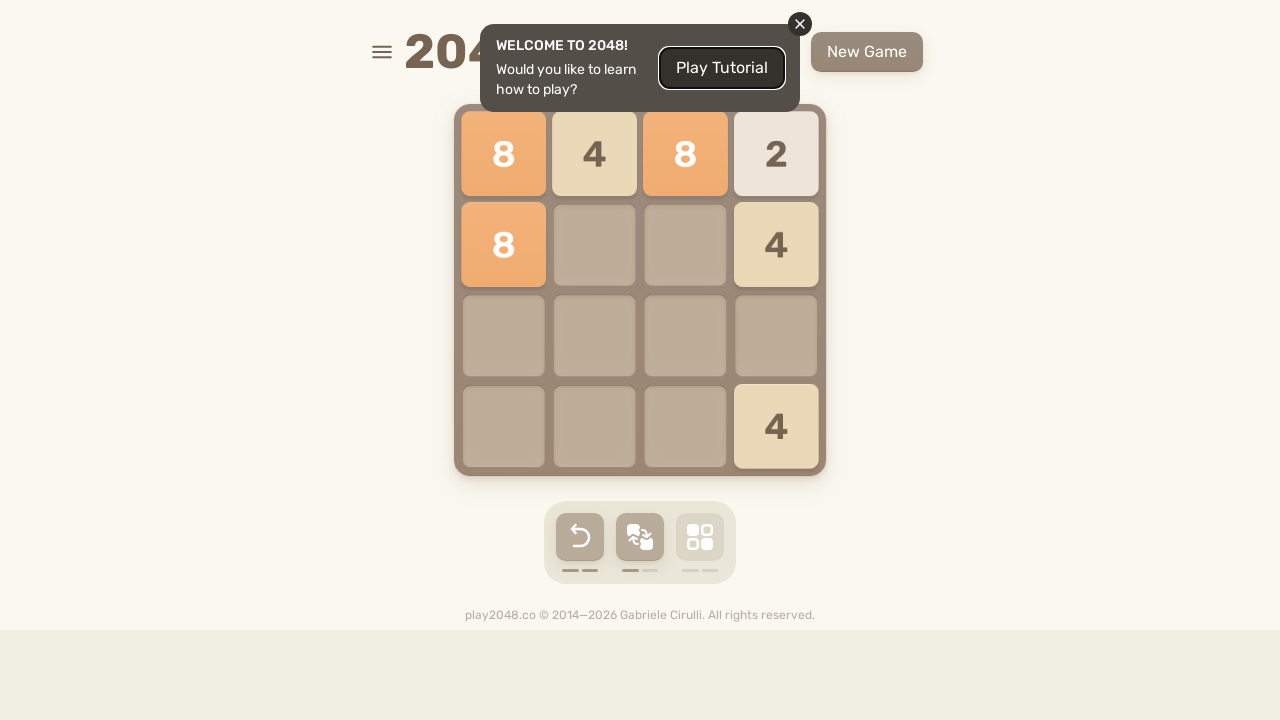

Waited 300ms for game animation
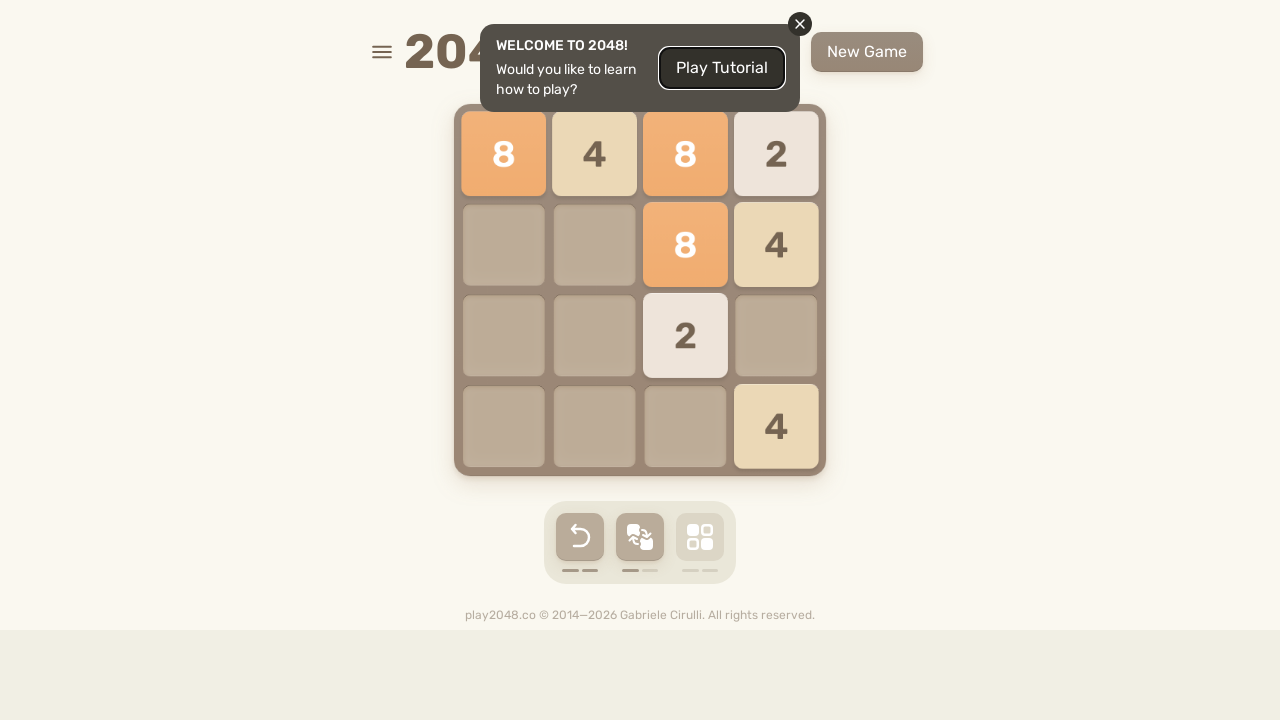

Pressed ArrowDown key to move tiles down
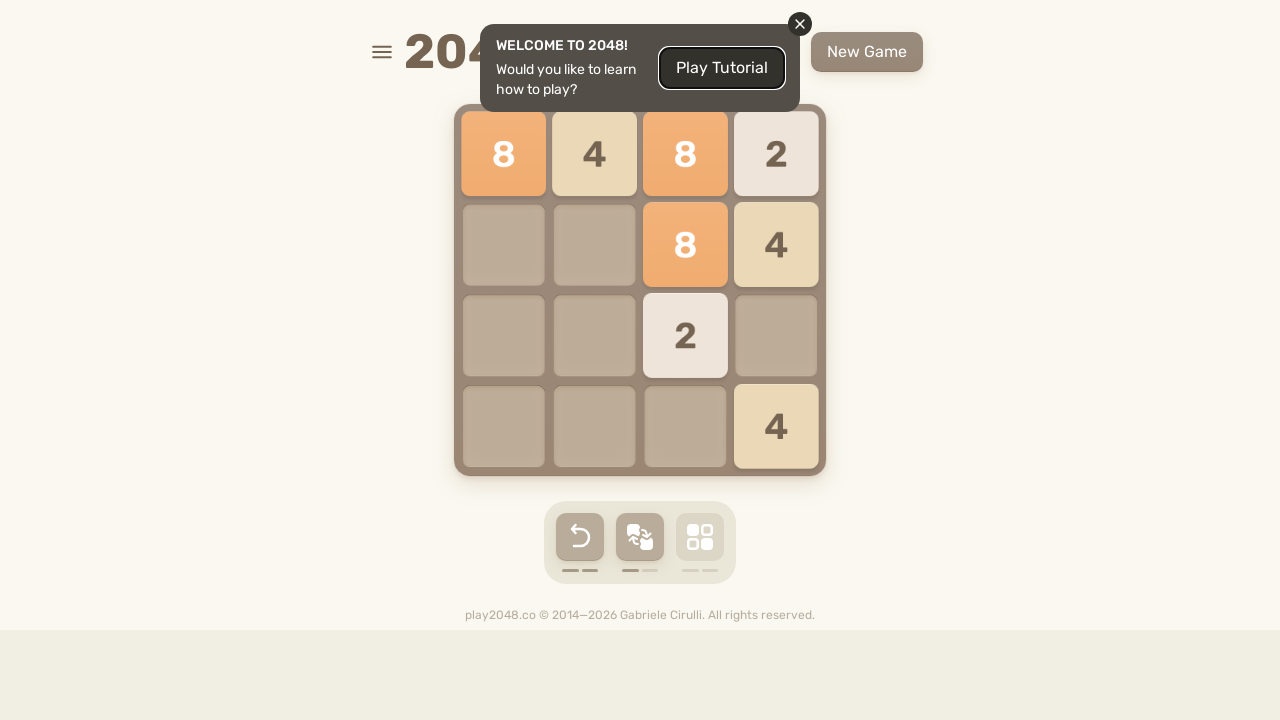

Waited 300ms for game animation
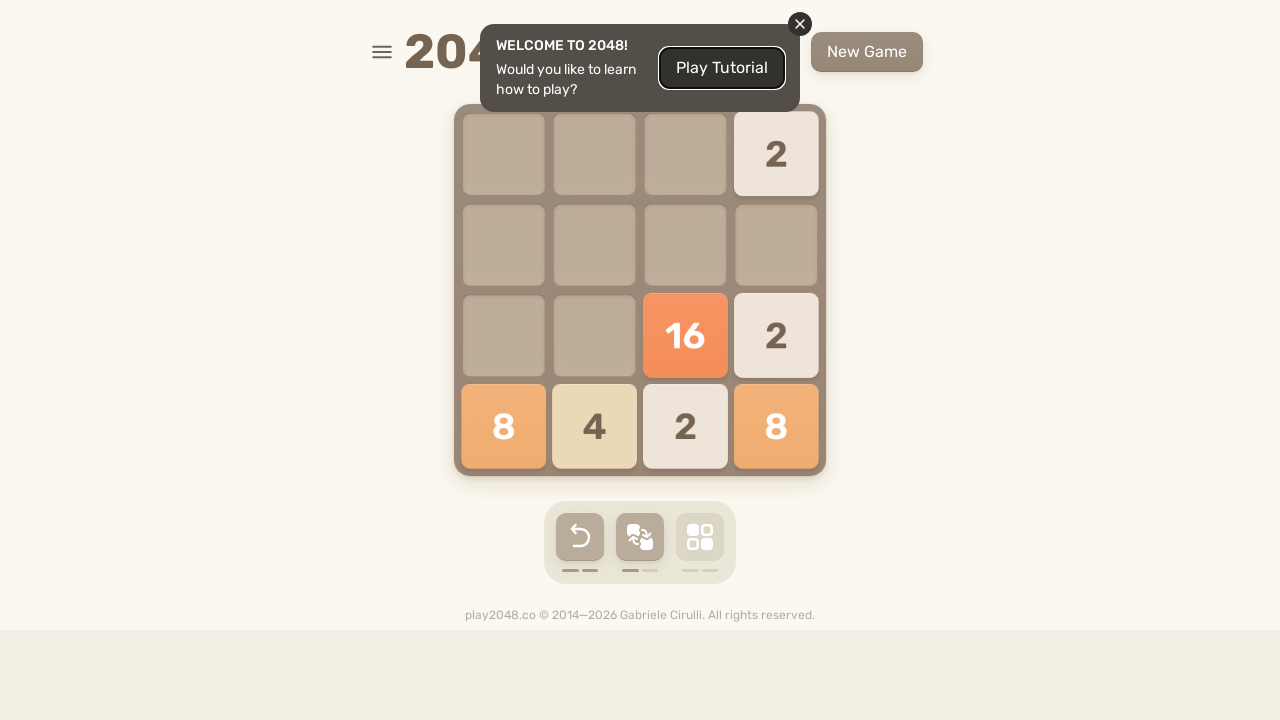

Pressed ArrowLeft key to move tiles left
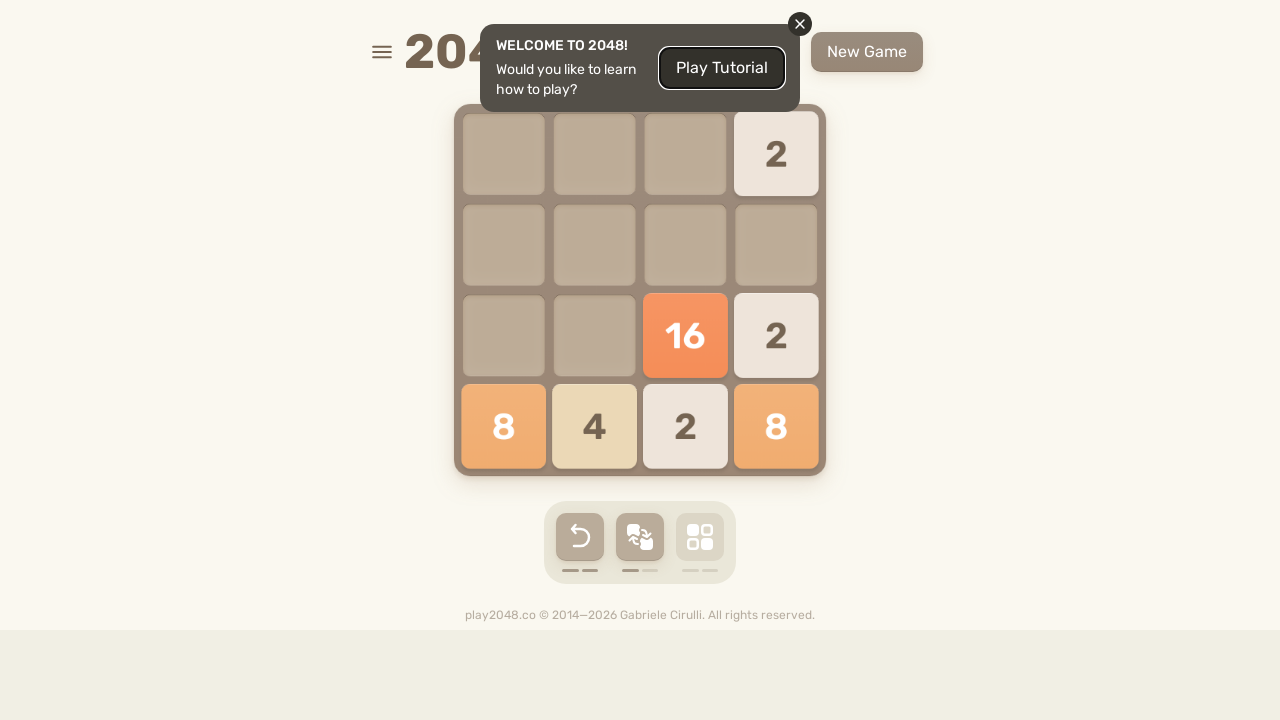

Waited 300ms for game animation
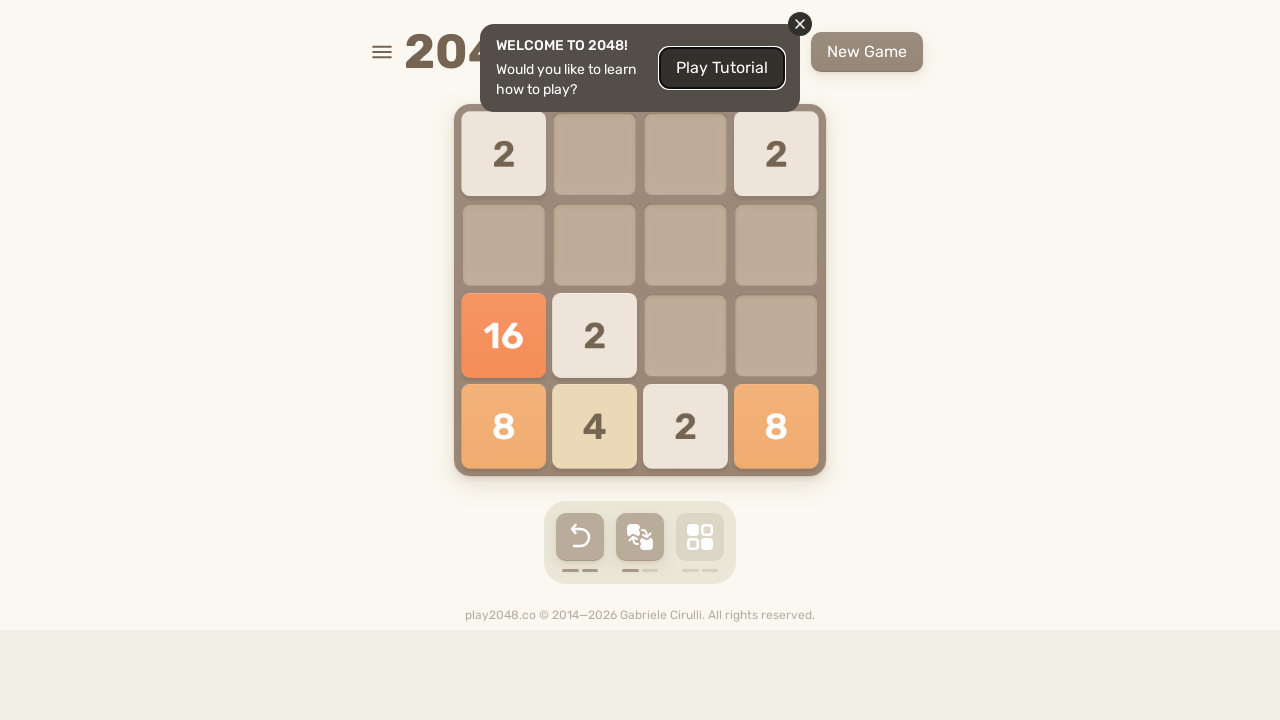

Checked for game over state (iteration 5/10)
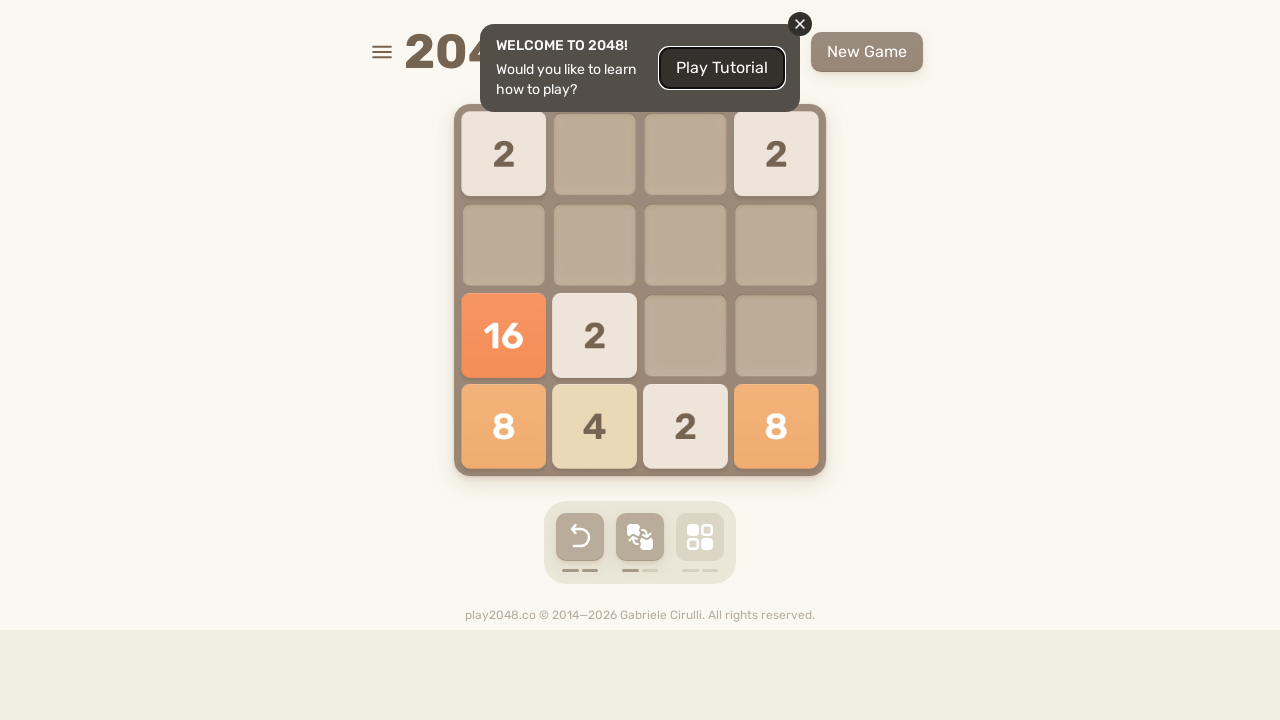

Pressed ArrowUp key to move tiles up
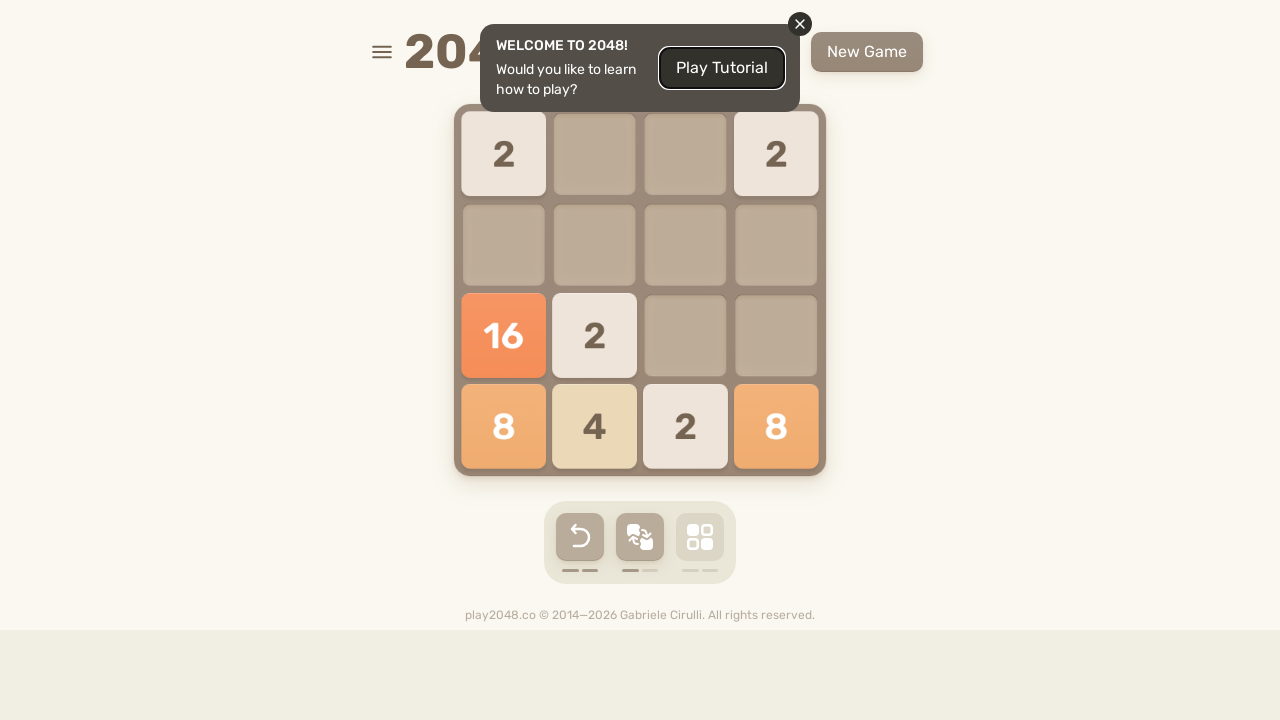

Waited 300ms for game animation
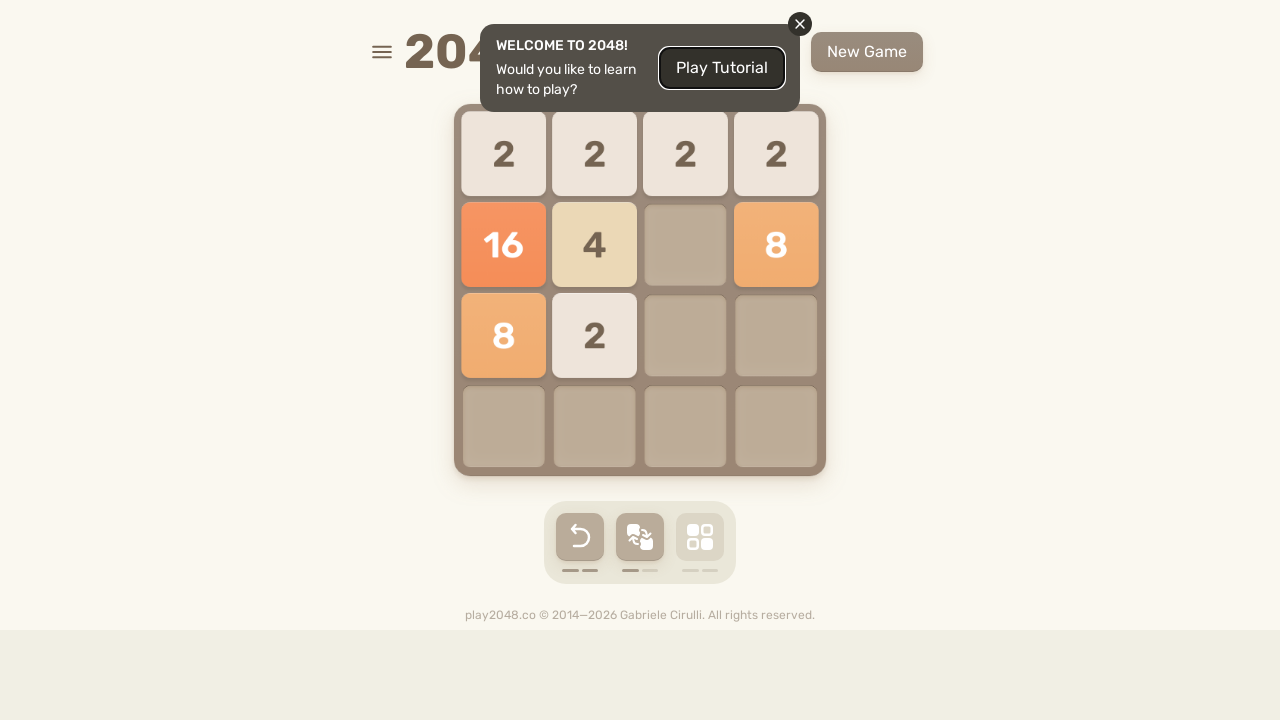

Pressed ArrowRight key to move tiles right
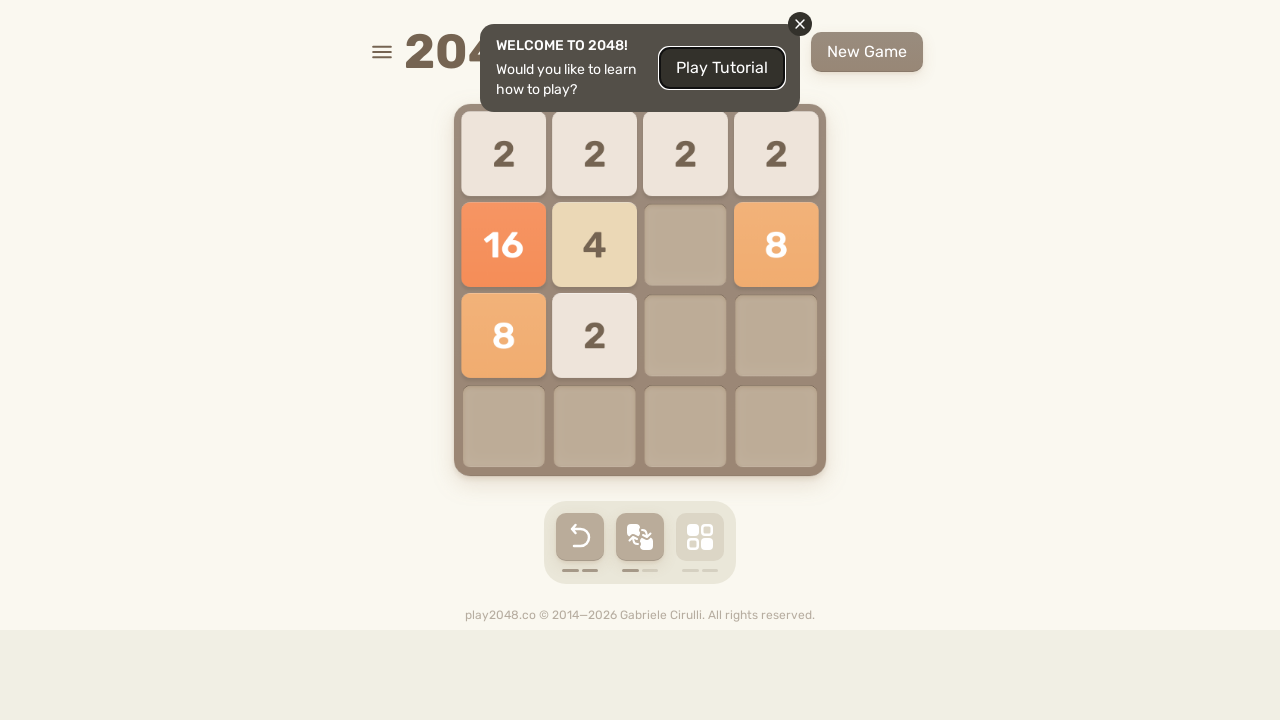

Waited 300ms for game animation
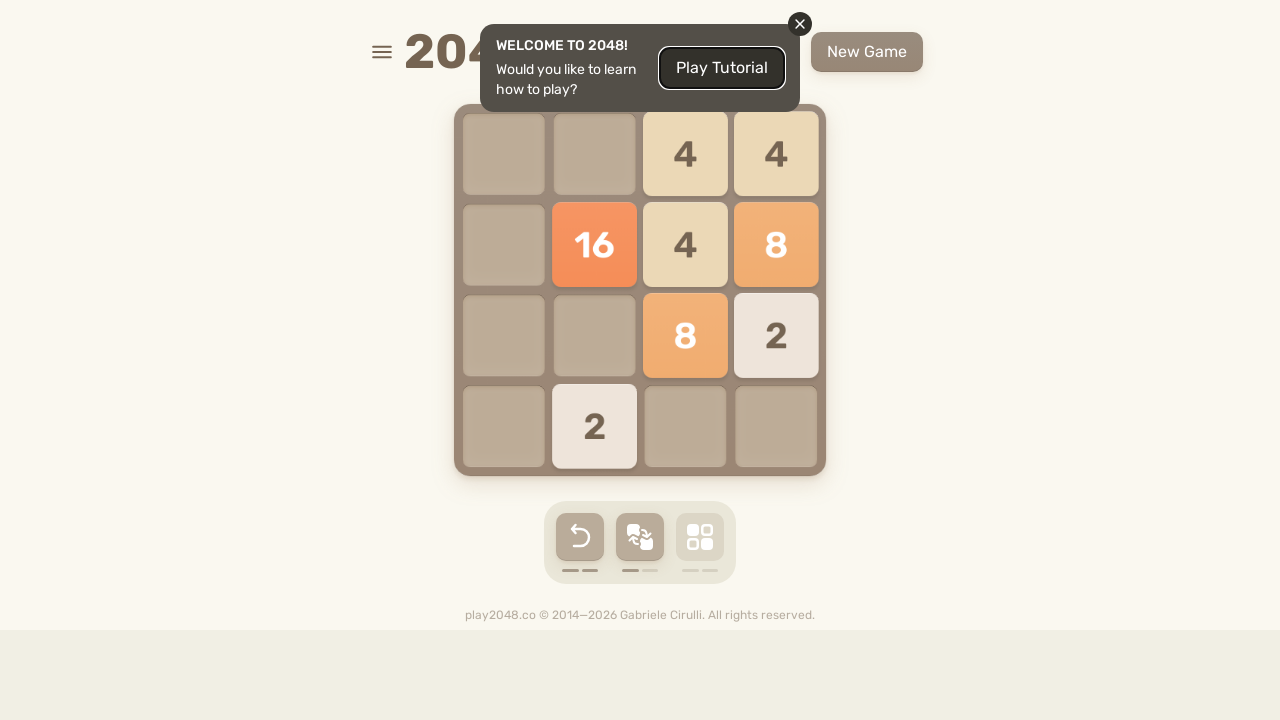

Pressed ArrowDown key to move tiles down
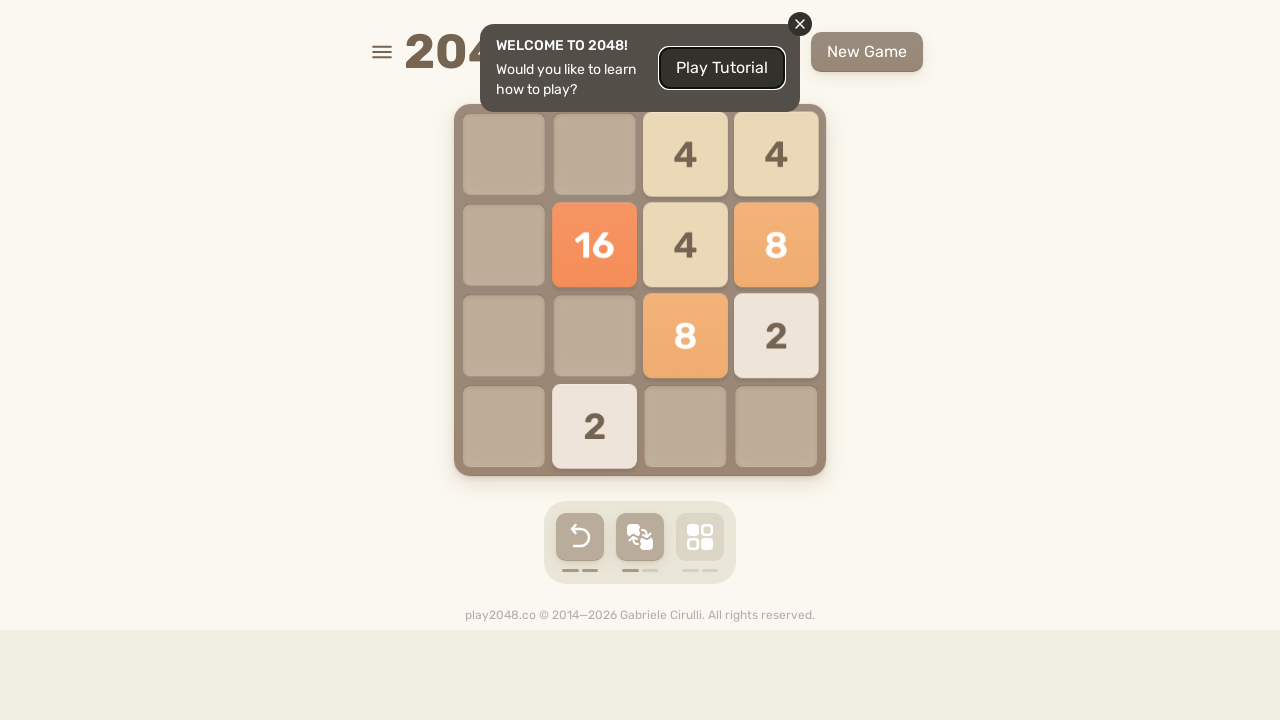

Waited 300ms for game animation
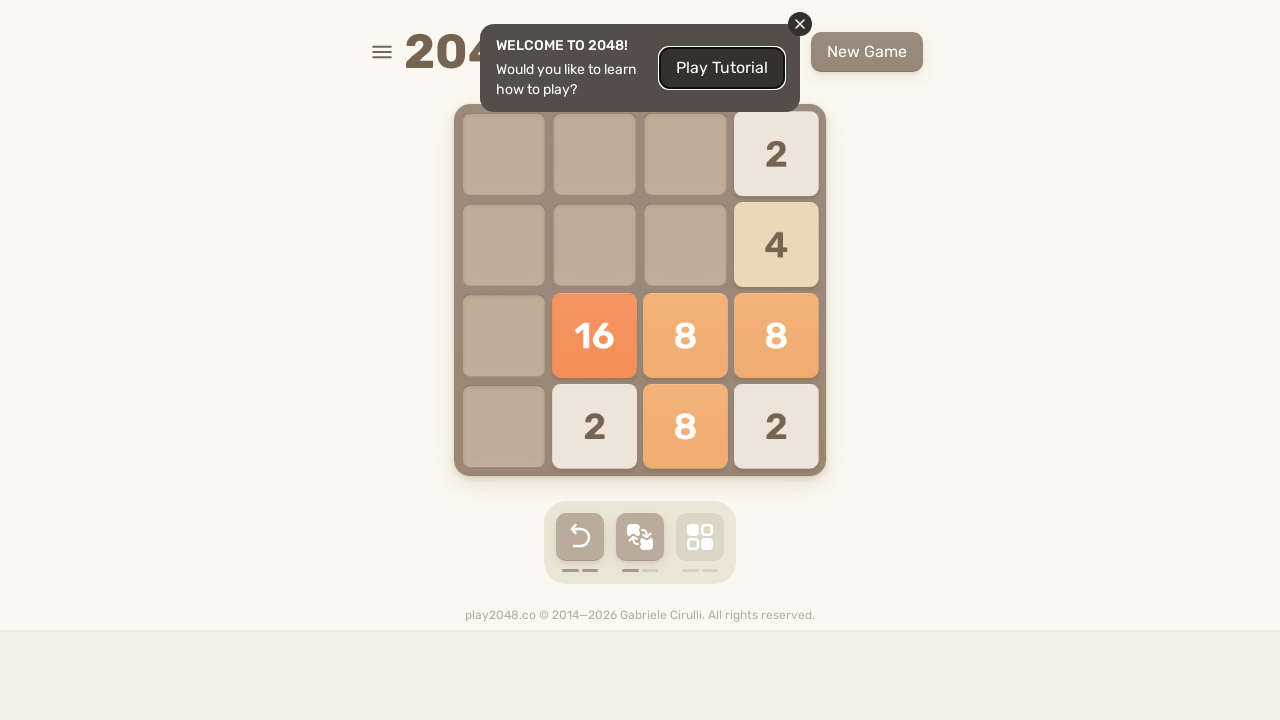

Pressed ArrowLeft key to move tiles left
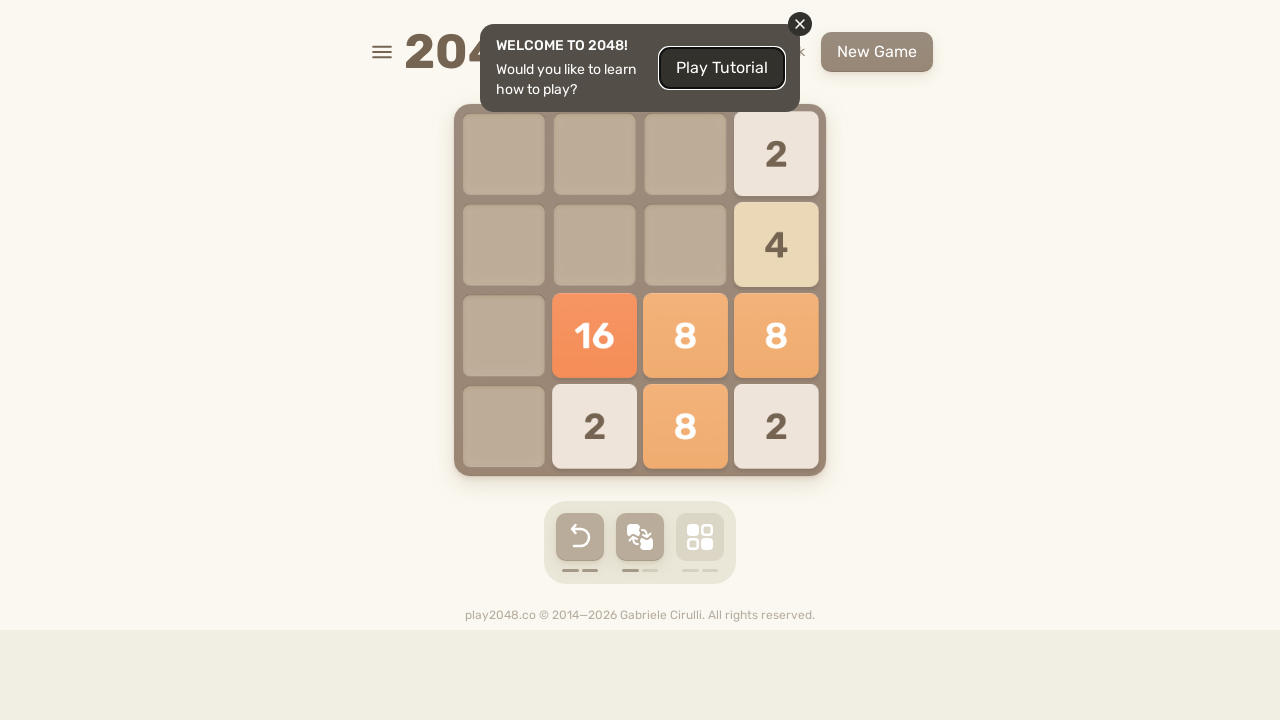

Waited 300ms for game animation
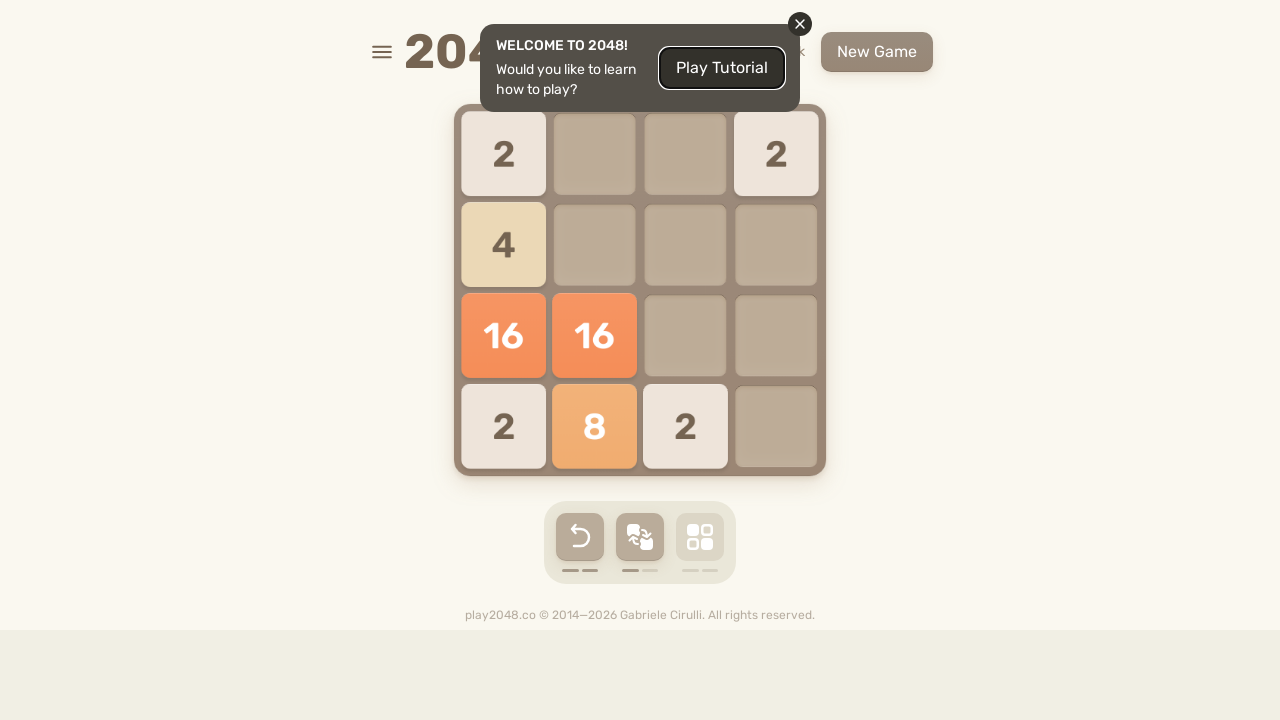

Checked for game over state (iteration 6/10)
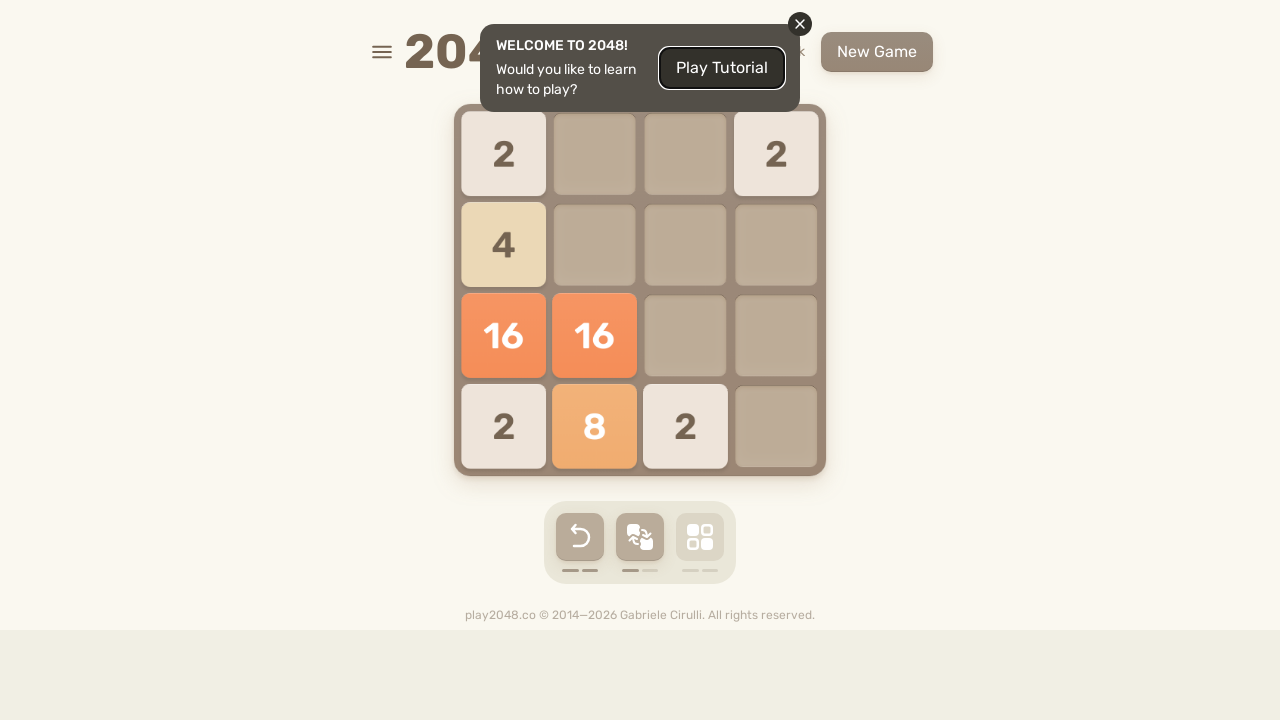

Pressed ArrowUp key to move tiles up
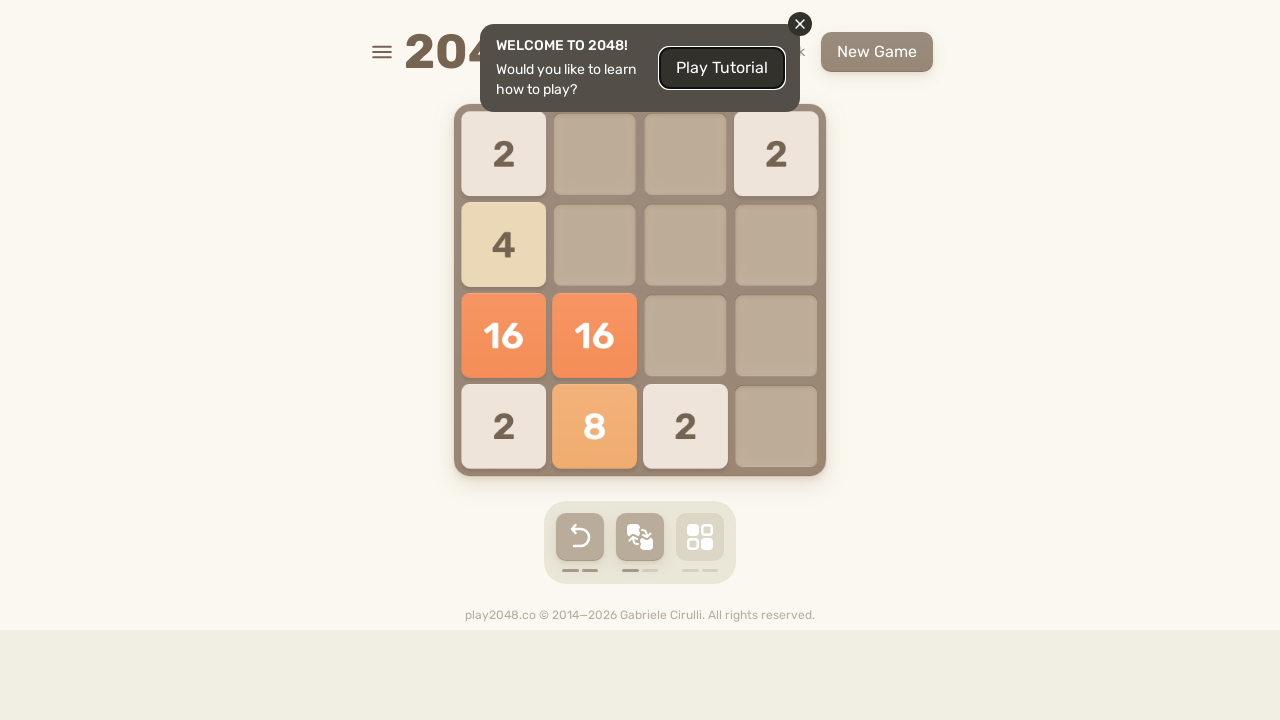

Waited 300ms for game animation
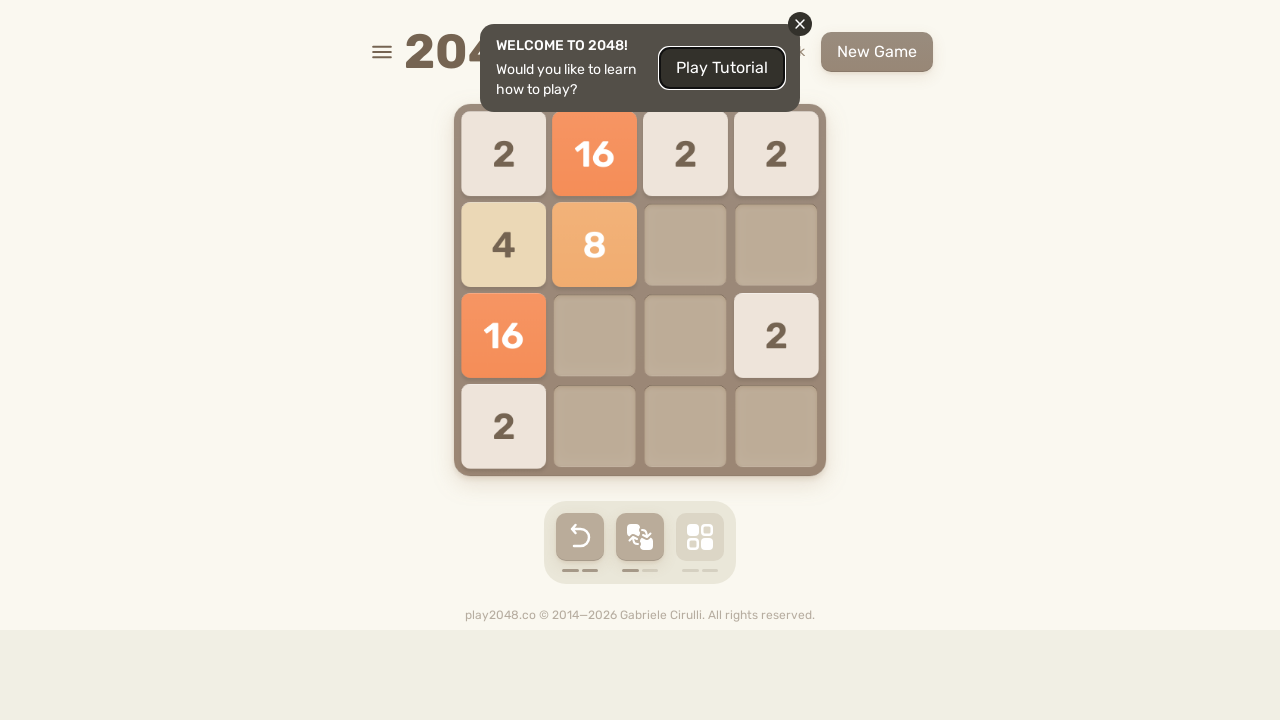

Pressed ArrowRight key to move tiles right
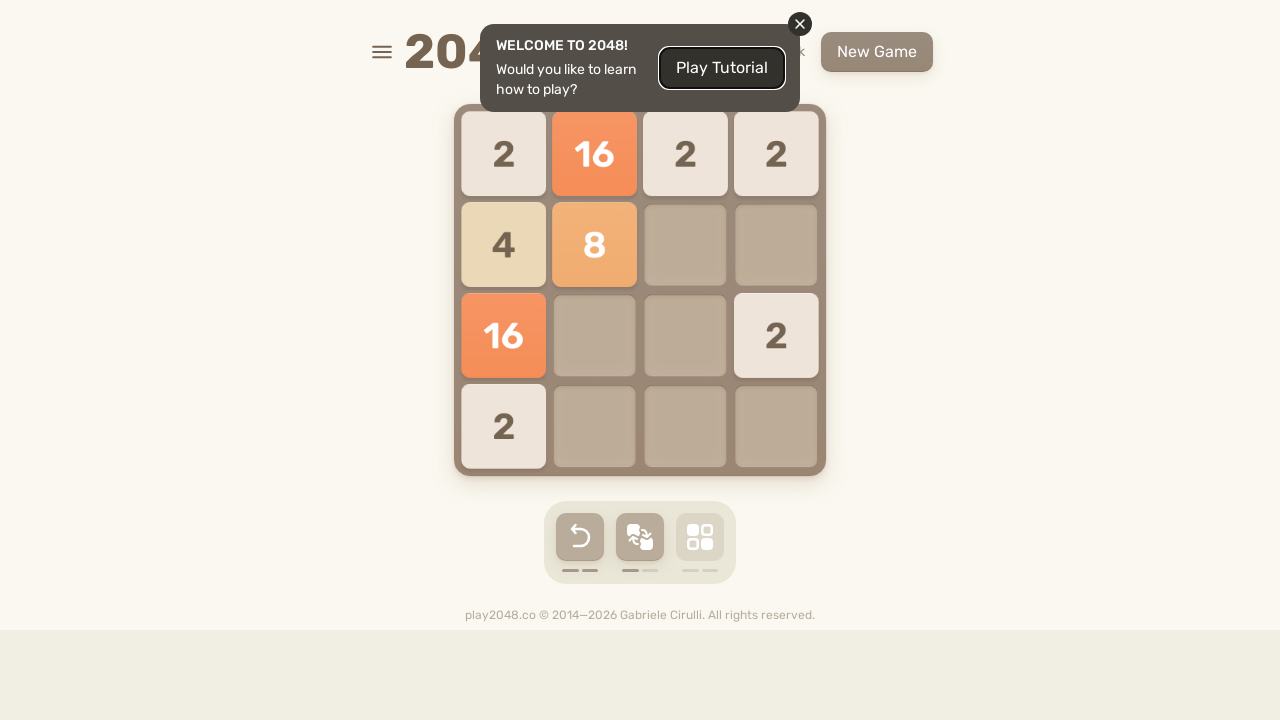

Waited 300ms for game animation
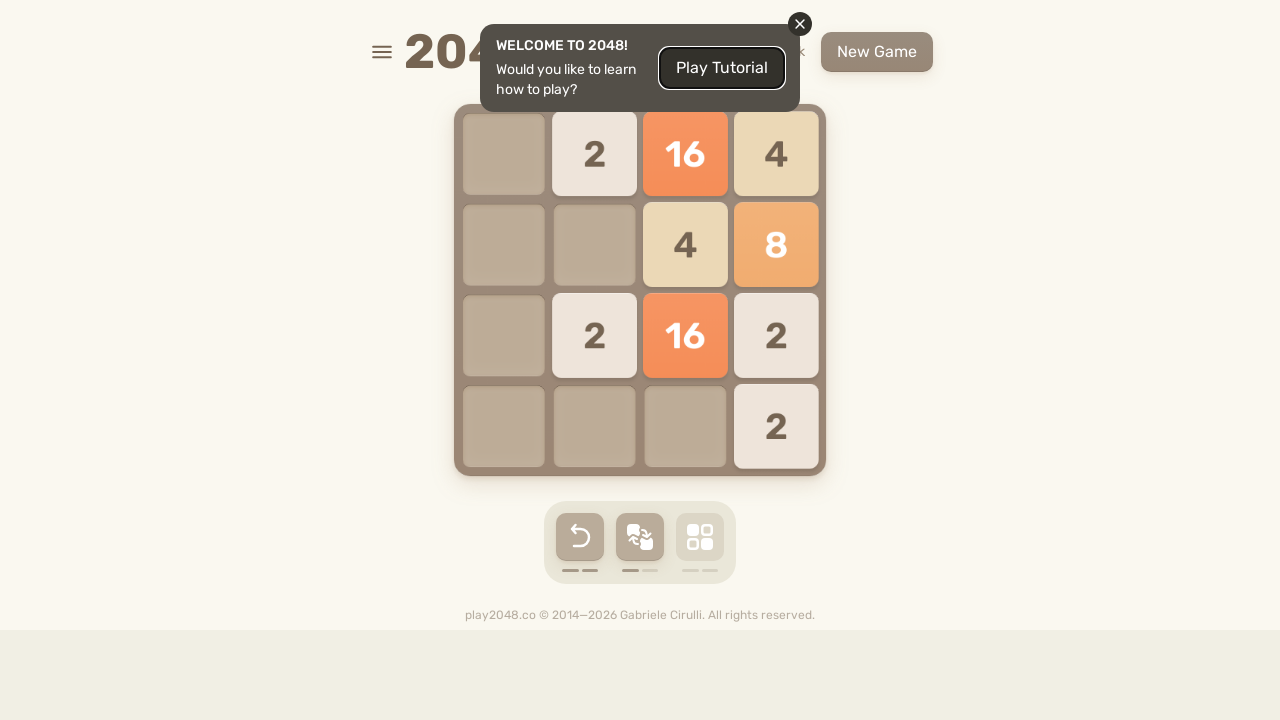

Pressed ArrowDown key to move tiles down
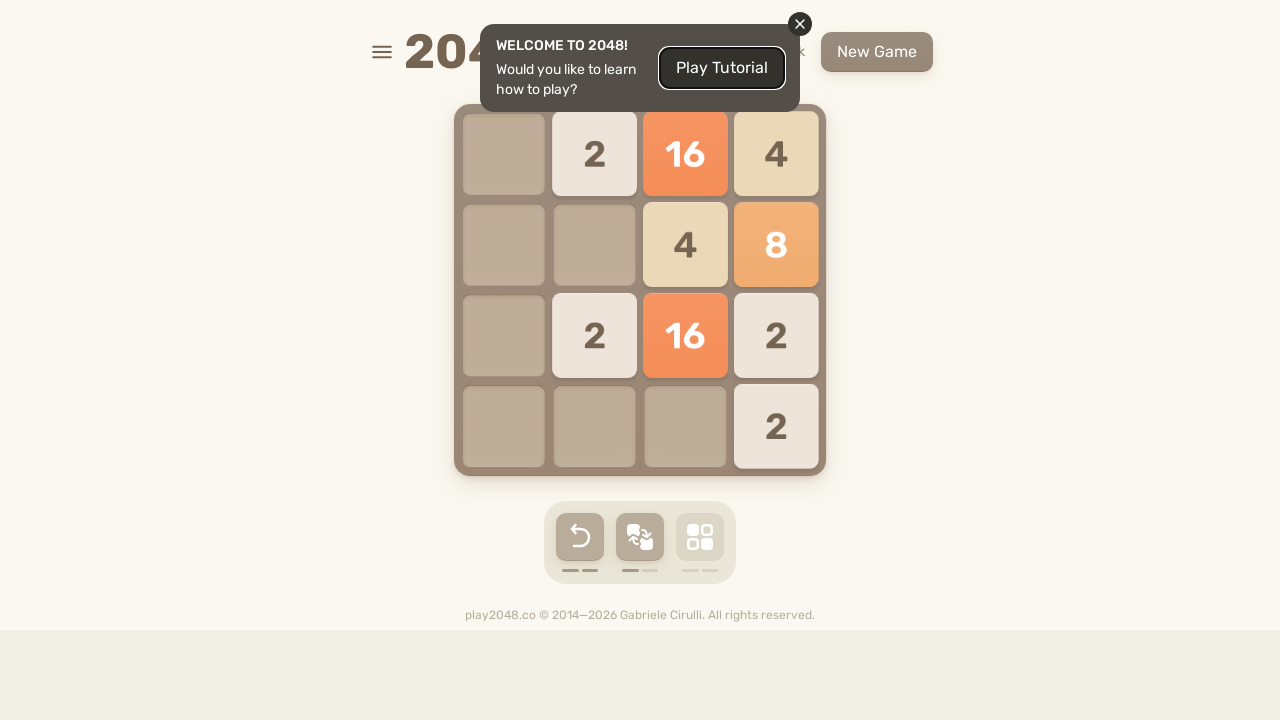

Waited 300ms for game animation
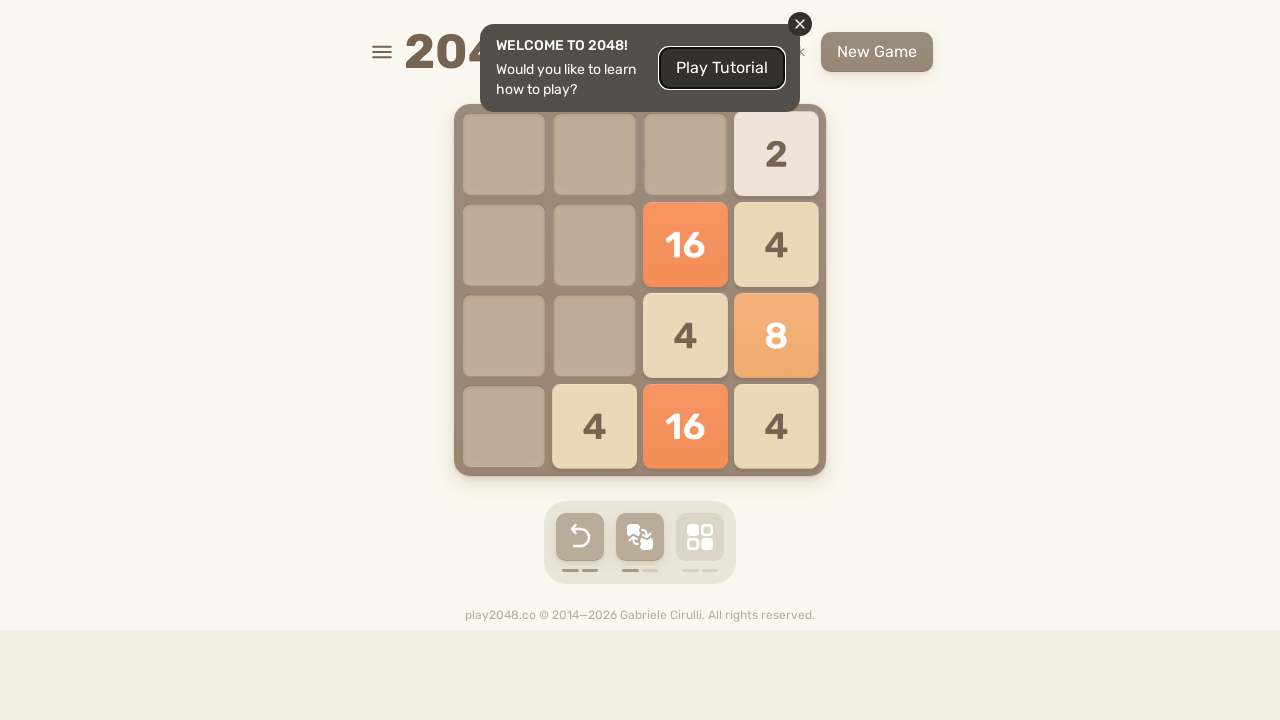

Pressed ArrowLeft key to move tiles left
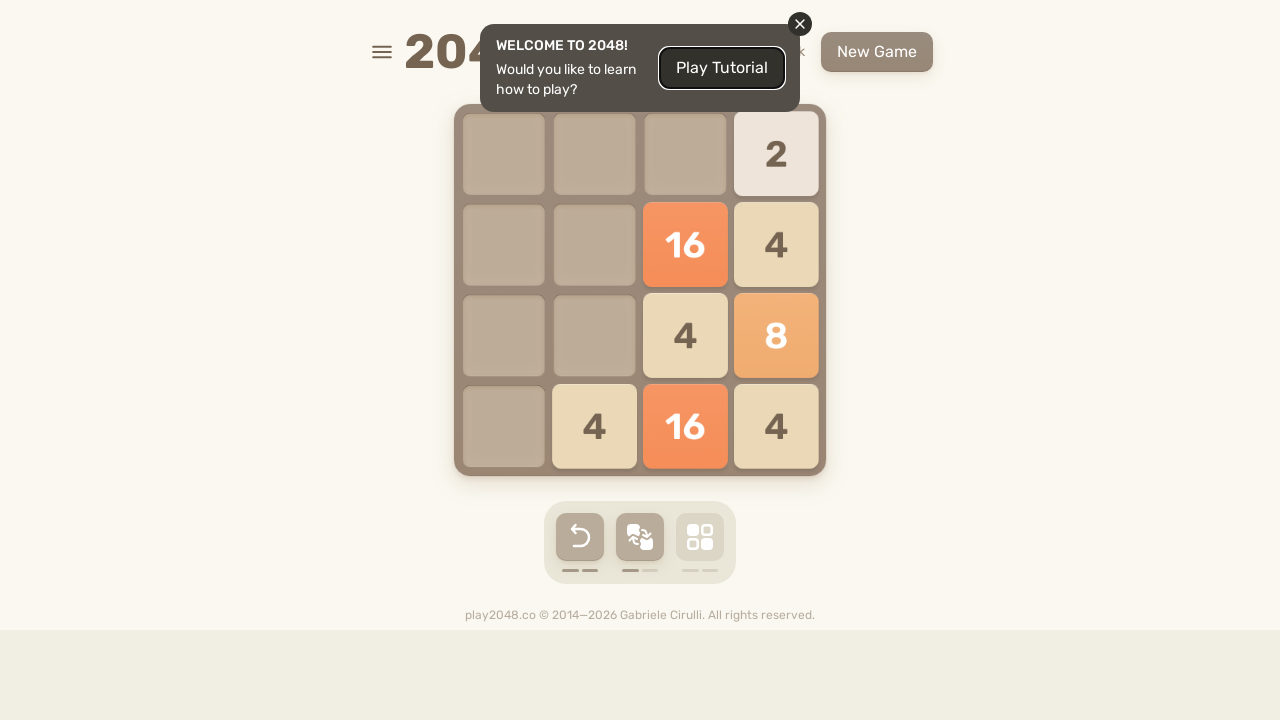

Waited 300ms for game animation
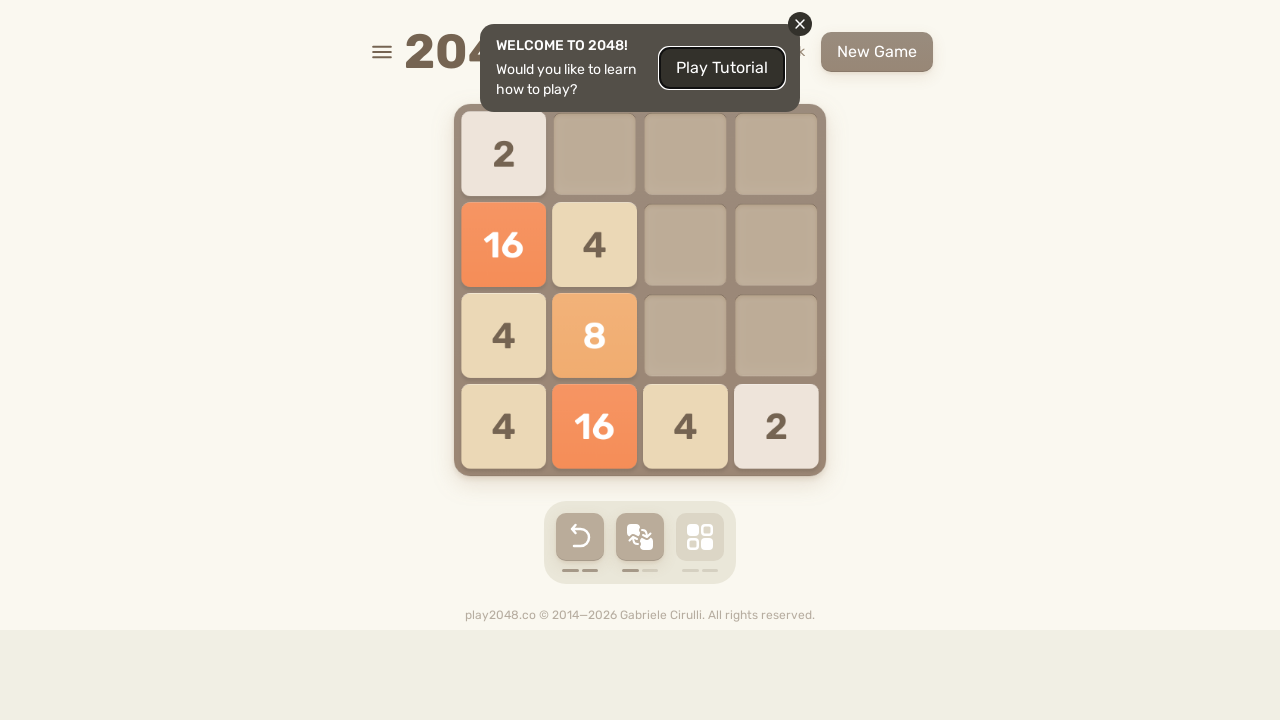

Checked for game over state (iteration 7/10)
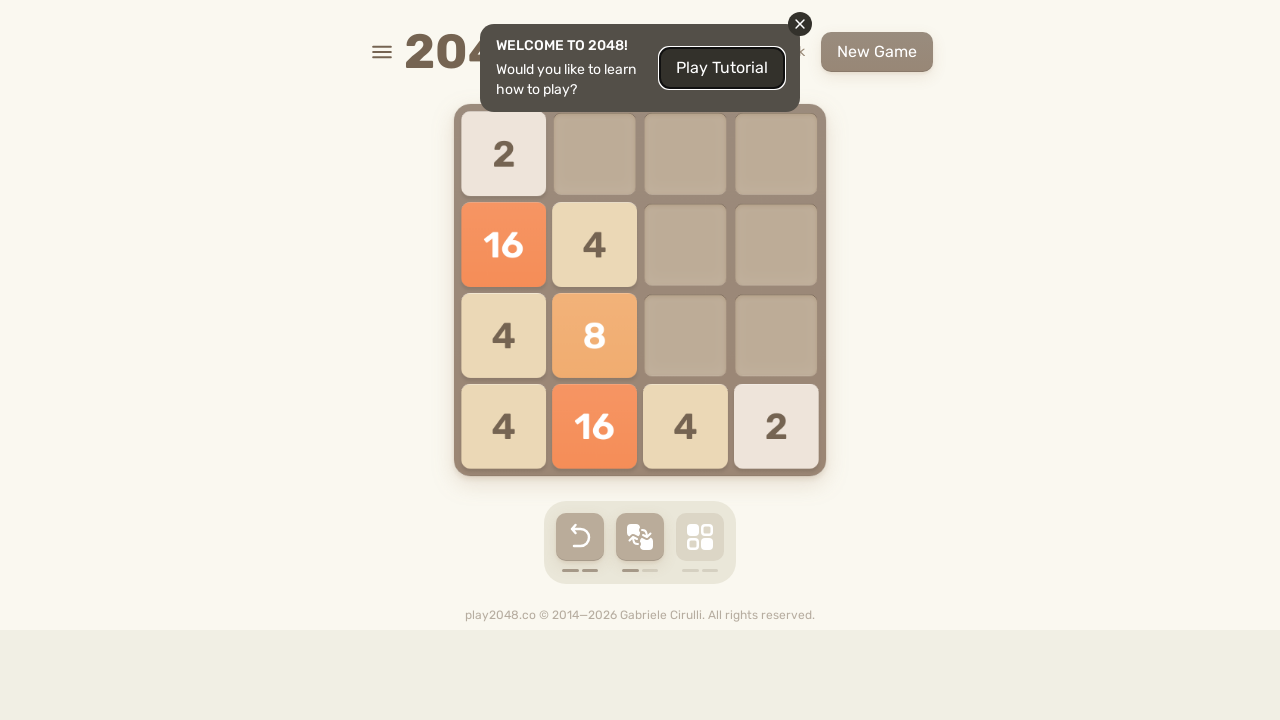

Pressed ArrowUp key to move tiles up
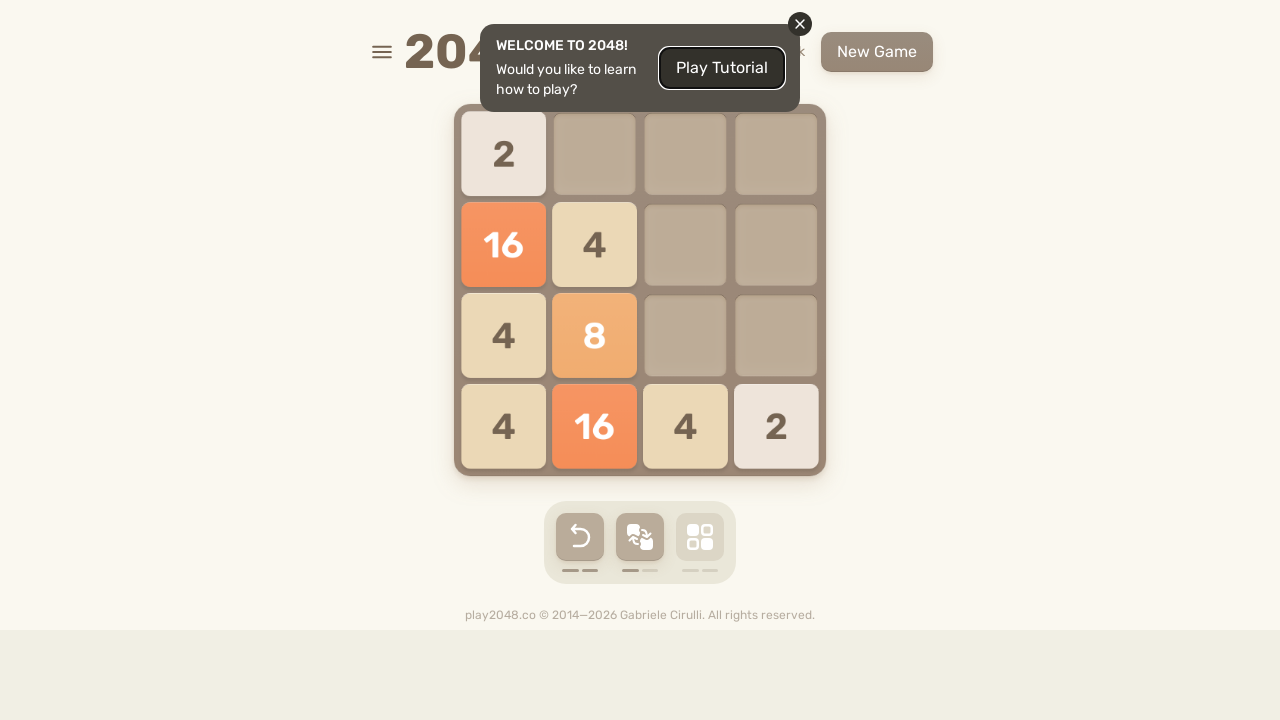

Waited 300ms for game animation
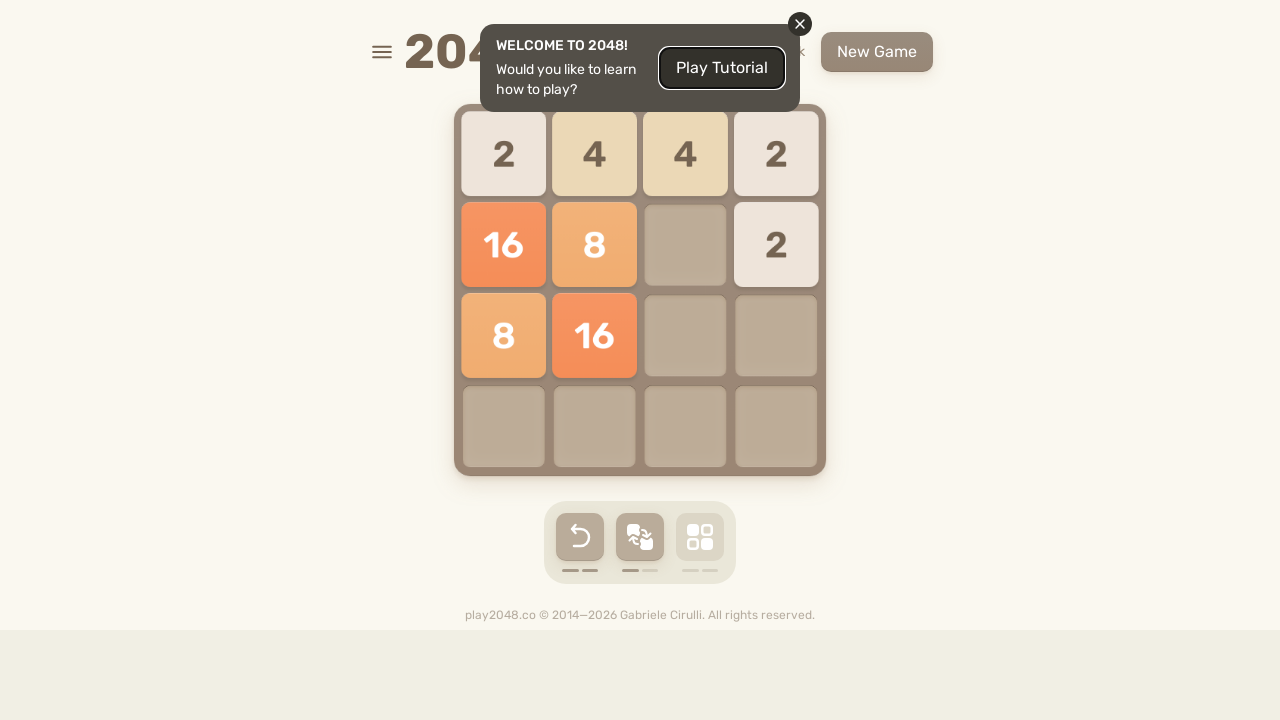

Pressed ArrowRight key to move tiles right
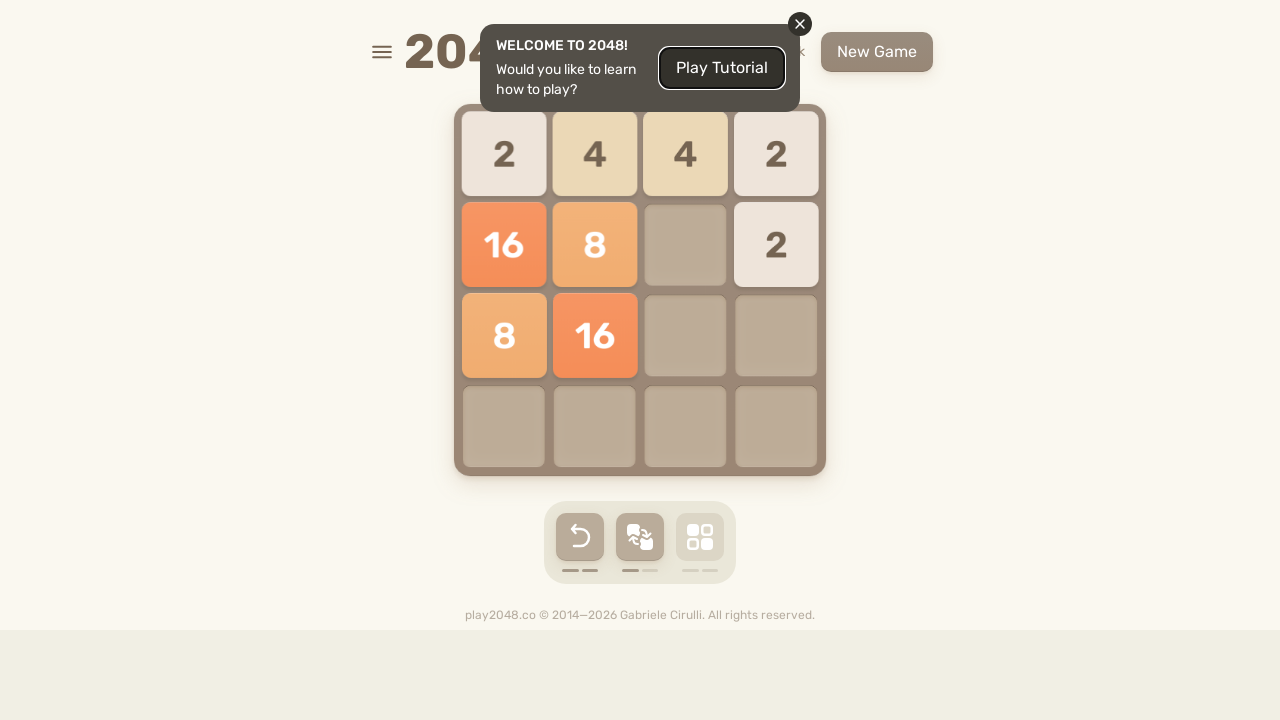

Waited 300ms for game animation
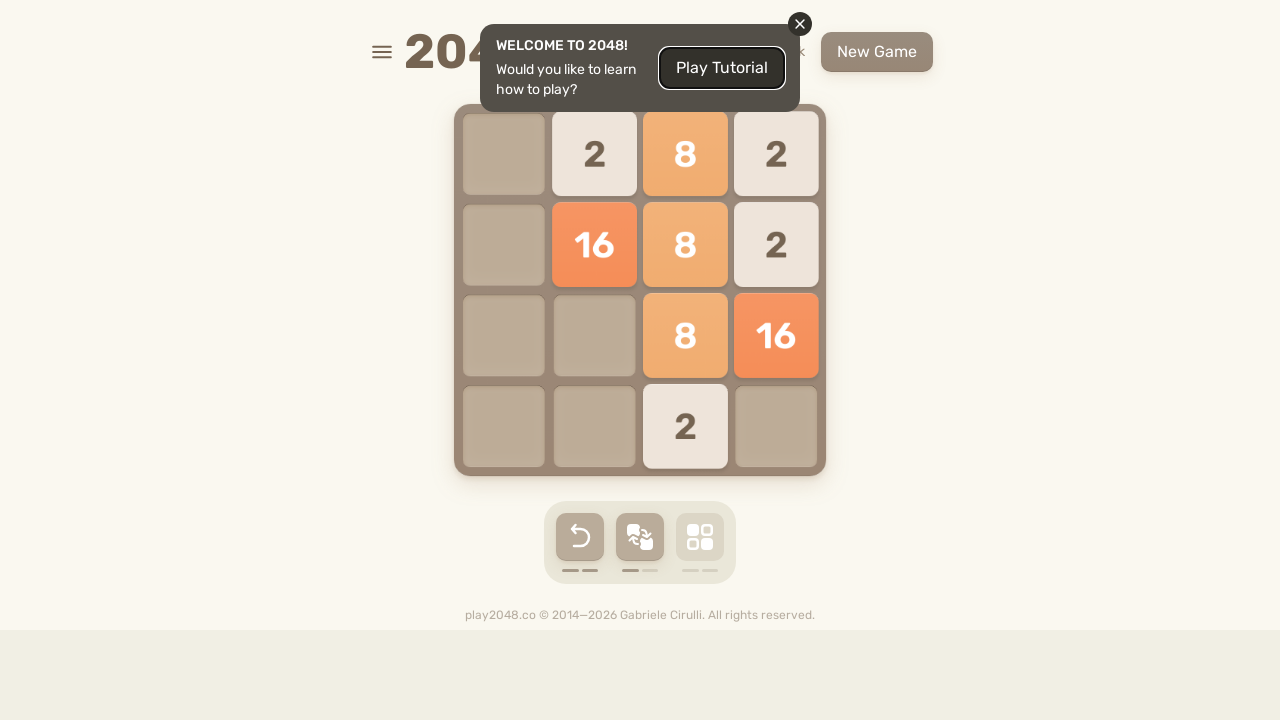

Pressed ArrowDown key to move tiles down
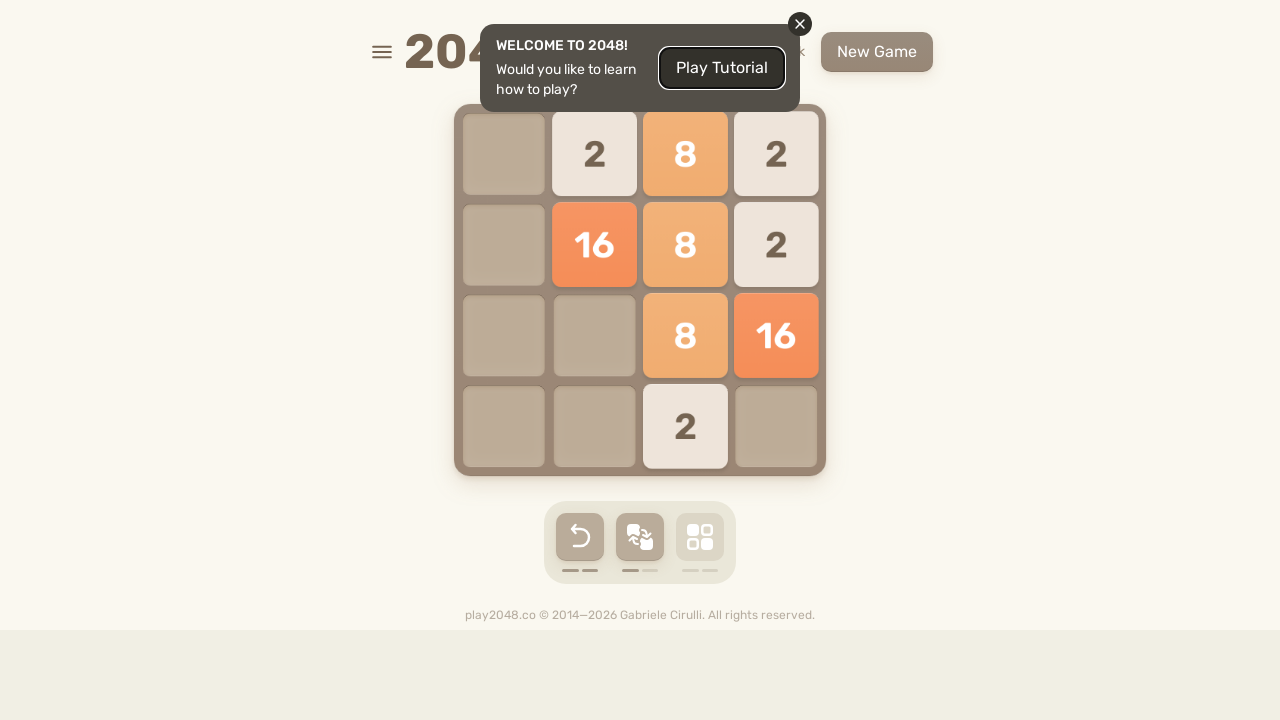

Waited 300ms for game animation
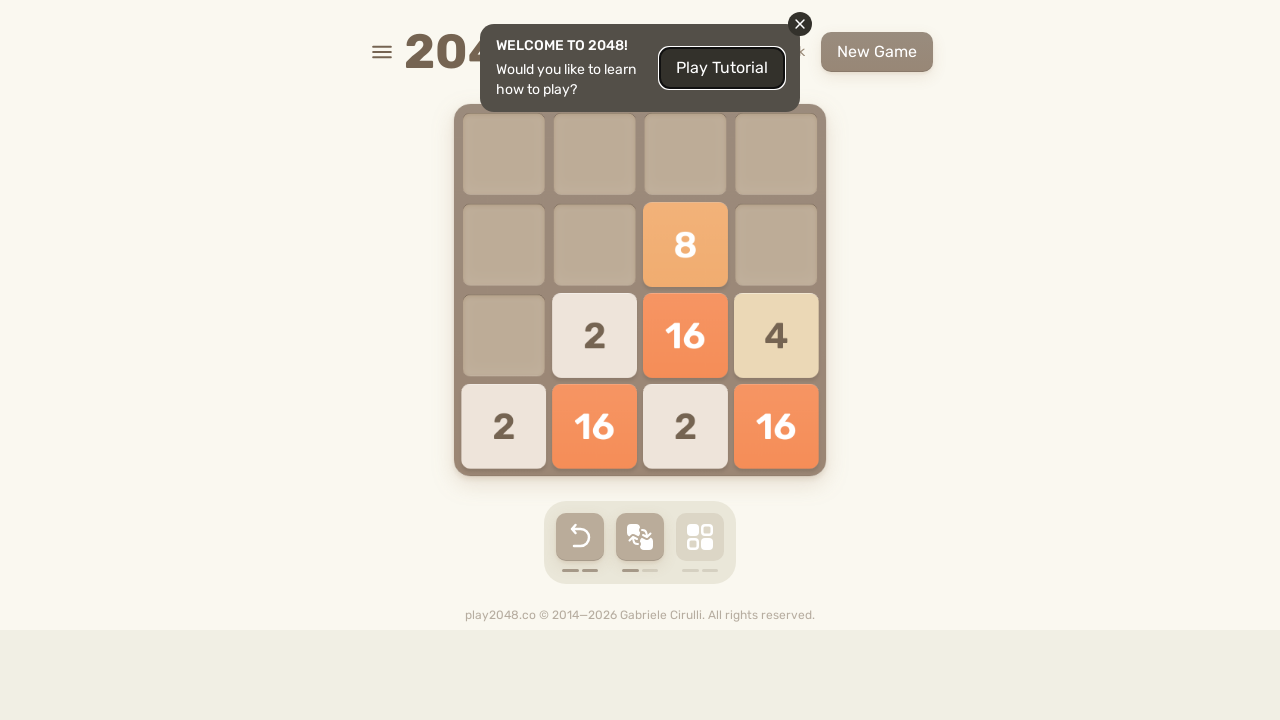

Pressed ArrowLeft key to move tiles left
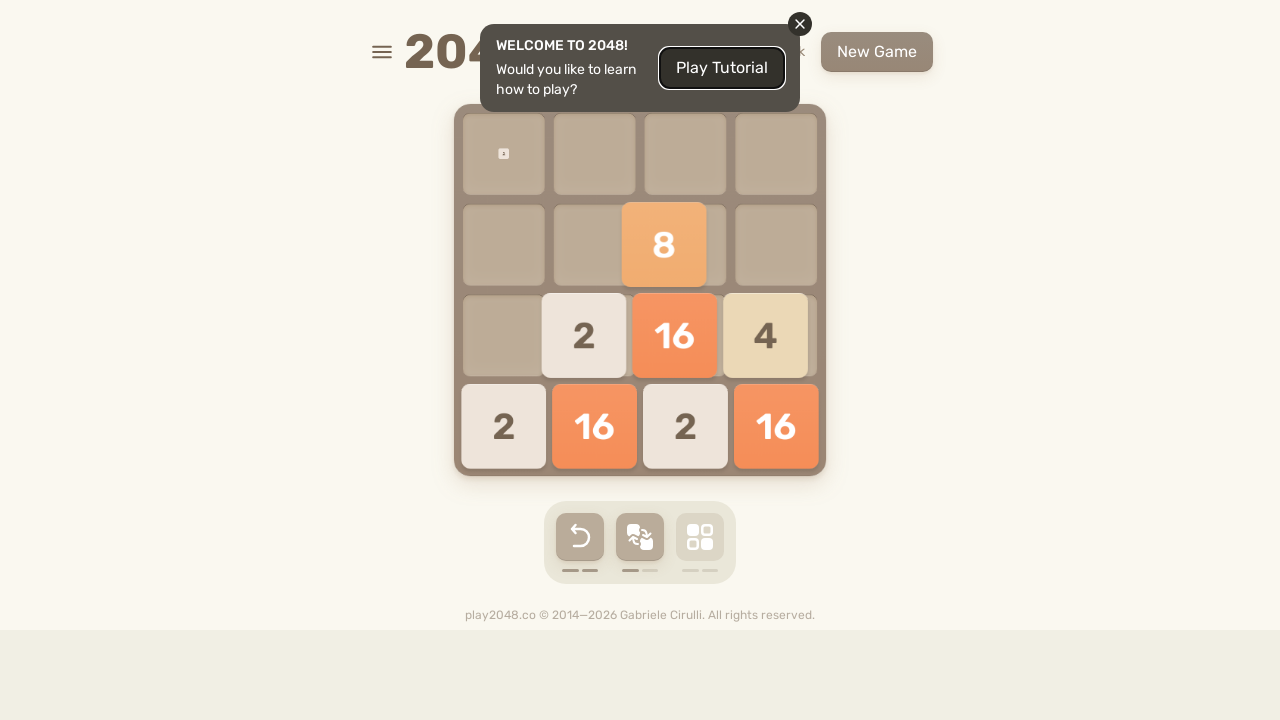

Waited 300ms for game animation
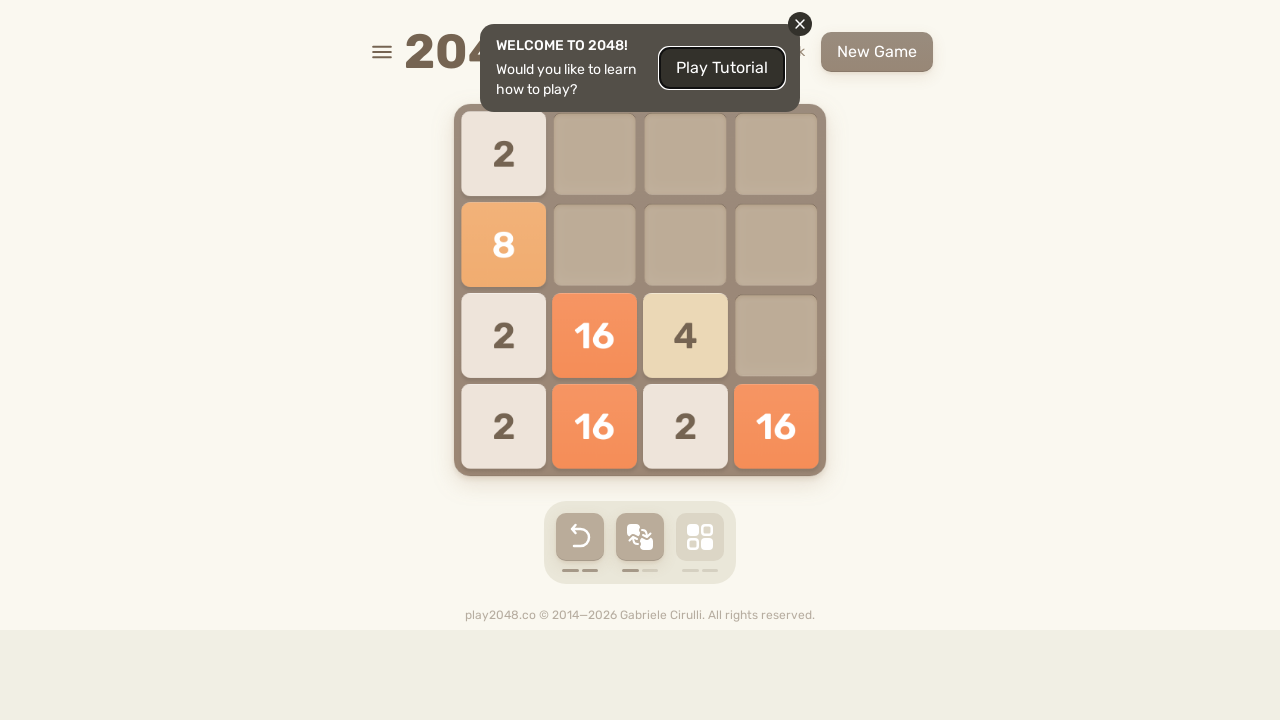

Checked for game over state (iteration 8/10)
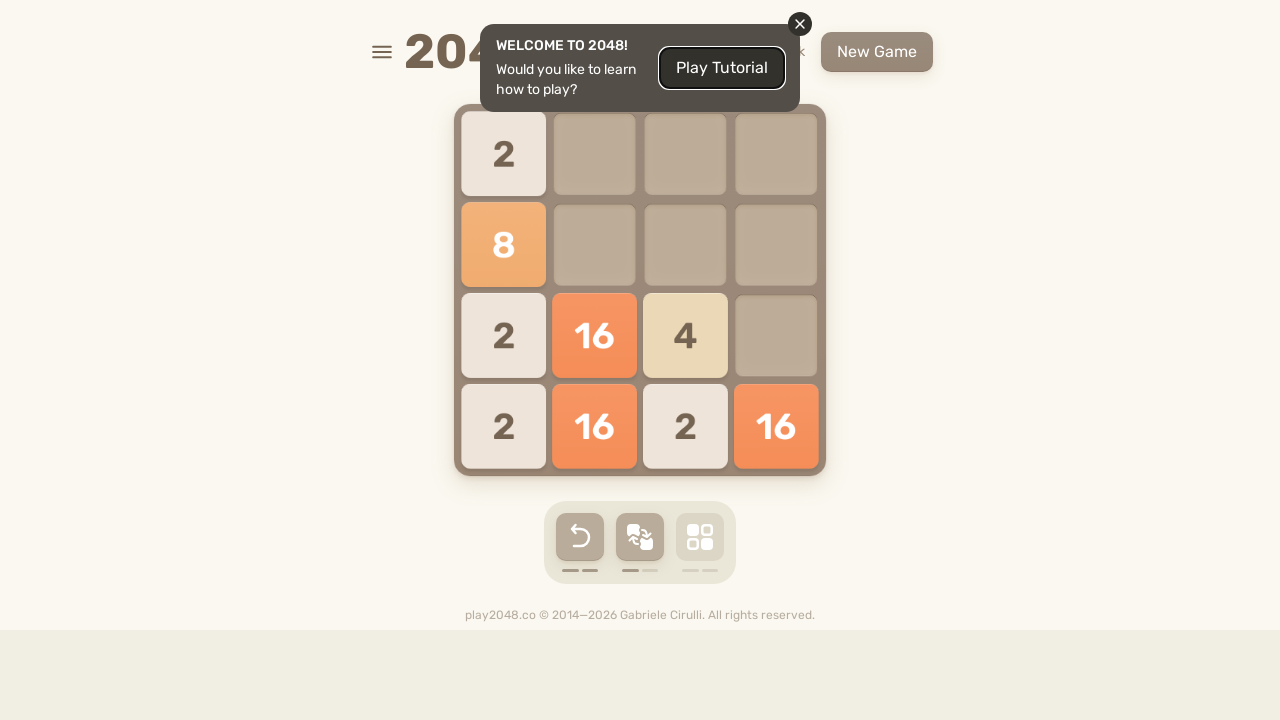

Pressed ArrowUp key to move tiles up
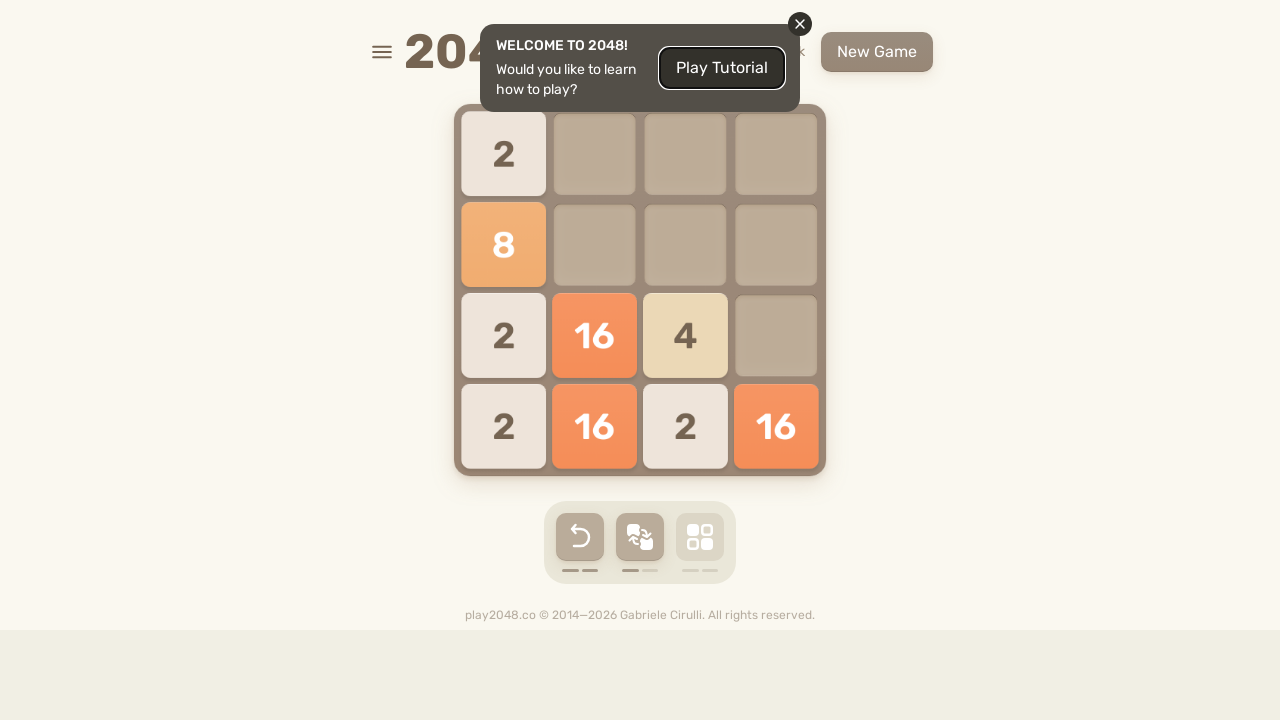

Waited 300ms for game animation
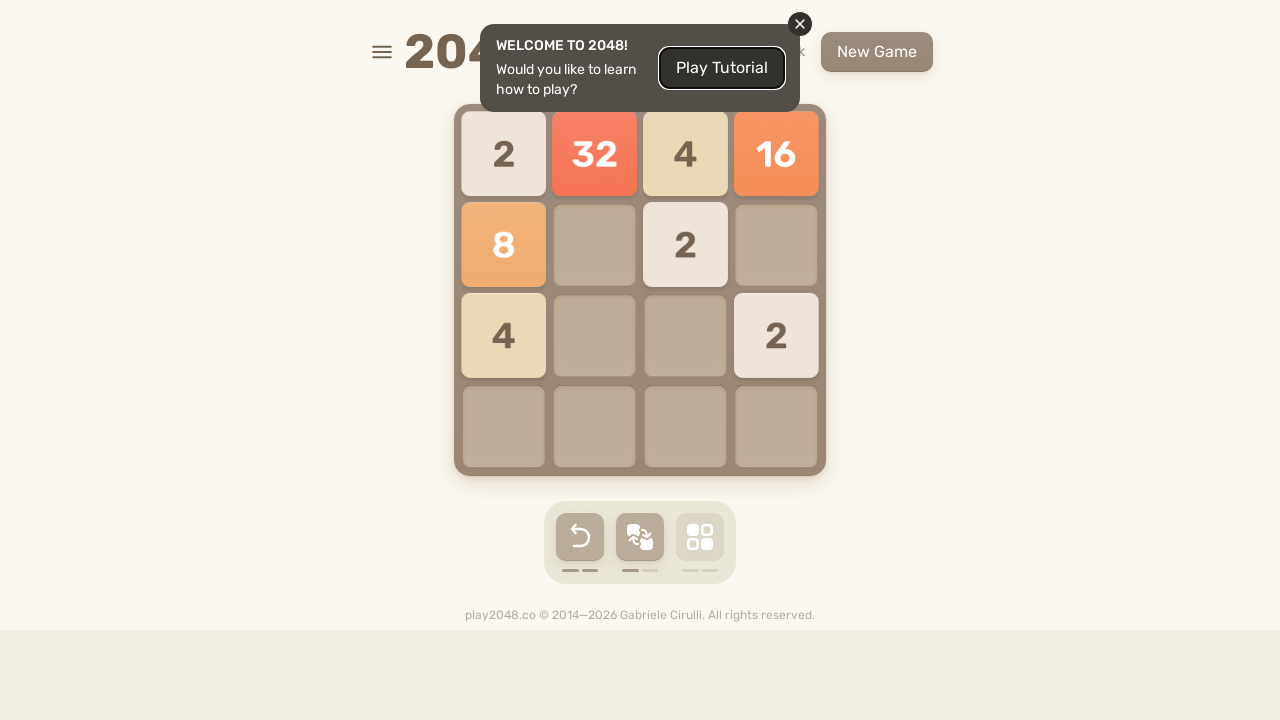

Pressed ArrowRight key to move tiles right
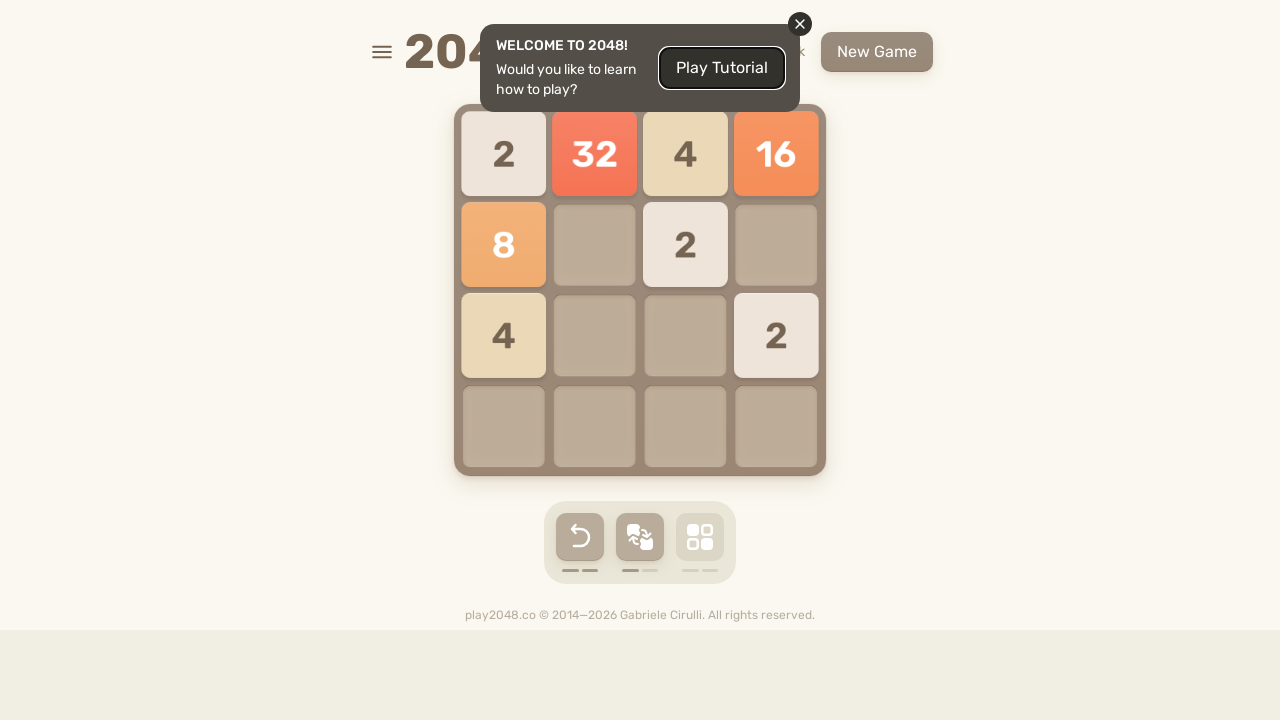

Waited 300ms for game animation
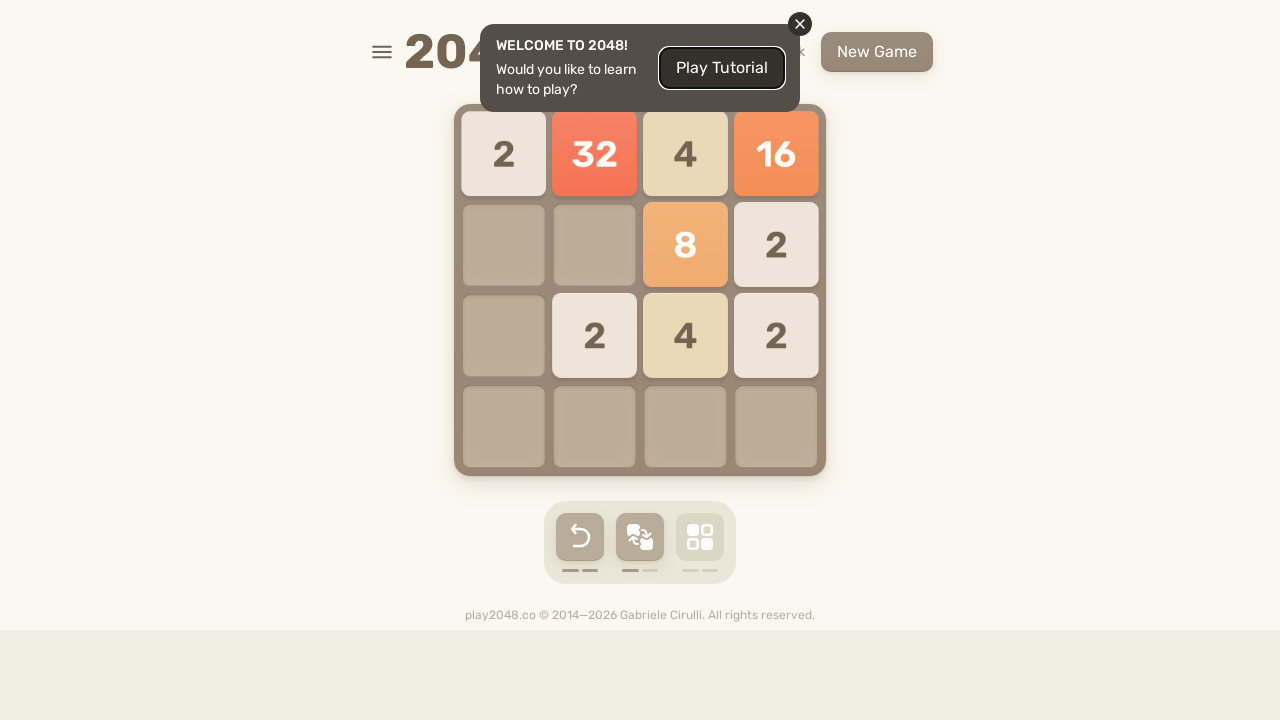

Pressed ArrowDown key to move tiles down
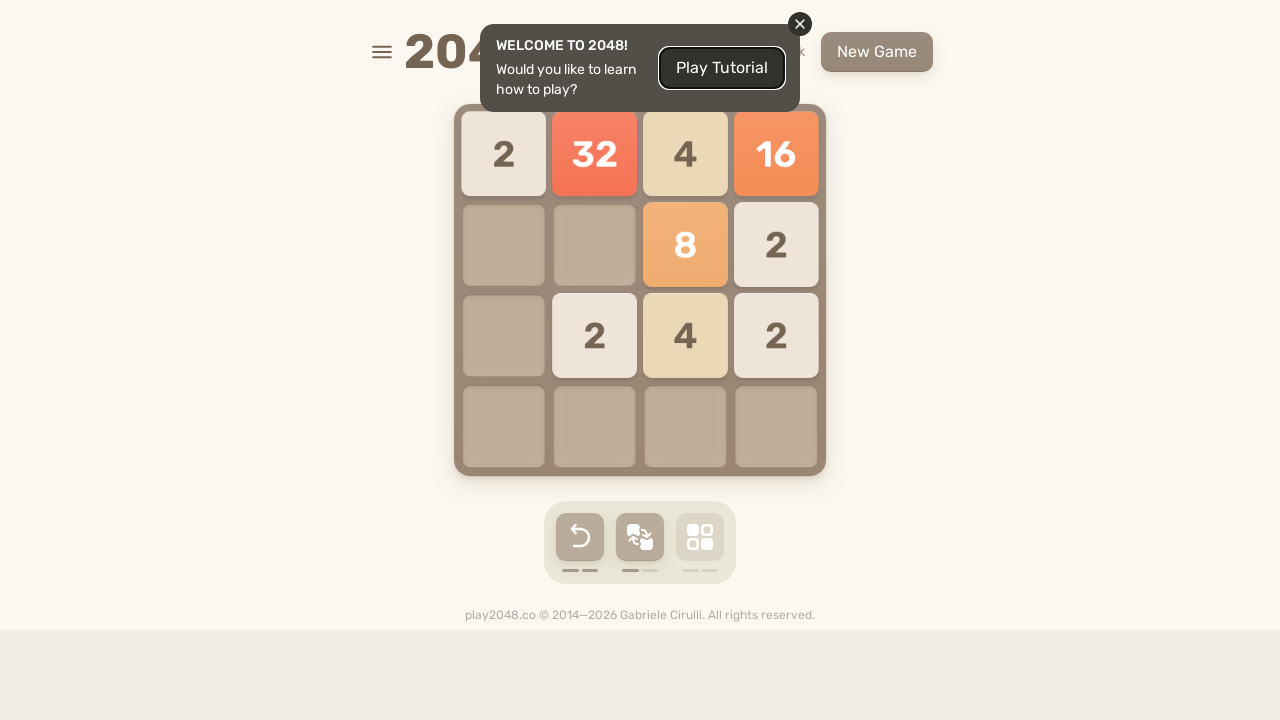

Waited 300ms for game animation
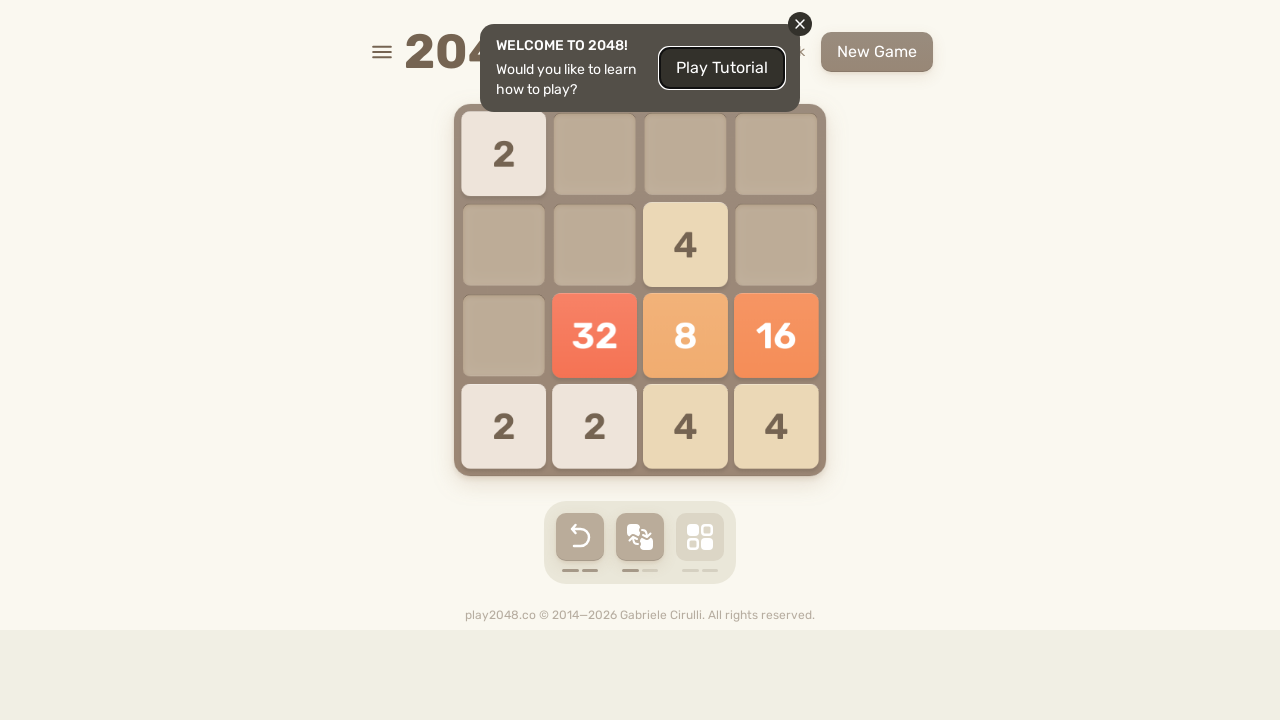

Pressed ArrowLeft key to move tiles left
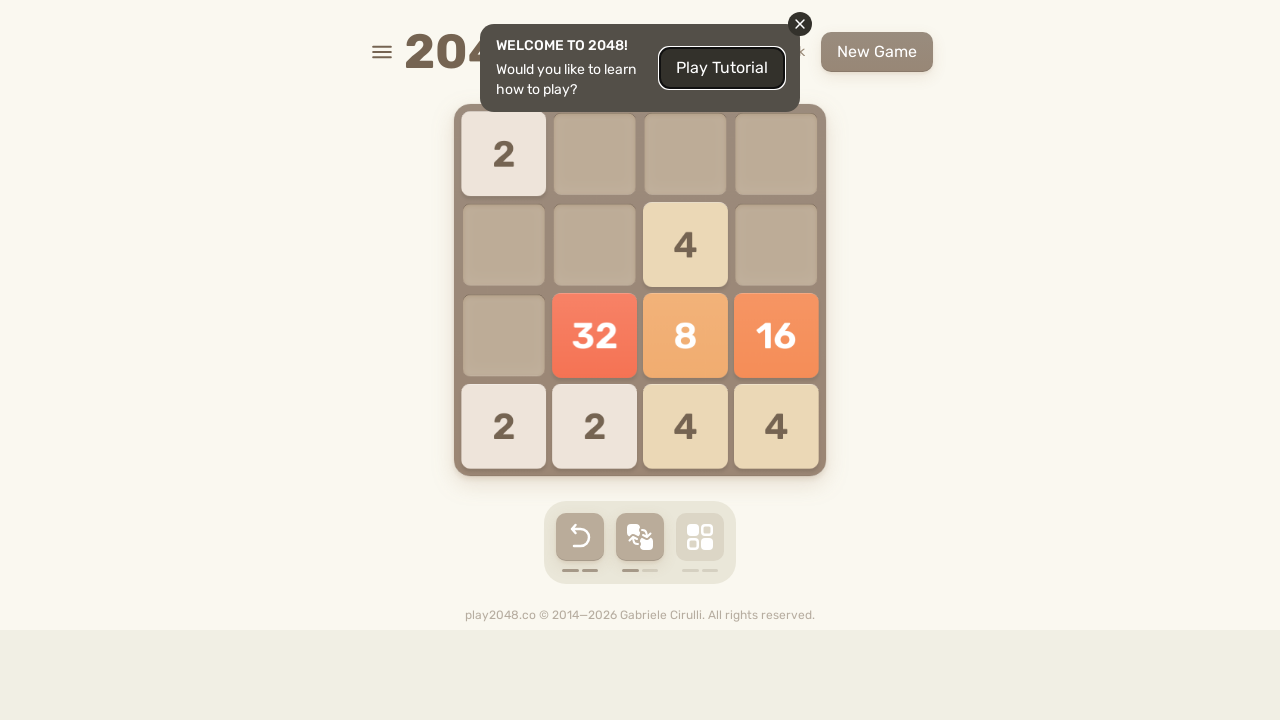

Waited 300ms for game animation
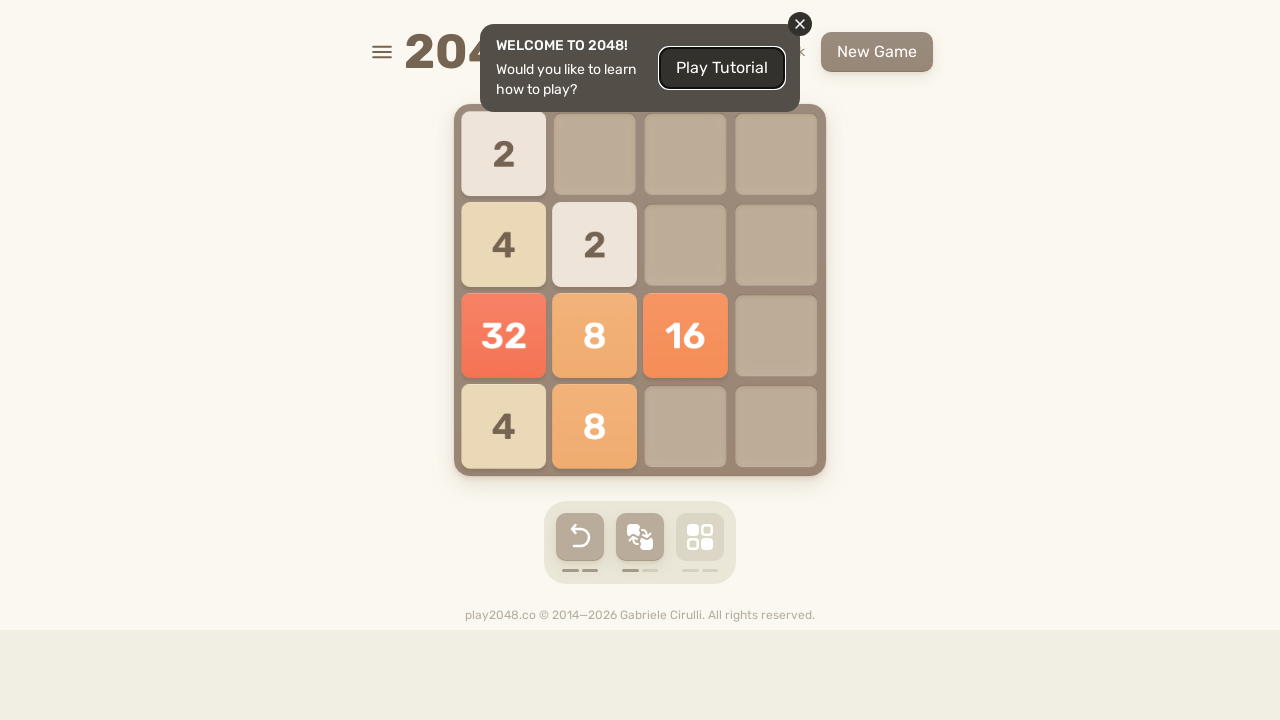

Checked for game over state (iteration 9/10)
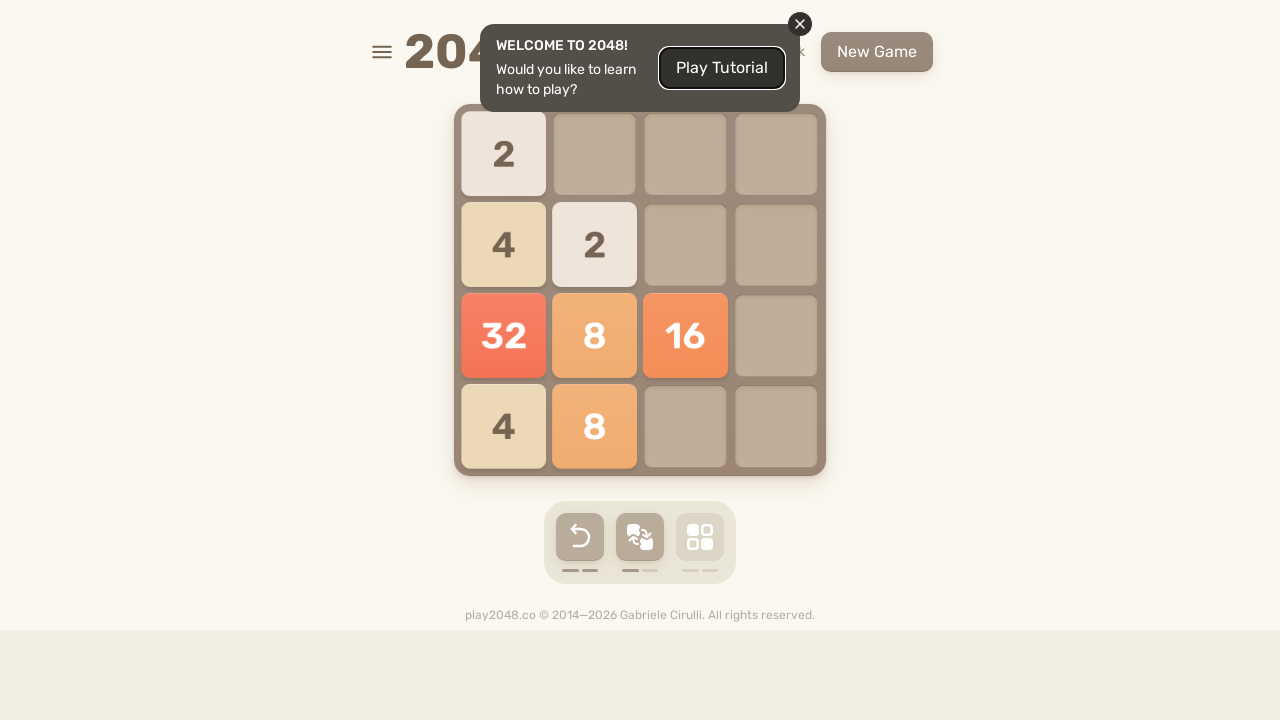

Pressed ArrowUp key to move tiles up
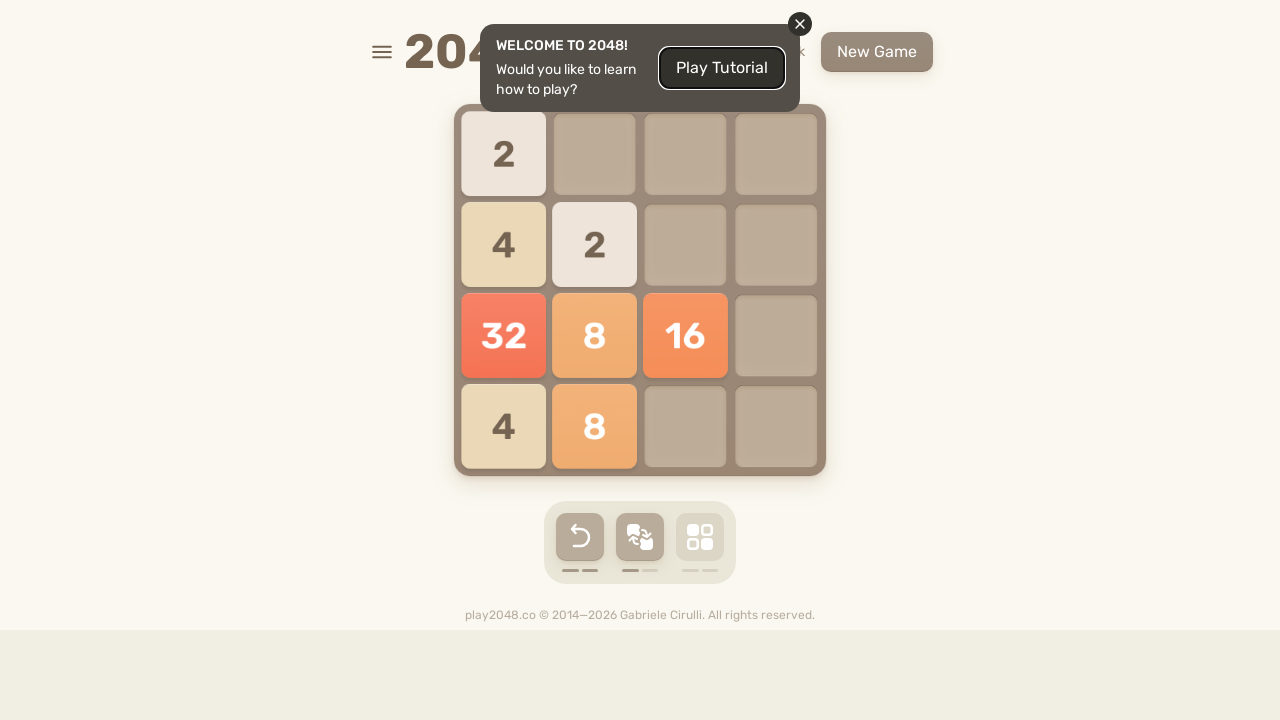

Waited 300ms for game animation
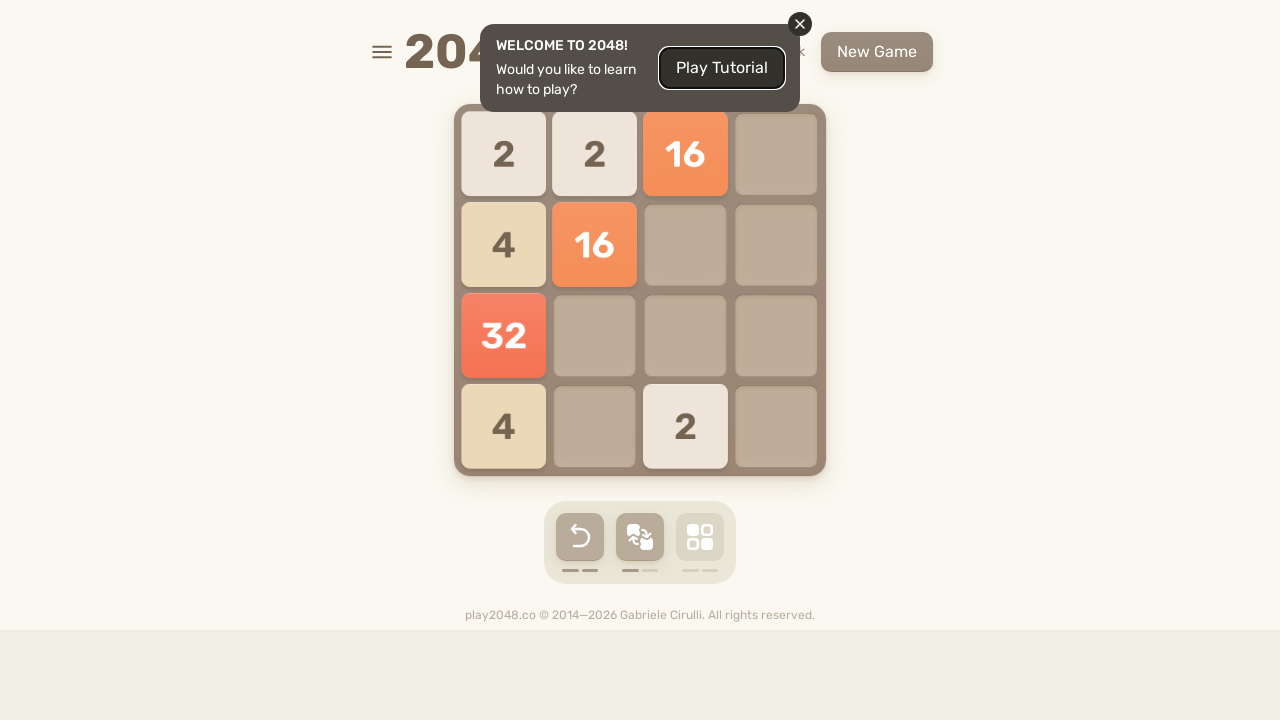

Pressed ArrowRight key to move tiles right
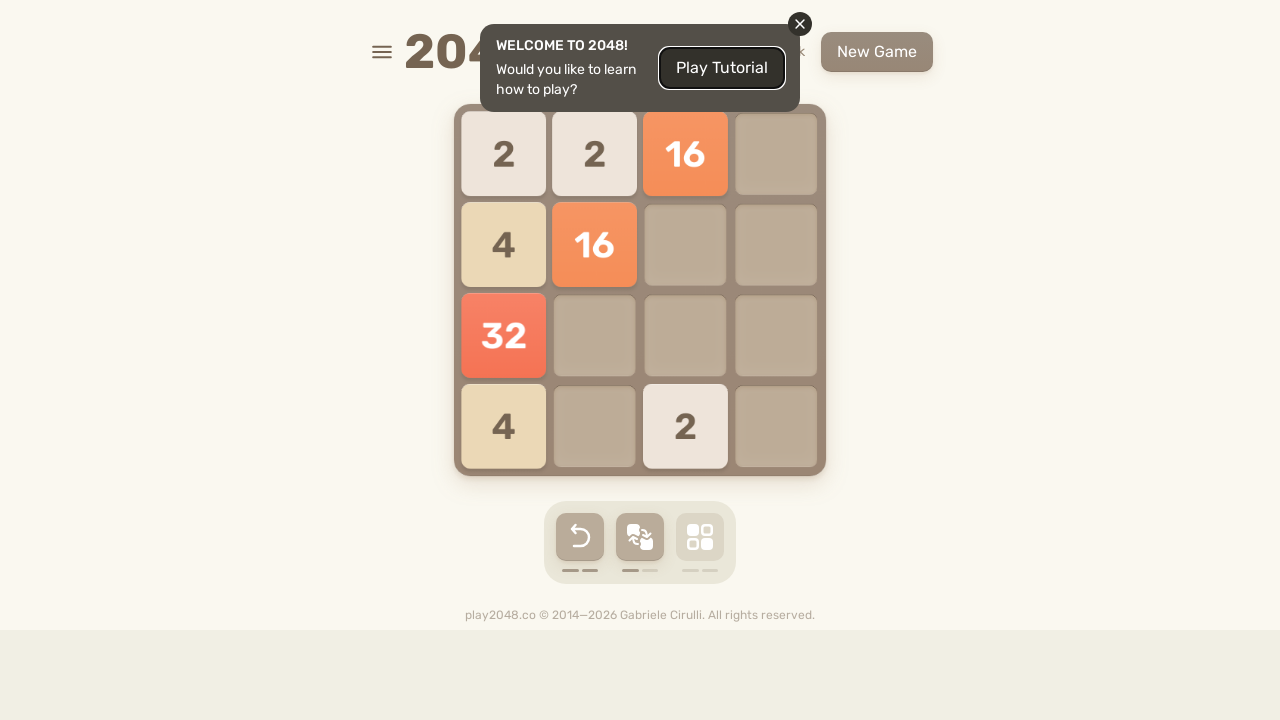

Waited 300ms for game animation
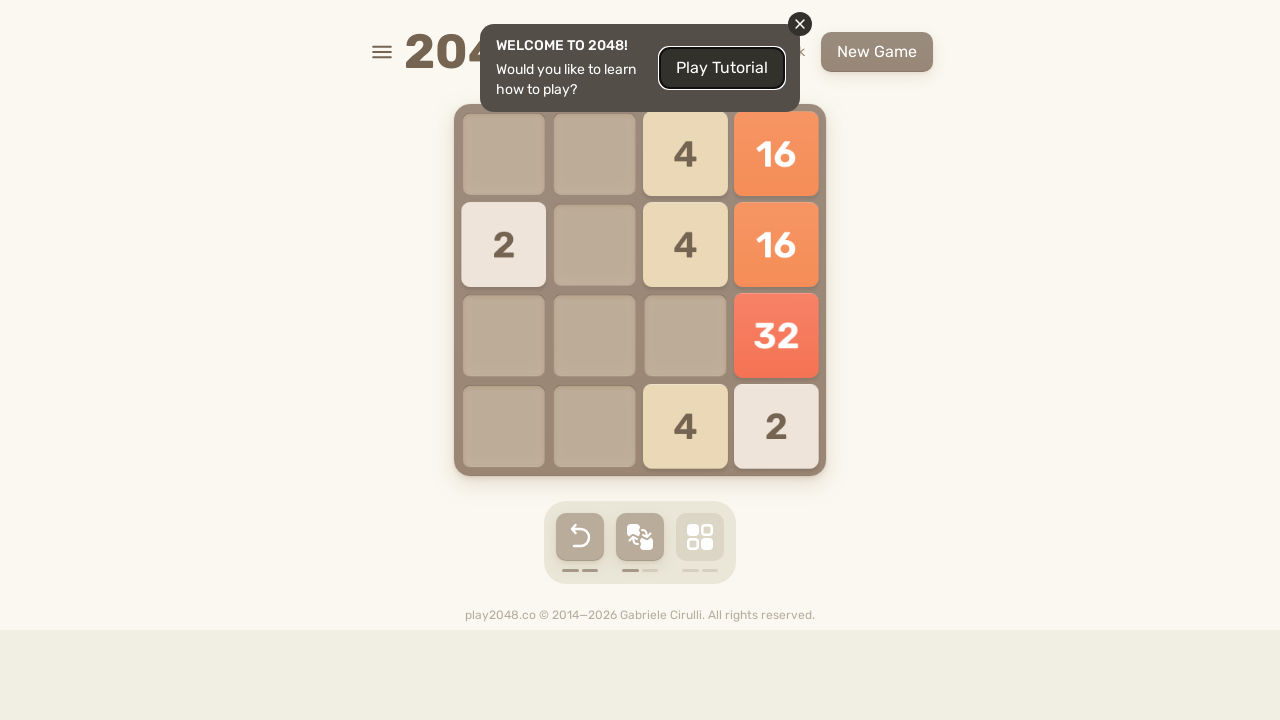

Pressed ArrowDown key to move tiles down
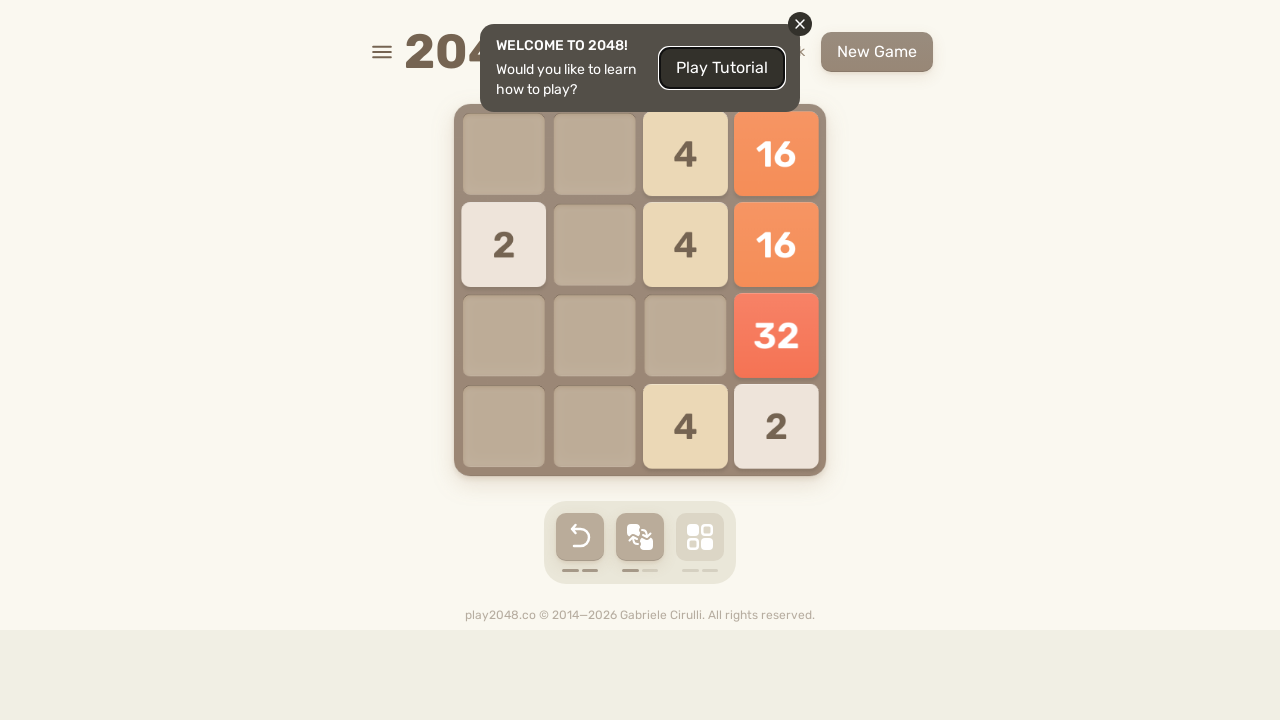

Waited 300ms for game animation
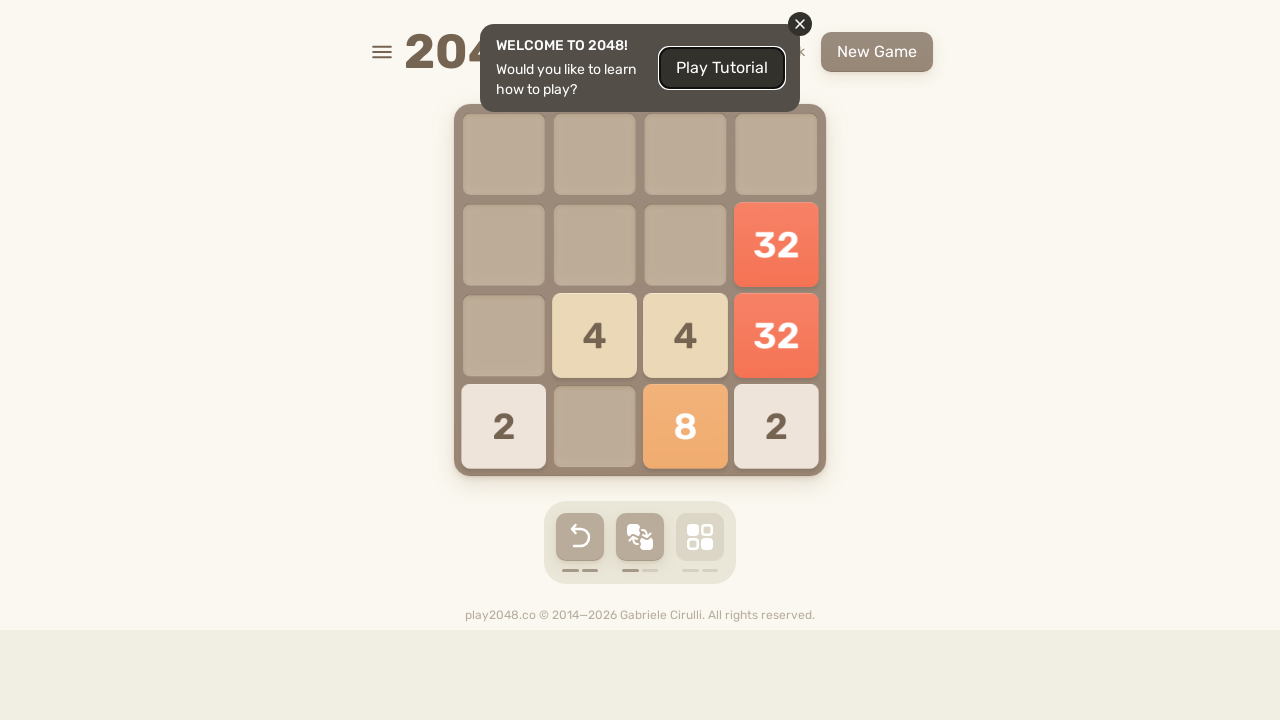

Pressed ArrowLeft key to move tiles left
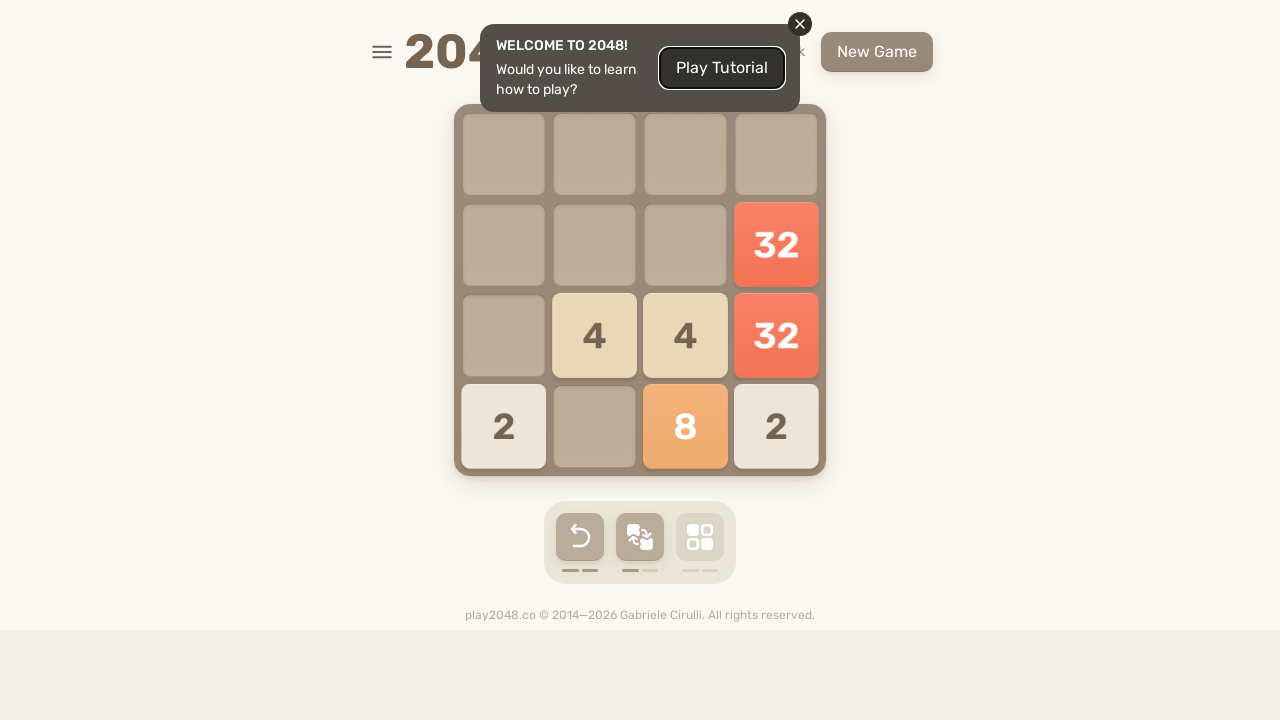

Waited 300ms for game animation
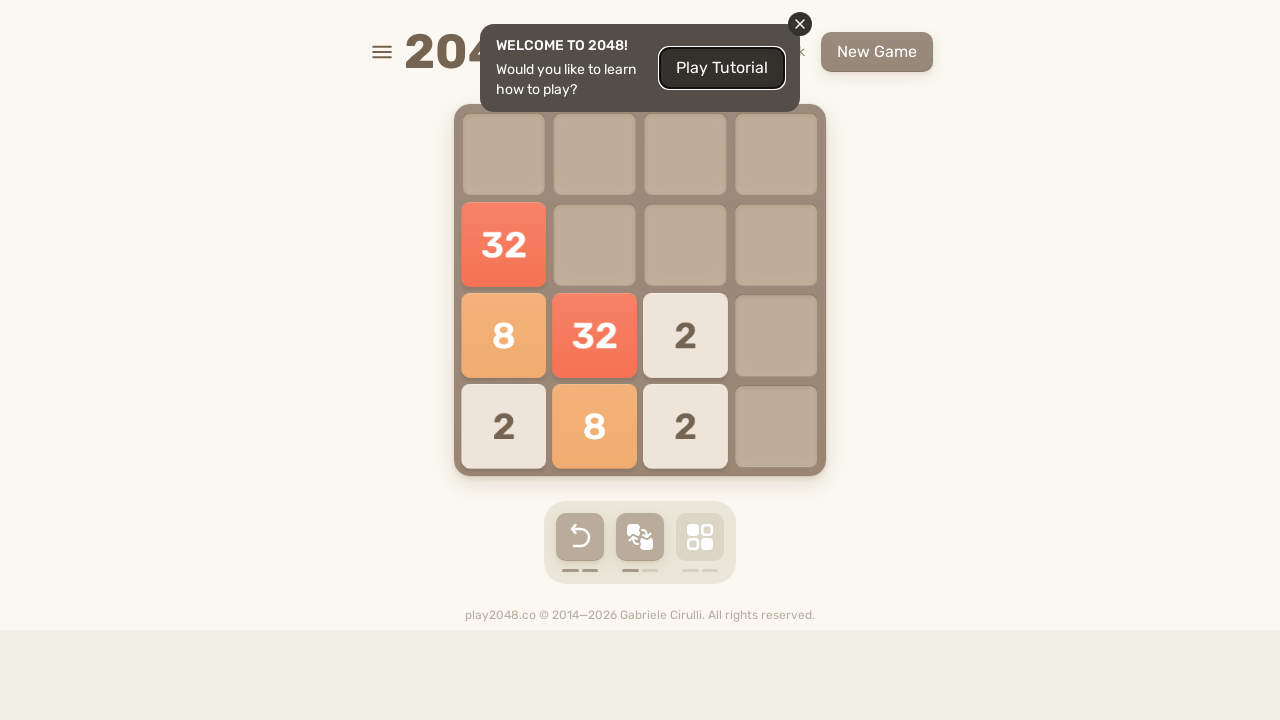

Checked for game over state (iteration 10/10)
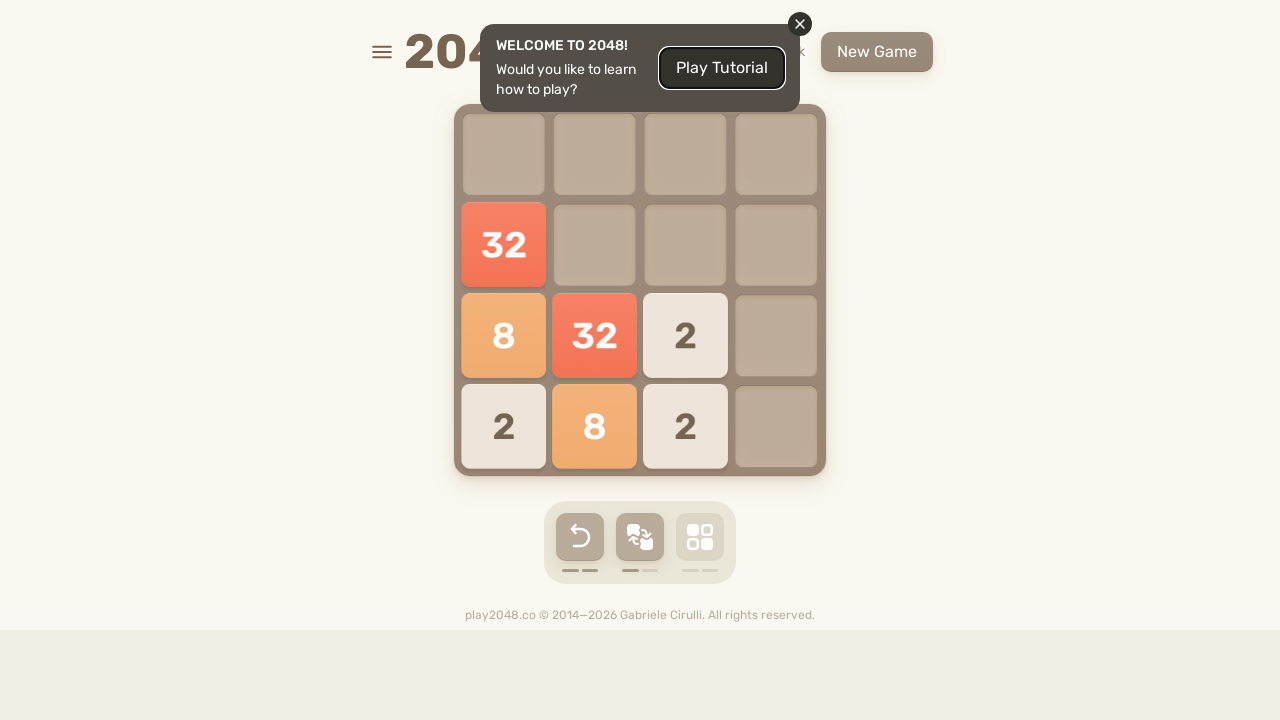

Pressed ArrowUp key to move tiles up
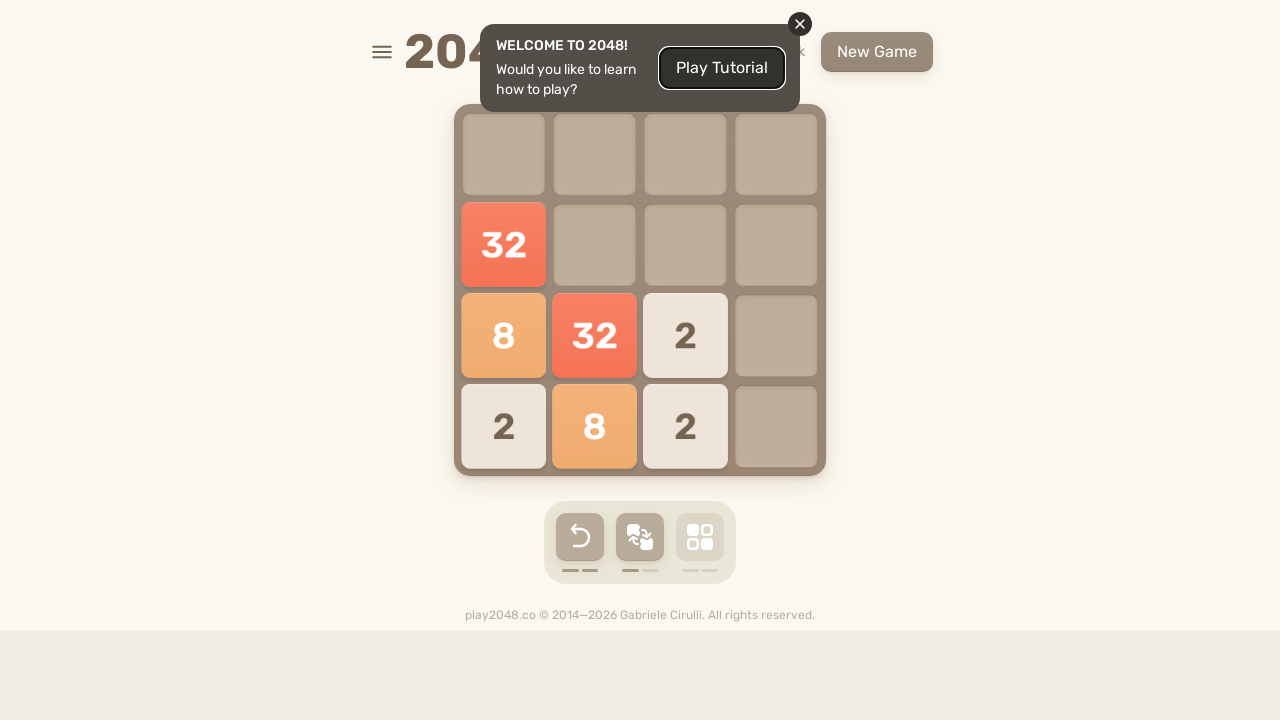

Waited 300ms for game animation
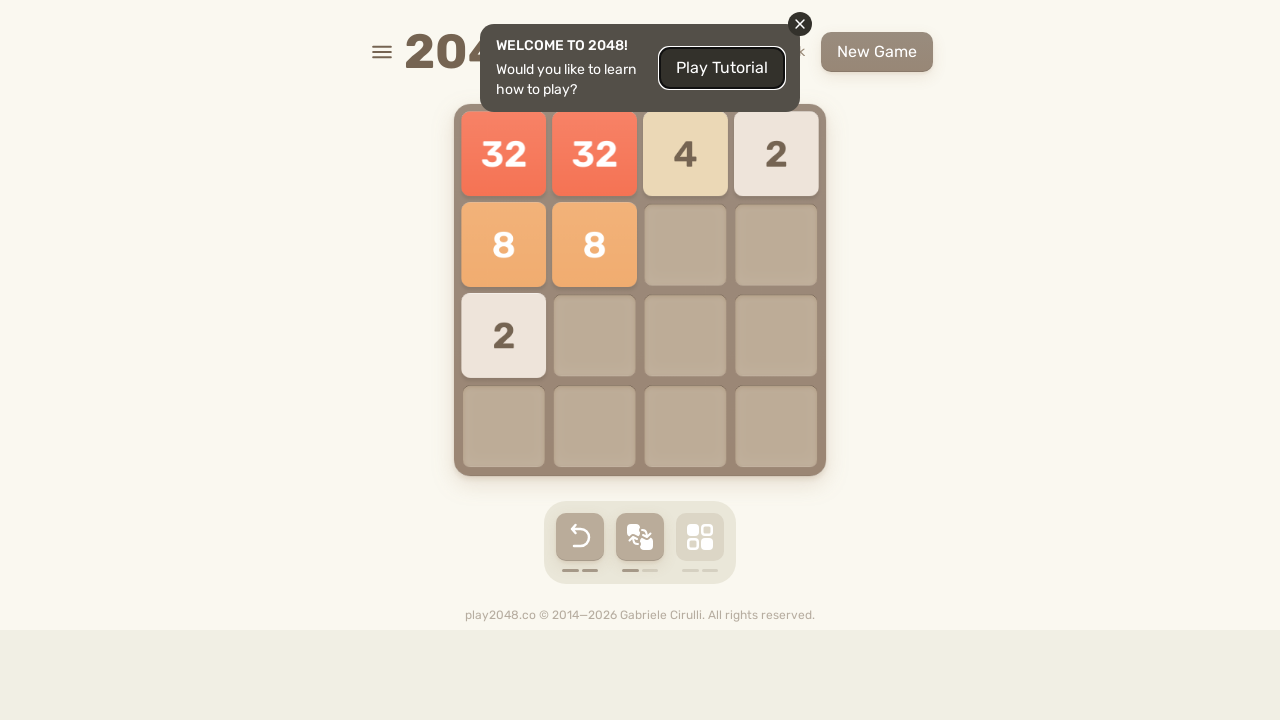

Pressed ArrowRight key to move tiles right
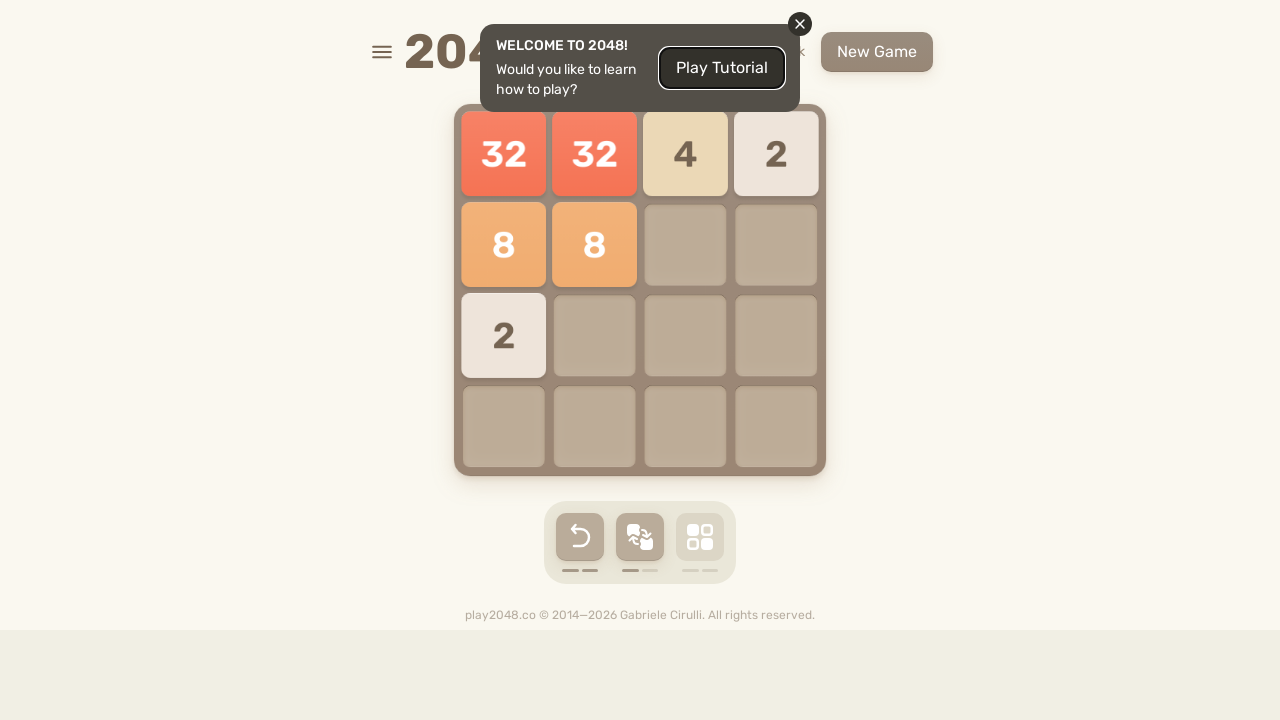

Waited 300ms for game animation
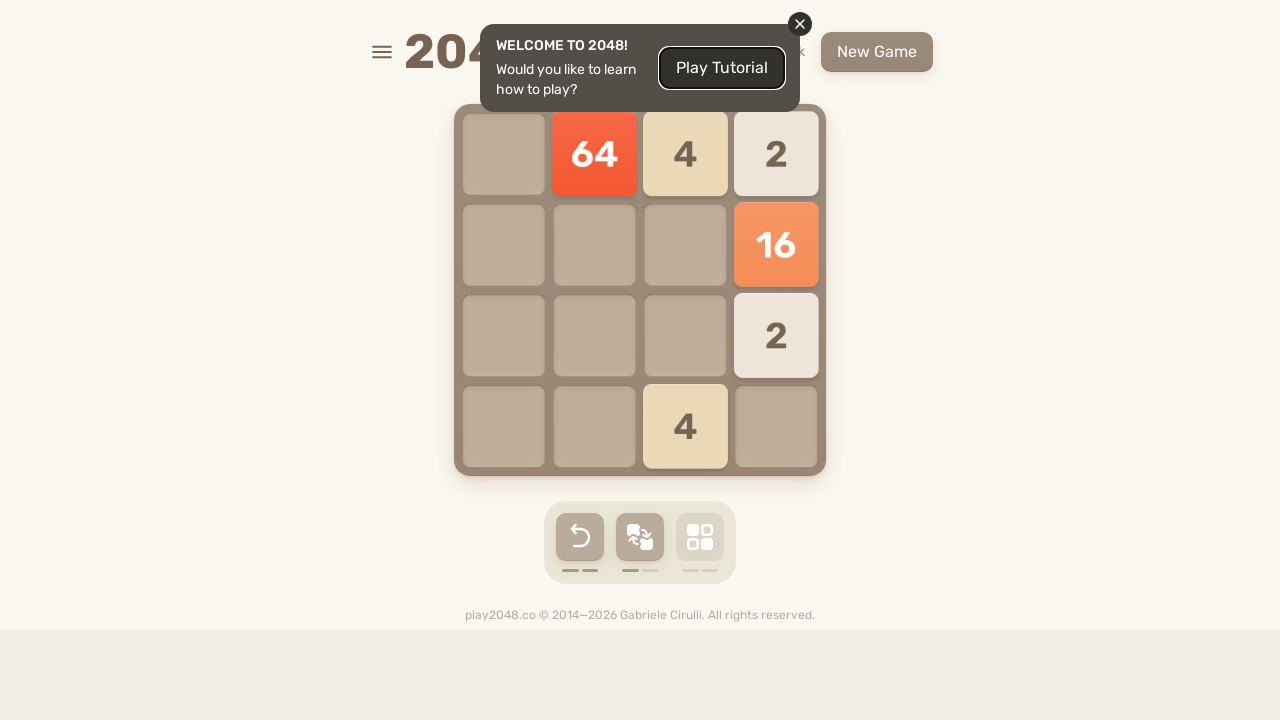

Pressed ArrowDown key to move tiles down
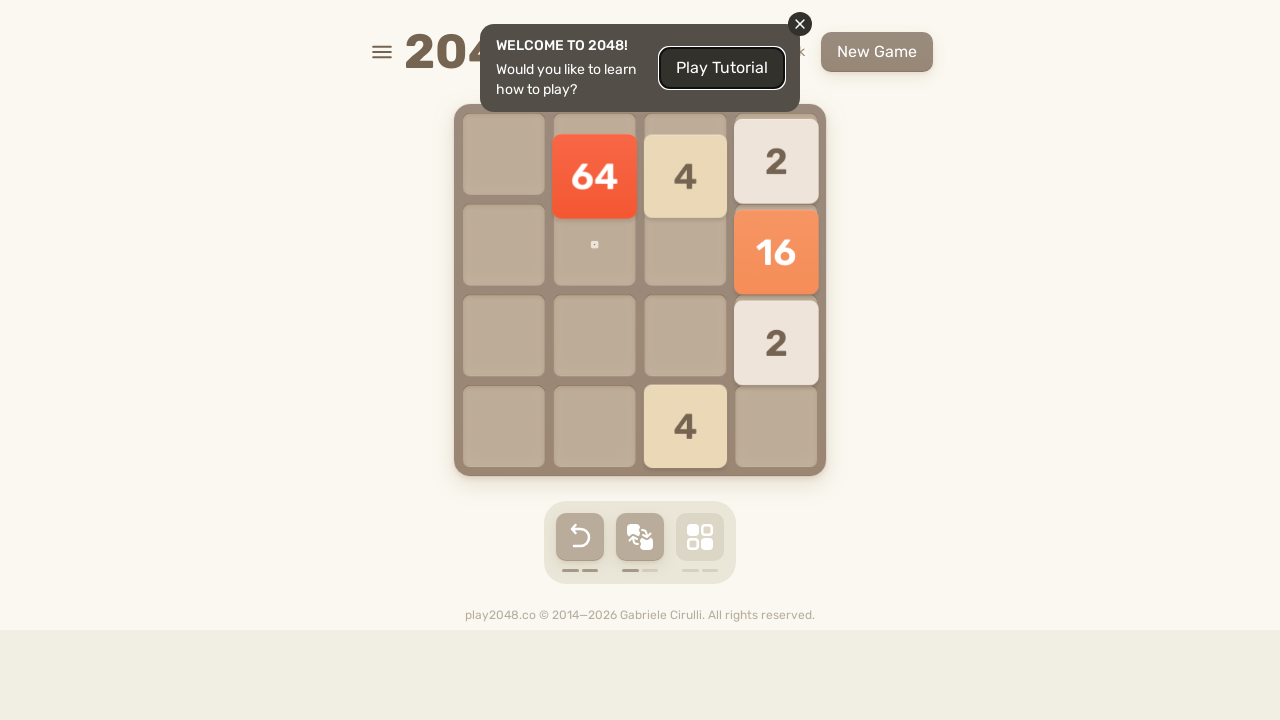

Waited 300ms for game animation
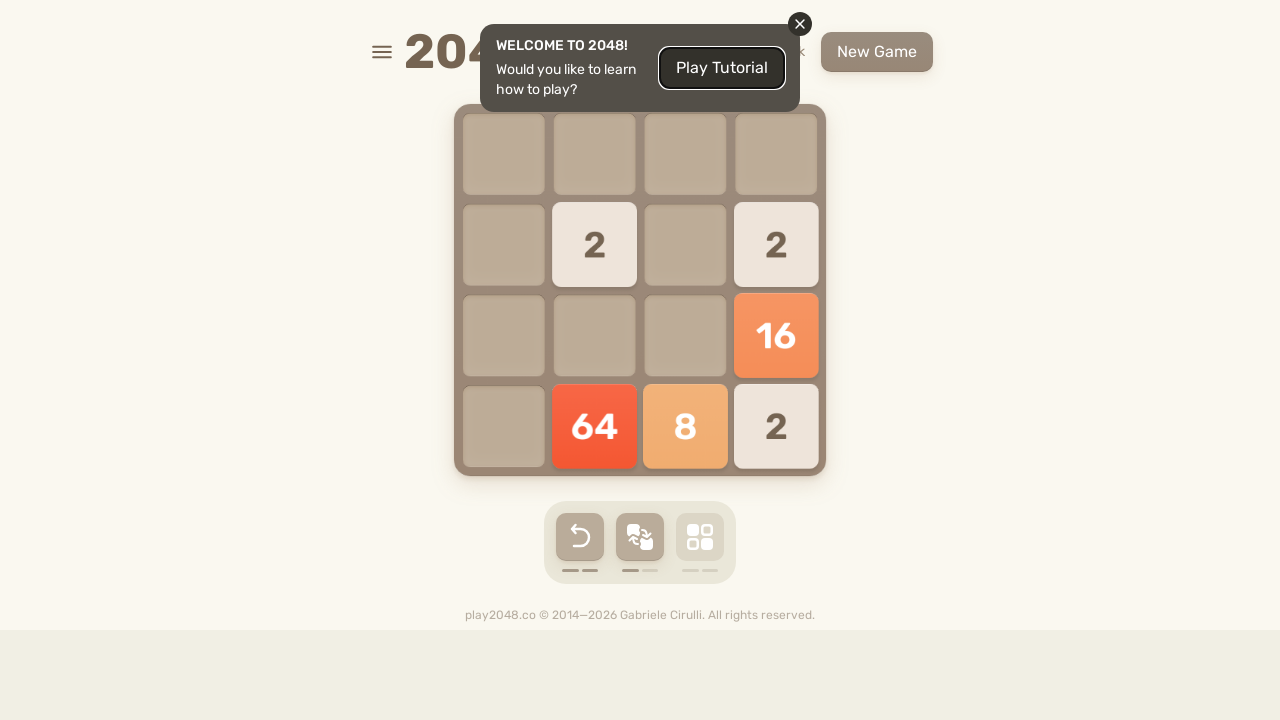

Pressed ArrowLeft key to move tiles left
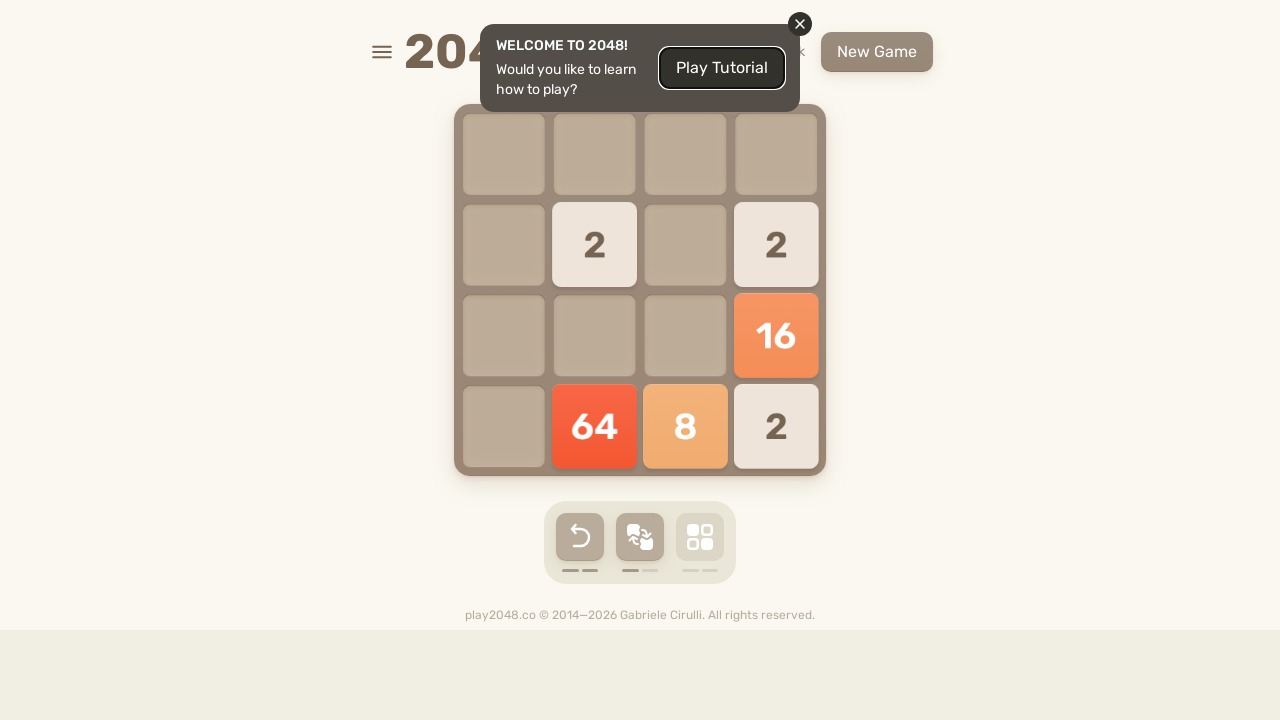

Waited 300ms for game animation
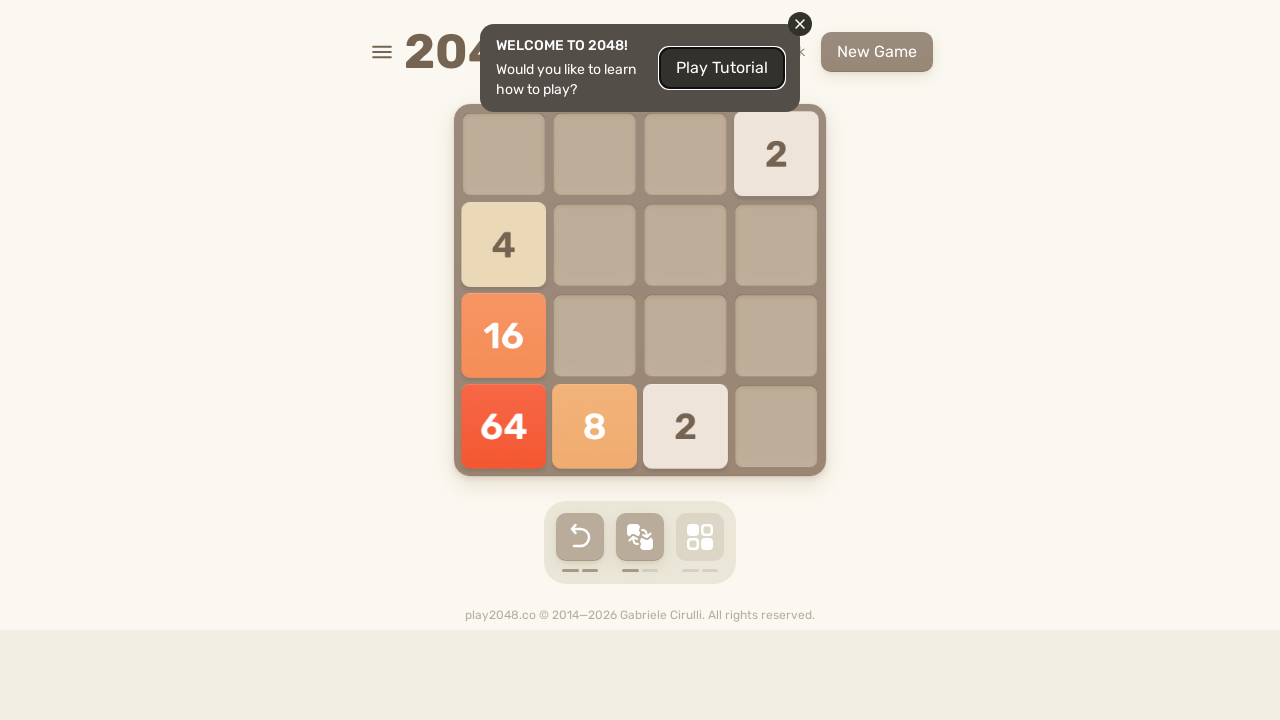

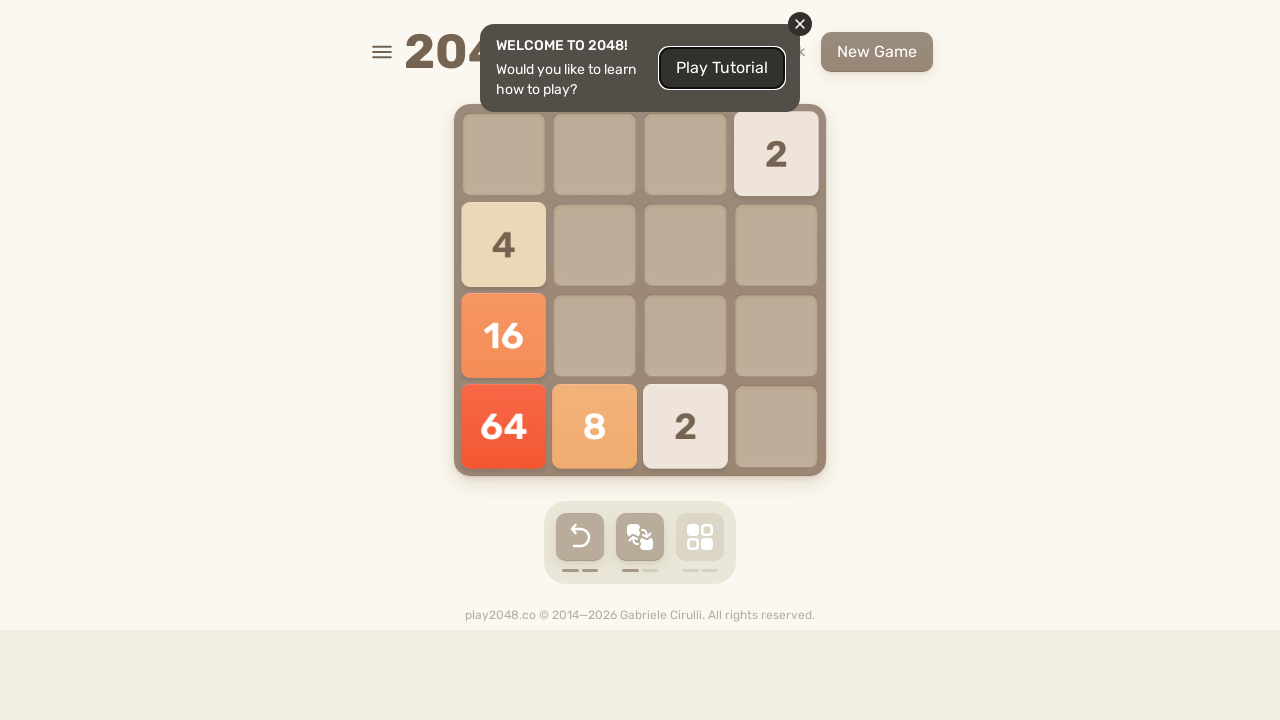